Tests a large form by filling all input fields with a value and submitting the form by clicking the submit button.

Starting URL: http://suninjuly.github.io/huge_form.html

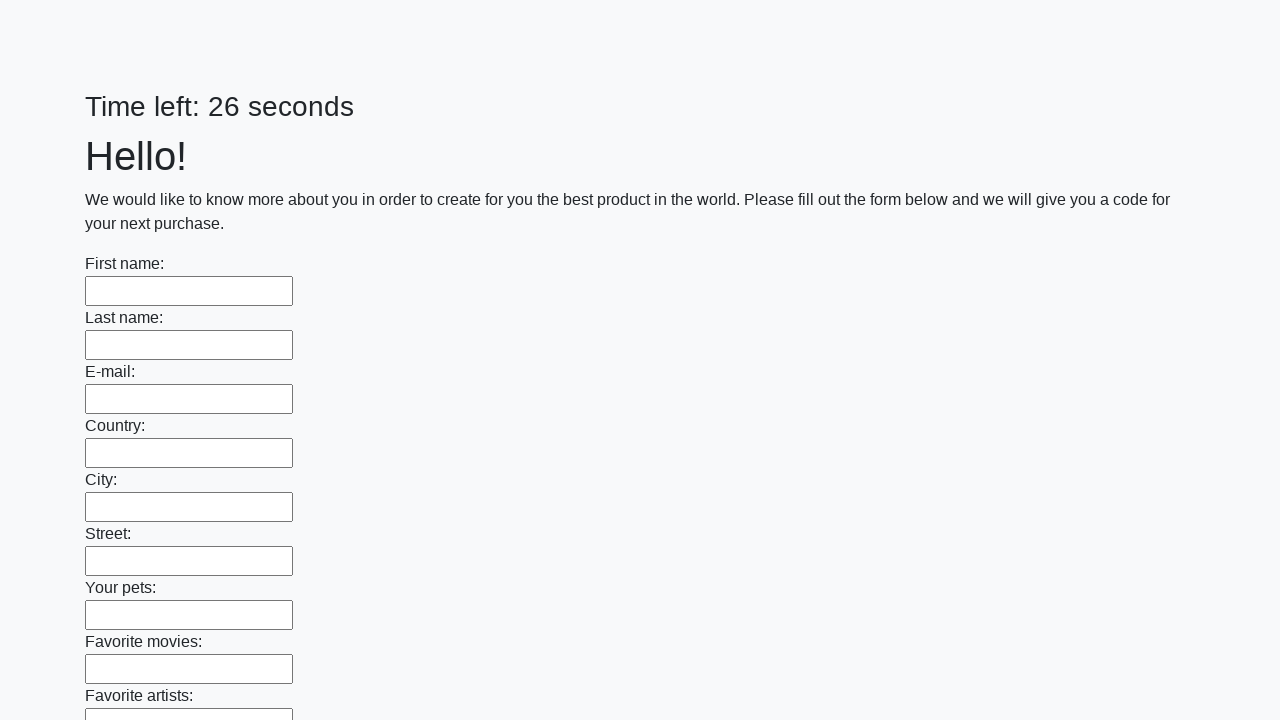

Located all input fields on the huge form
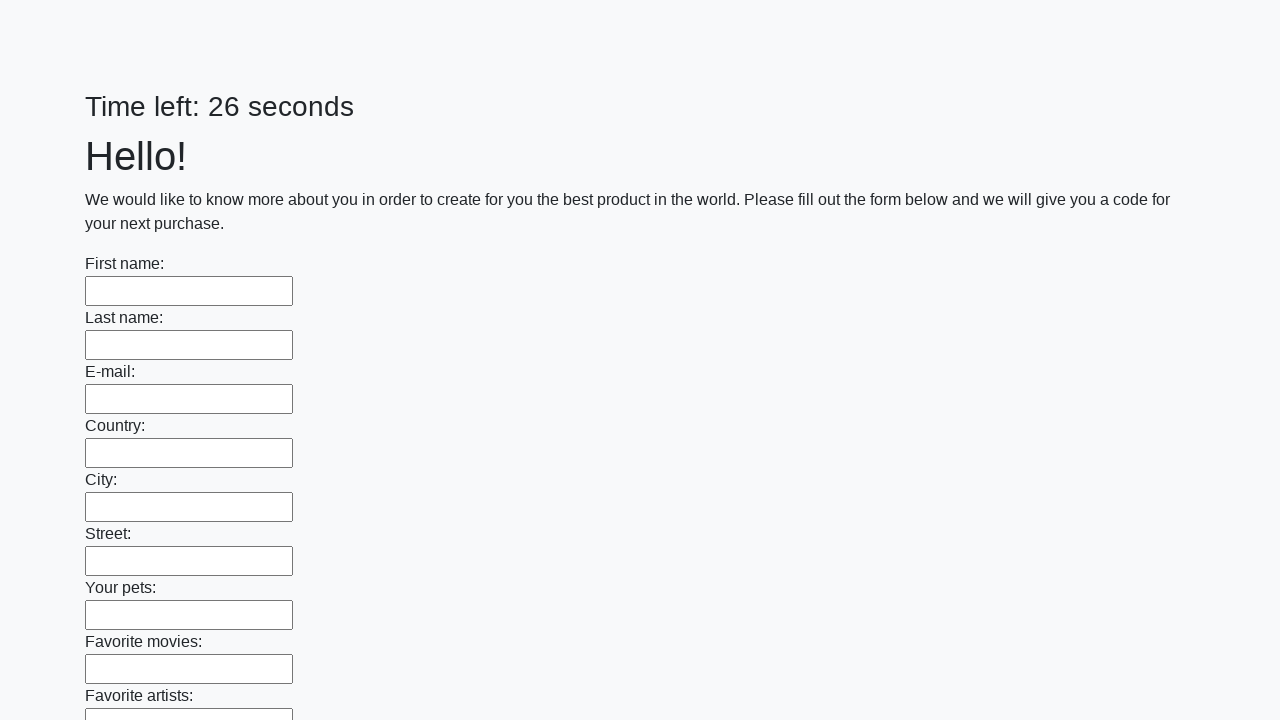

Filled an input field with 'ans' on input >> nth=0
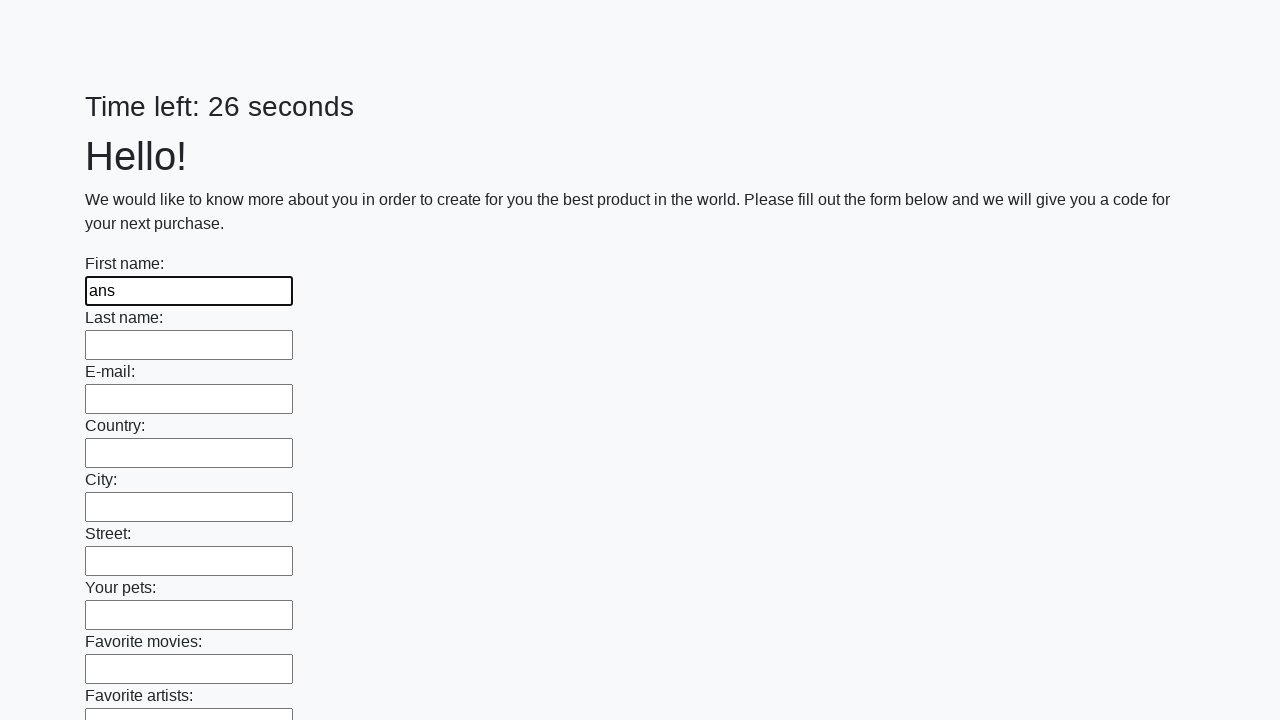

Filled an input field with 'ans' on input >> nth=1
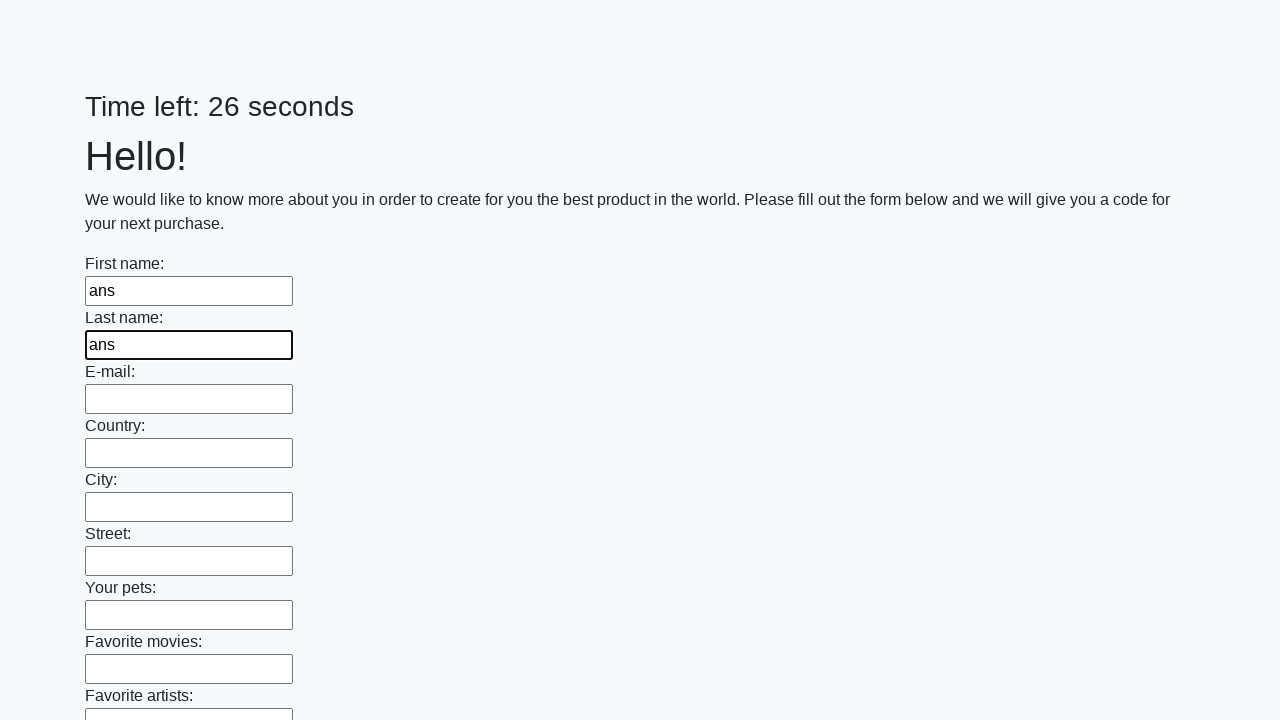

Filled an input field with 'ans' on input >> nth=2
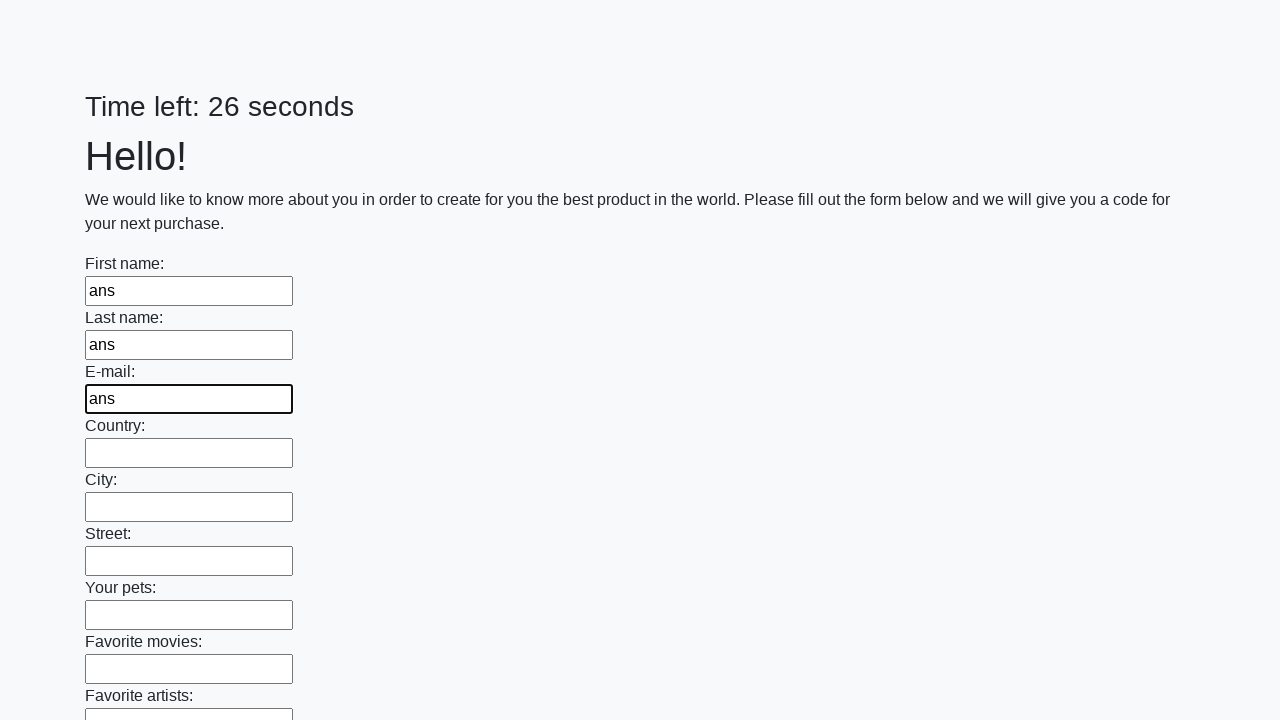

Filled an input field with 'ans' on input >> nth=3
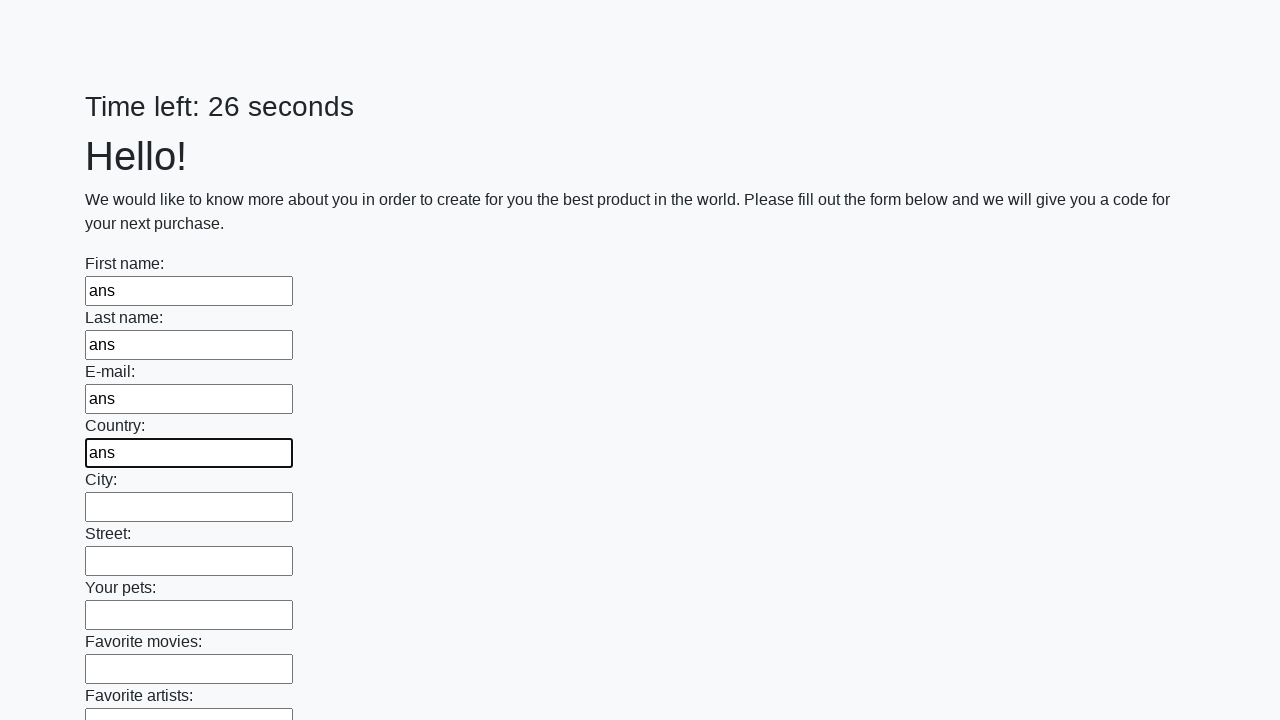

Filled an input field with 'ans' on input >> nth=4
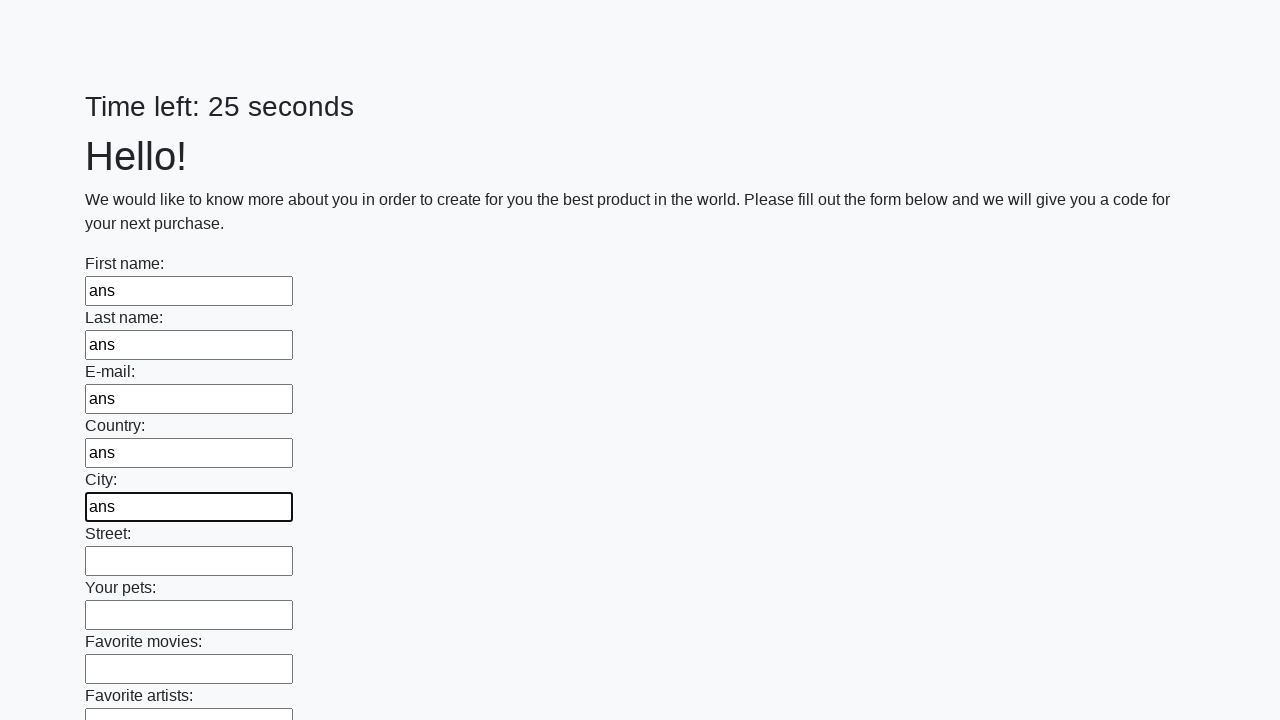

Filled an input field with 'ans' on input >> nth=5
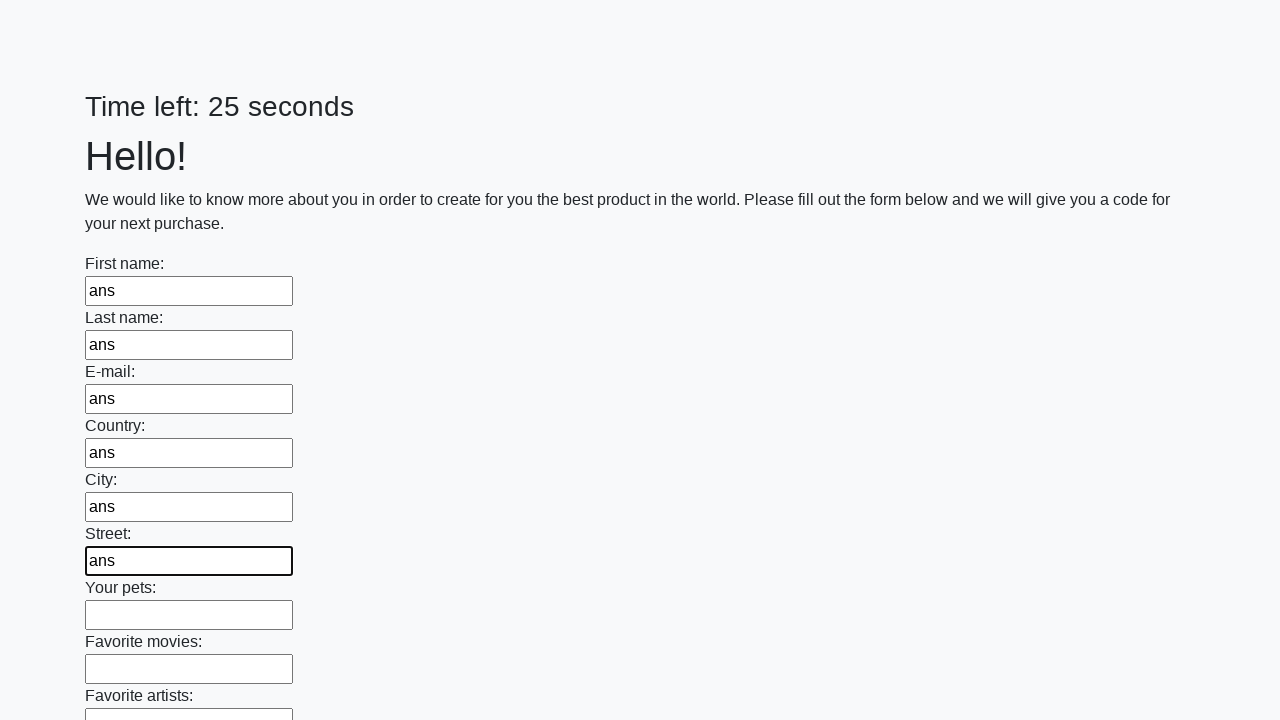

Filled an input field with 'ans' on input >> nth=6
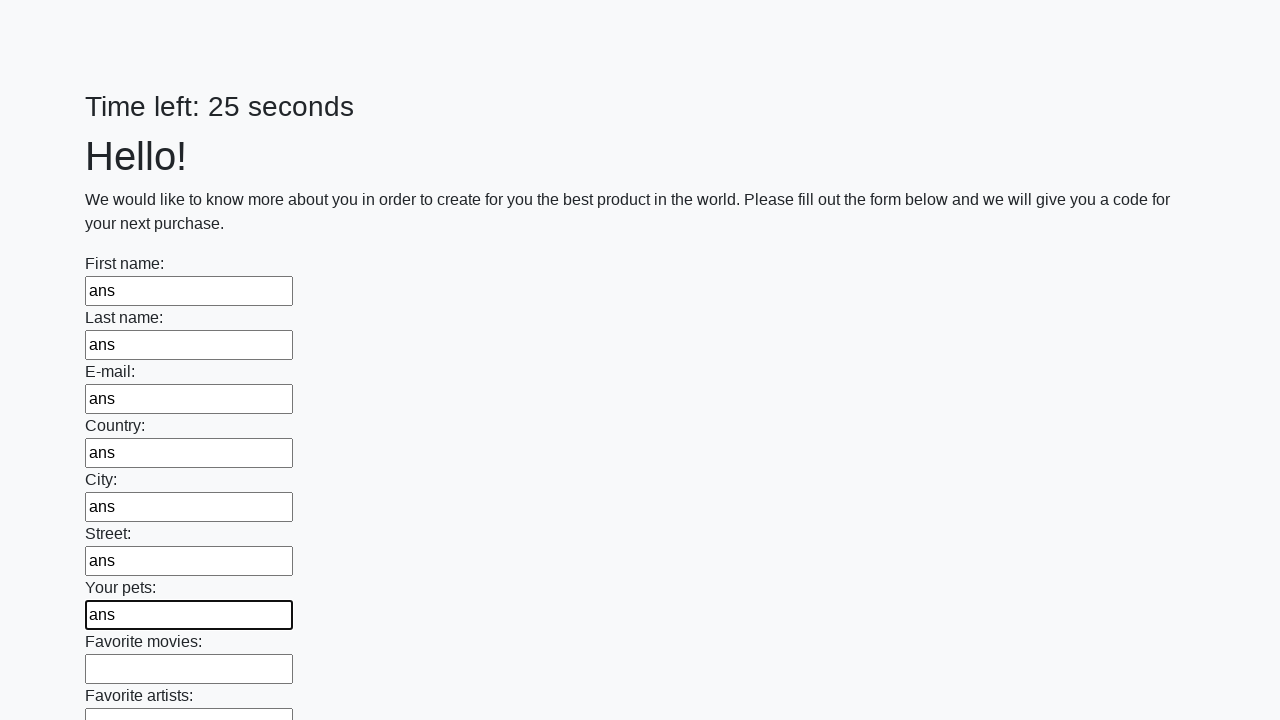

Filled an input field with 'ans' on input >> nth=7
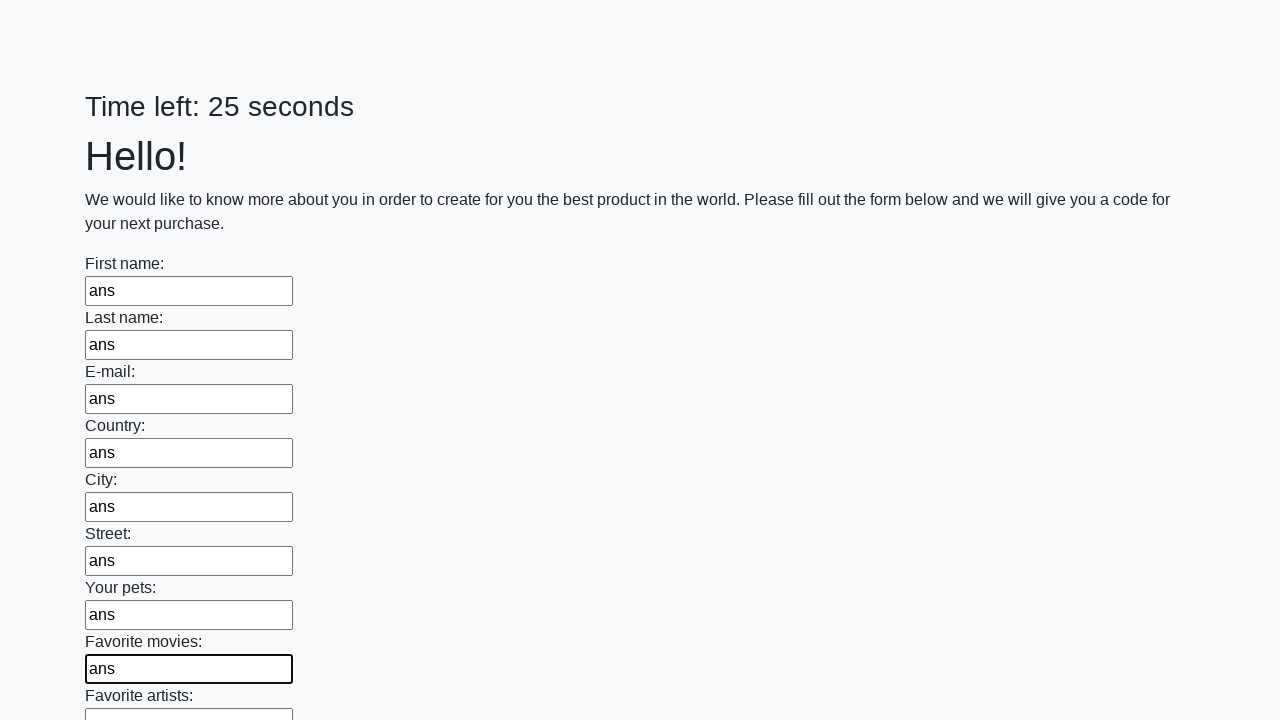

Filled an input field with 'ans' on input >> nth=8
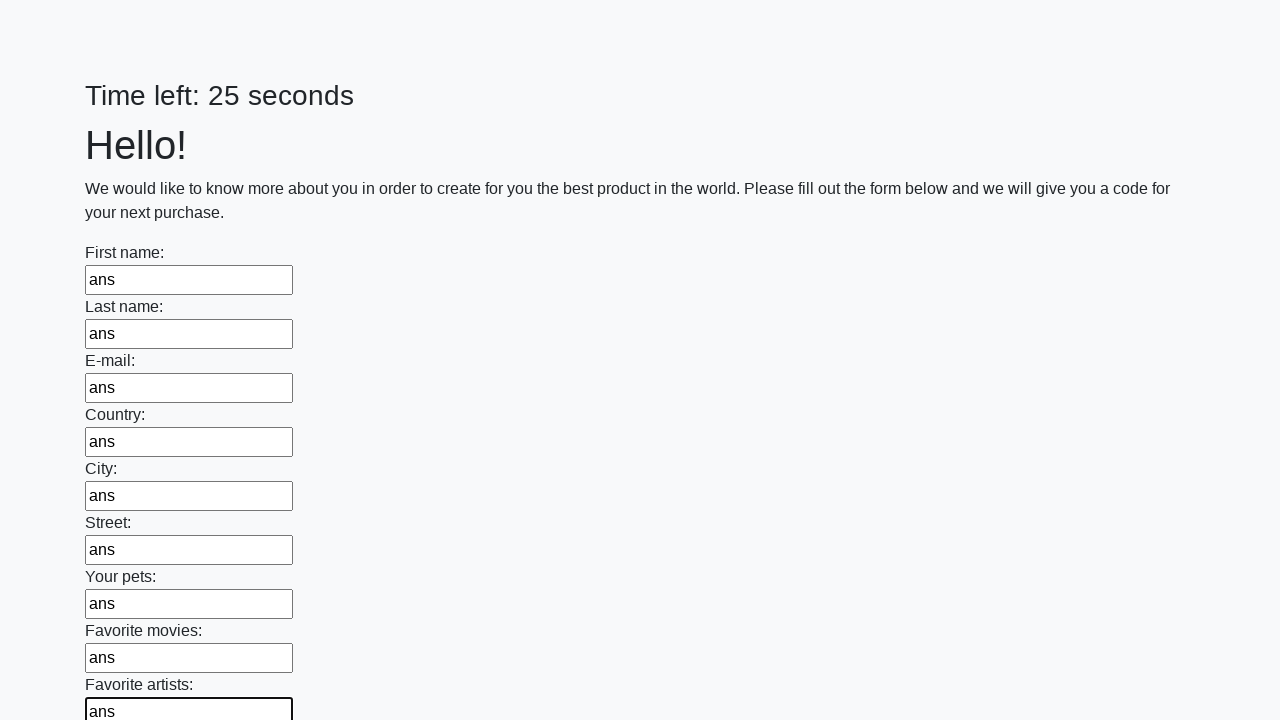

Filled an input field with 'ans' on input >> nth=9
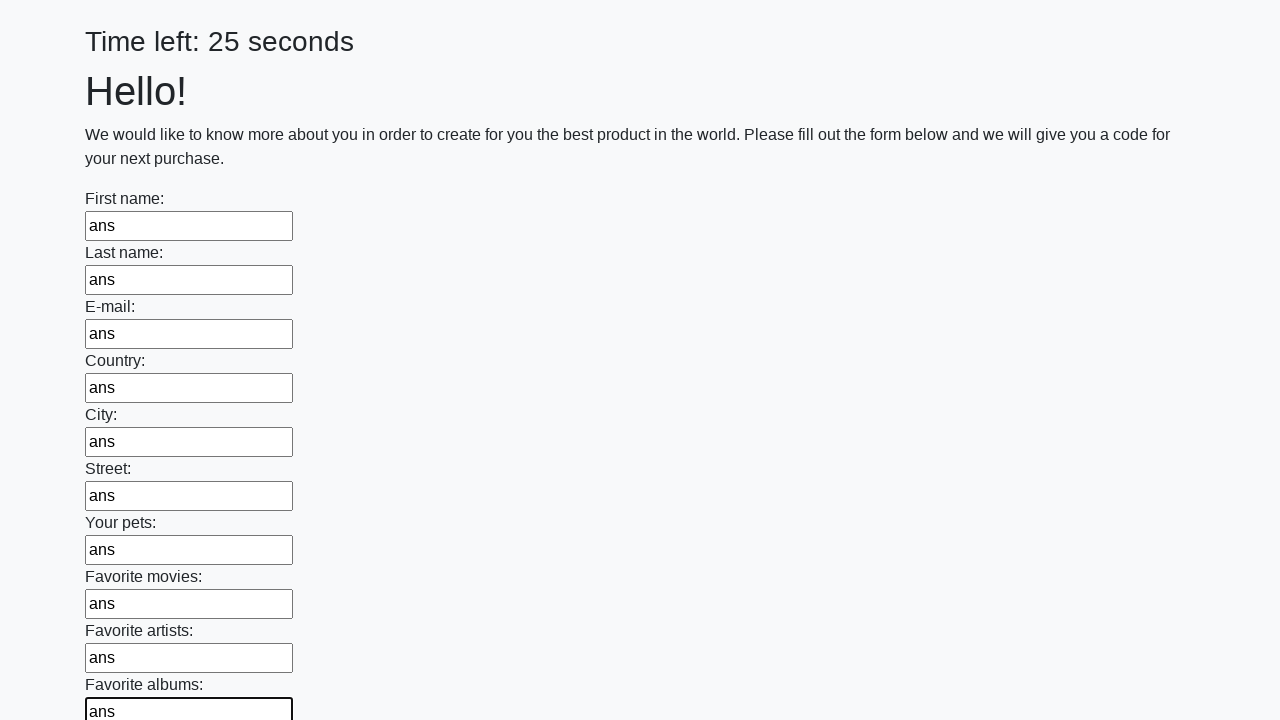

Filled an input field with 'ans' on input >> nth=10
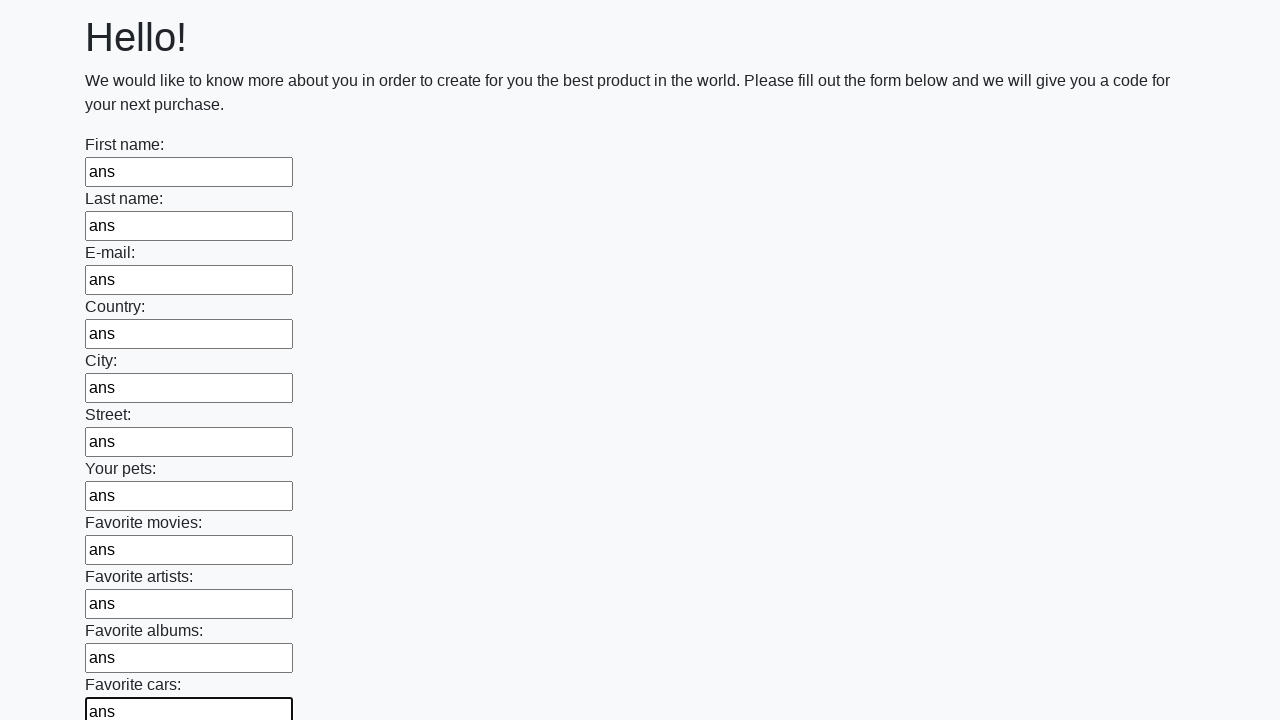

Filled an input field with 'ans' on input >> nth=11
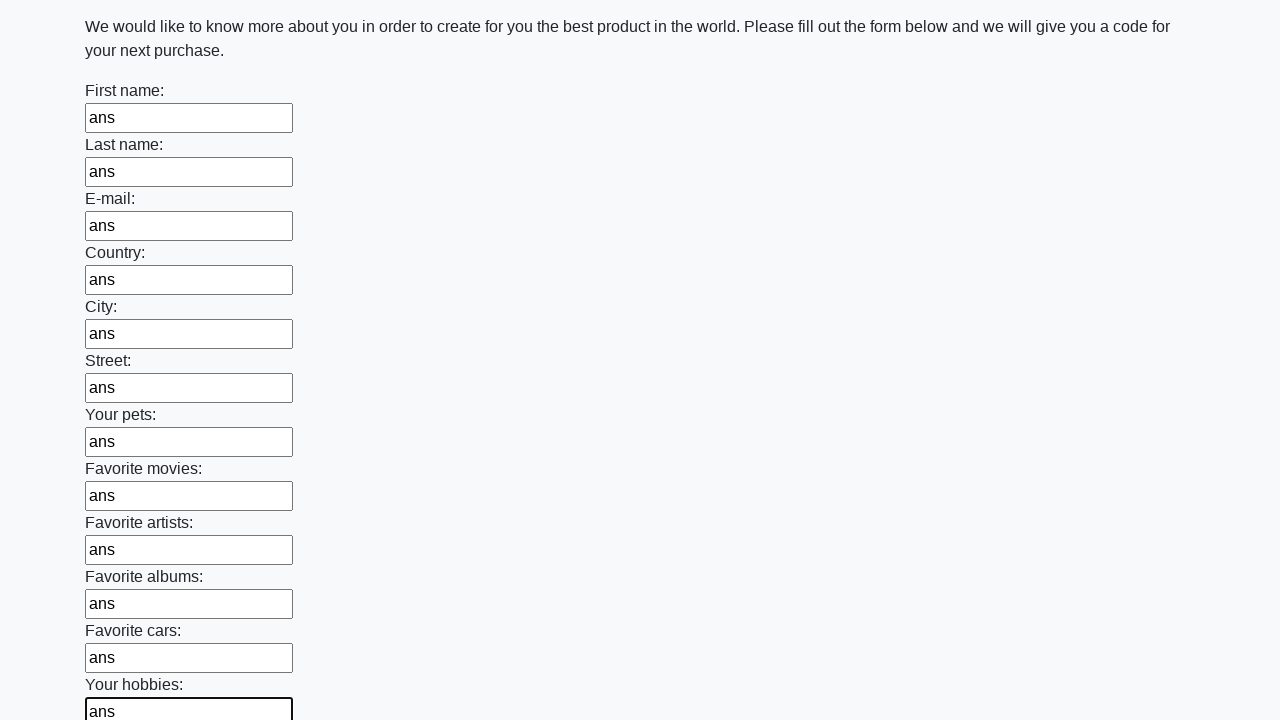

Filled an input field with 'ans' on input >> nth=12
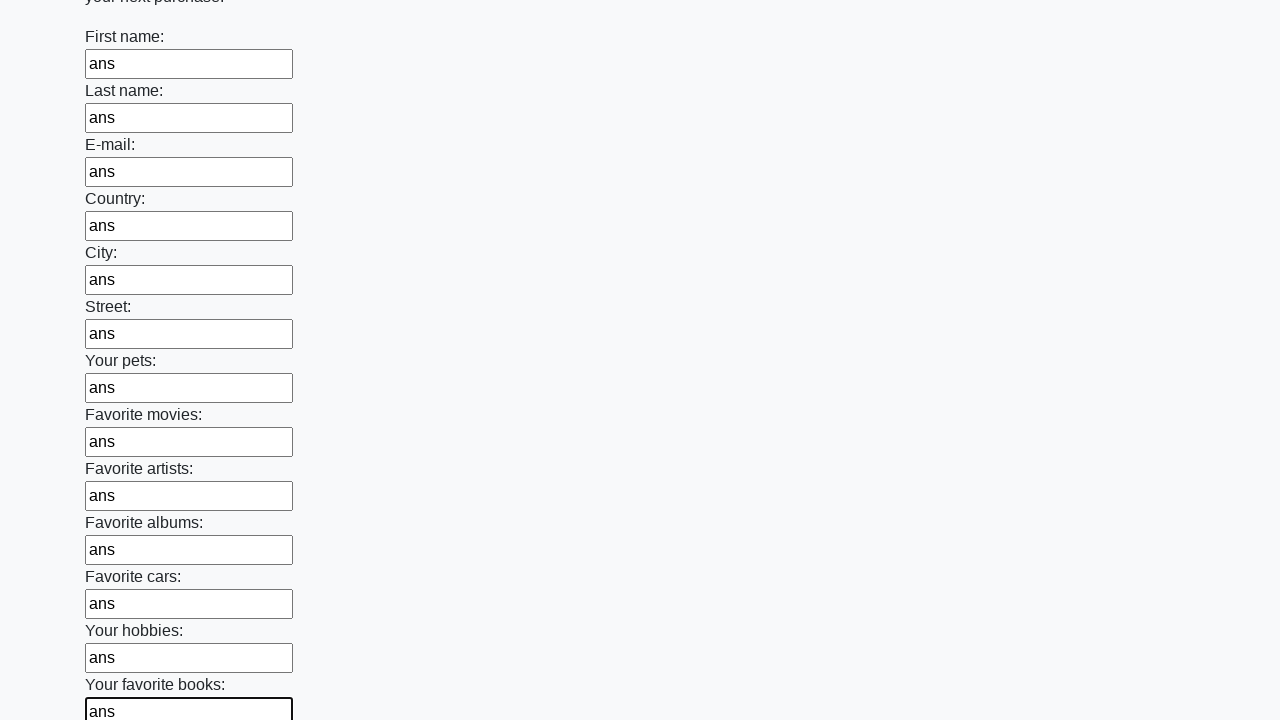

Filled an input field with 'ans' on input >> nth=13
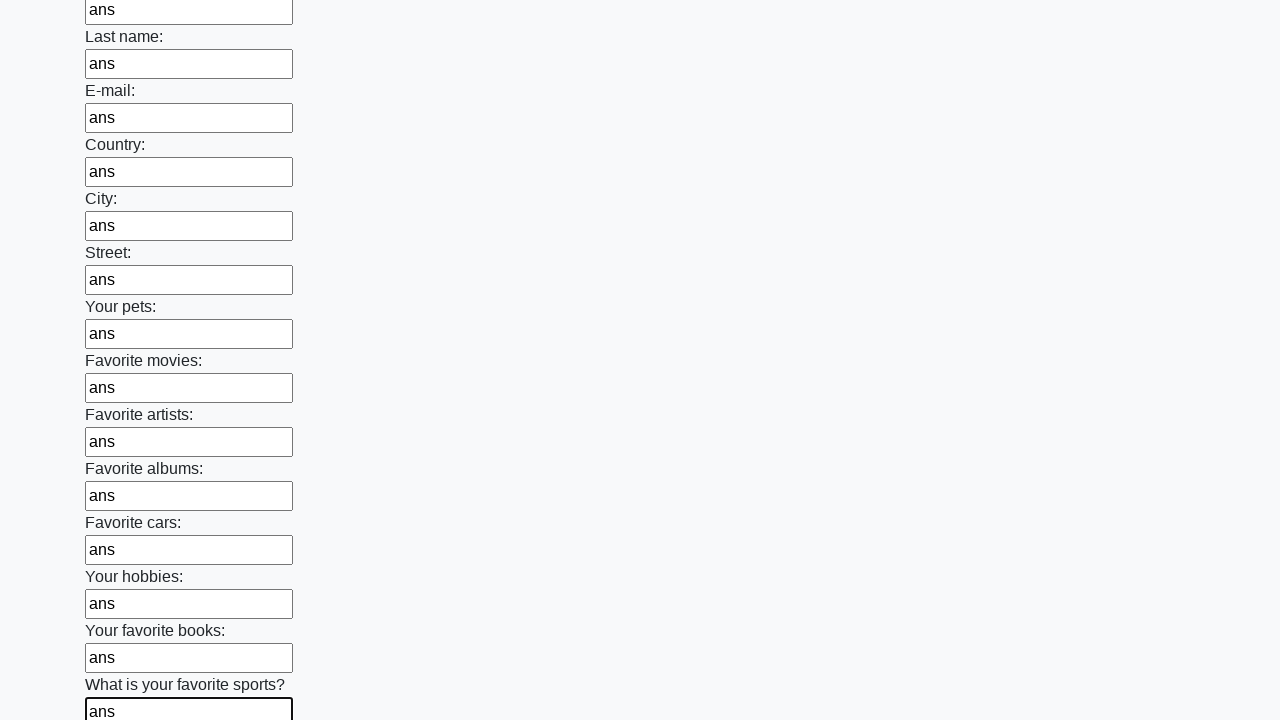

Filled an input field with 'ans' on input >> nth=14
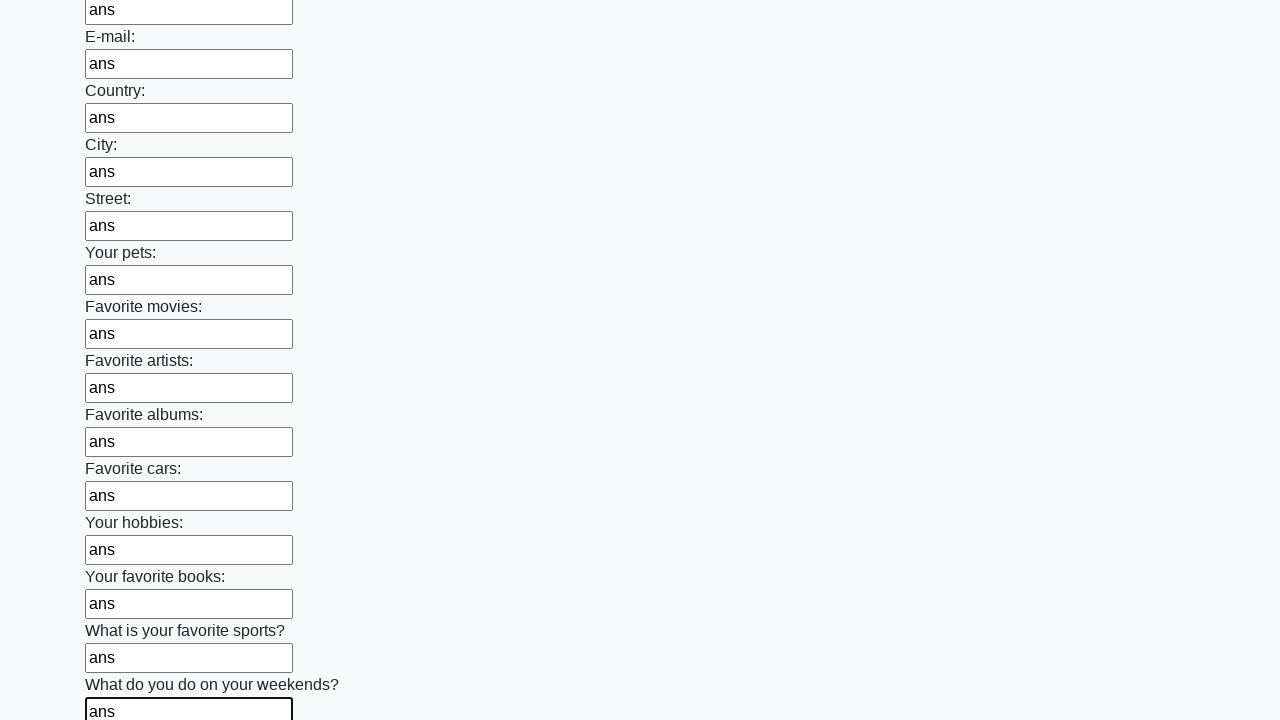

Filled an input field with 'ans' on input >> nth=15
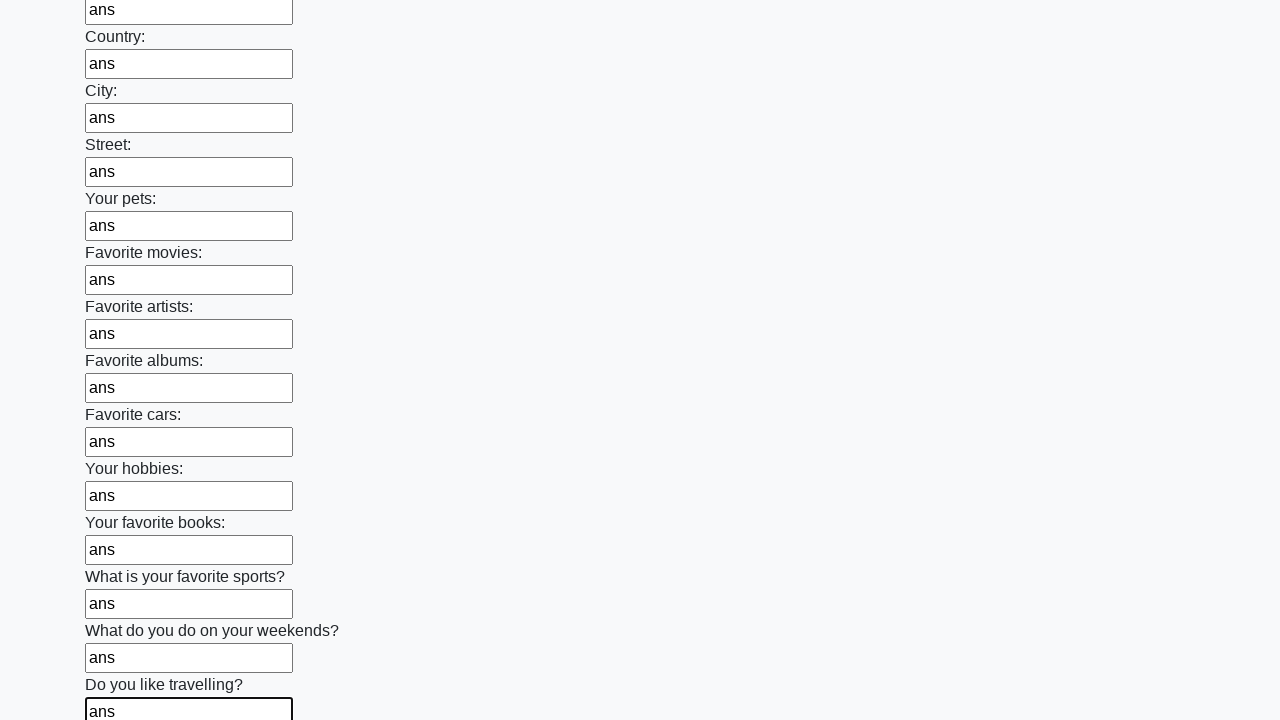

Filled an input field with 'ans' on input >> nth=16
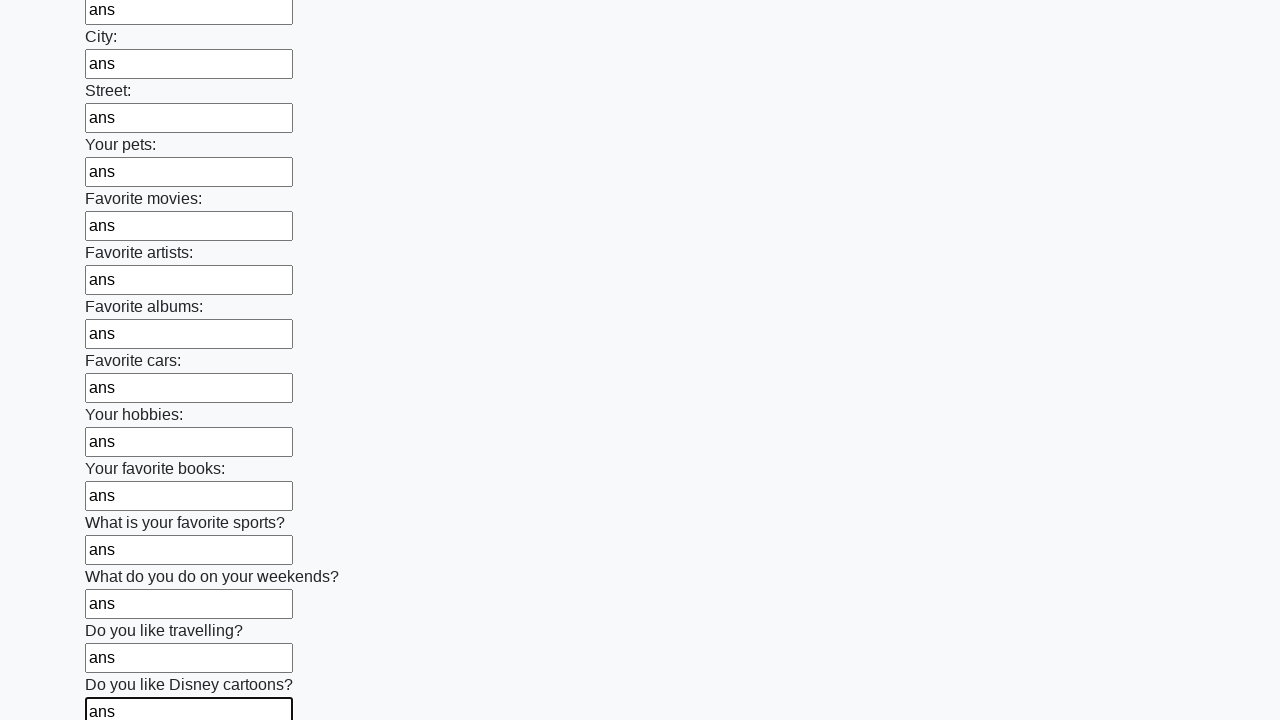

Filled an input field with 'ans' on input >> nth=17
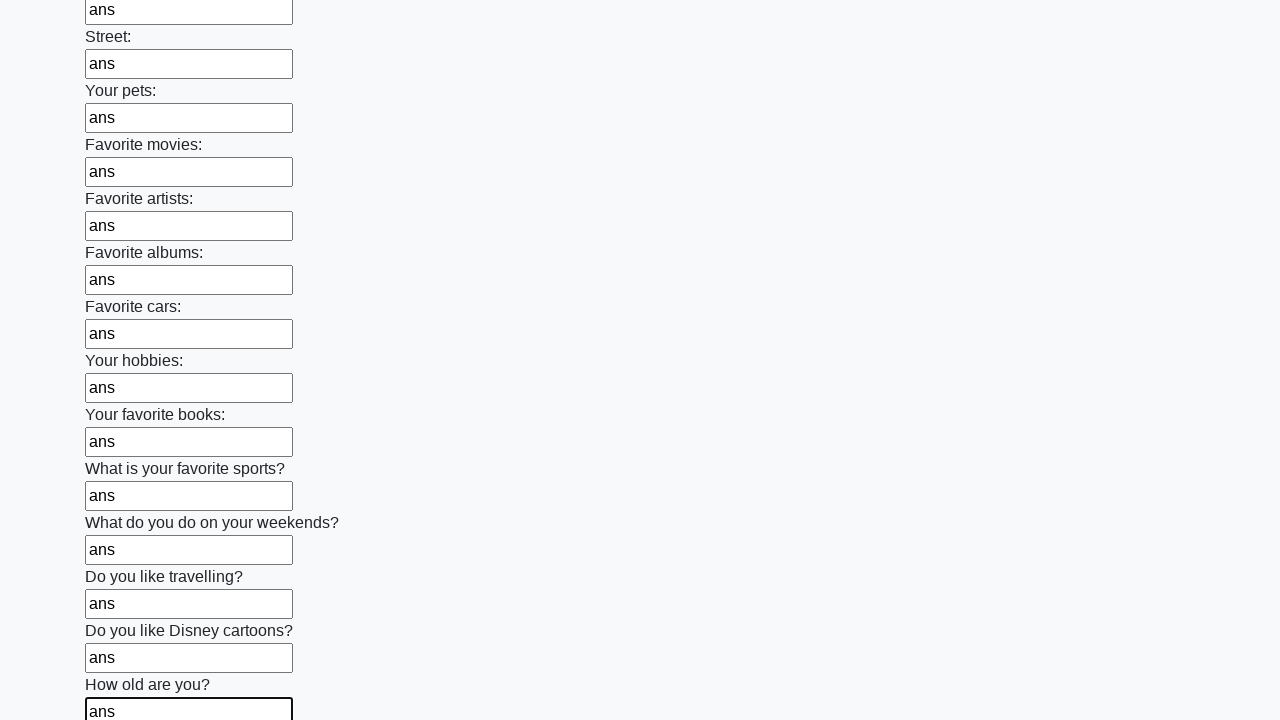

Filled an input field with 'ans' on input >> nth=18
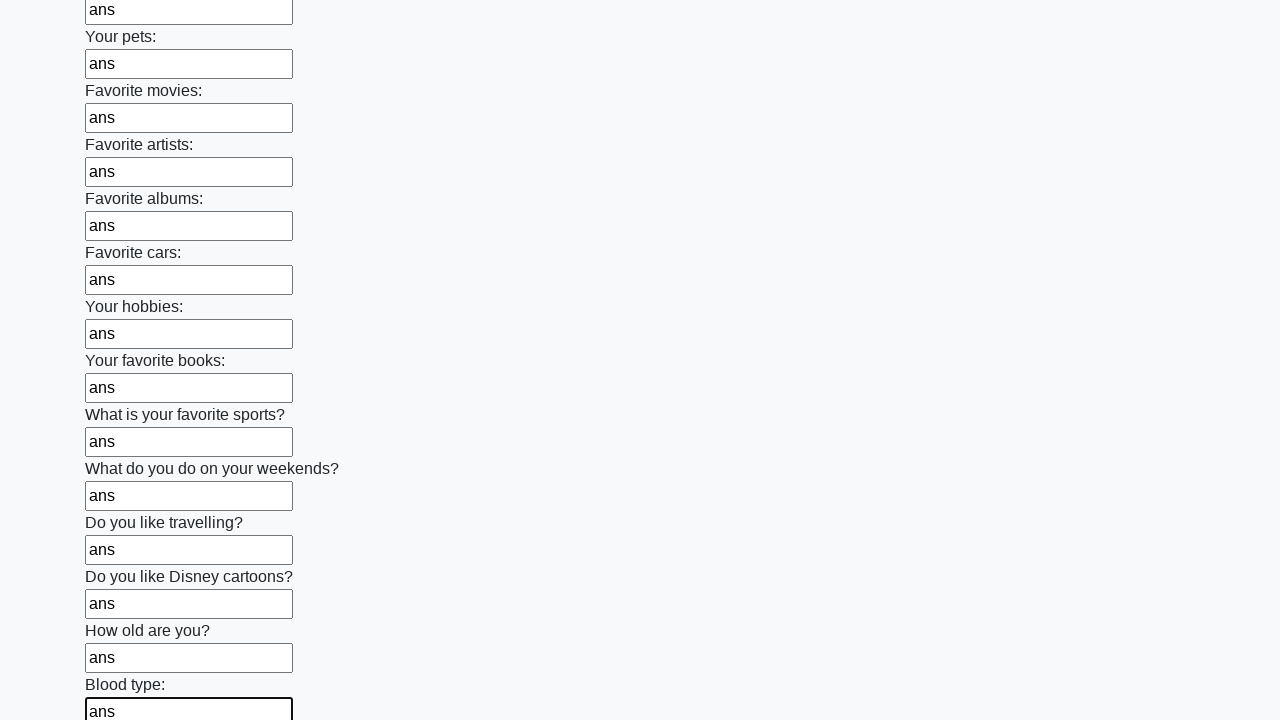

Filled an input field with 'ans' on input >> nth=19
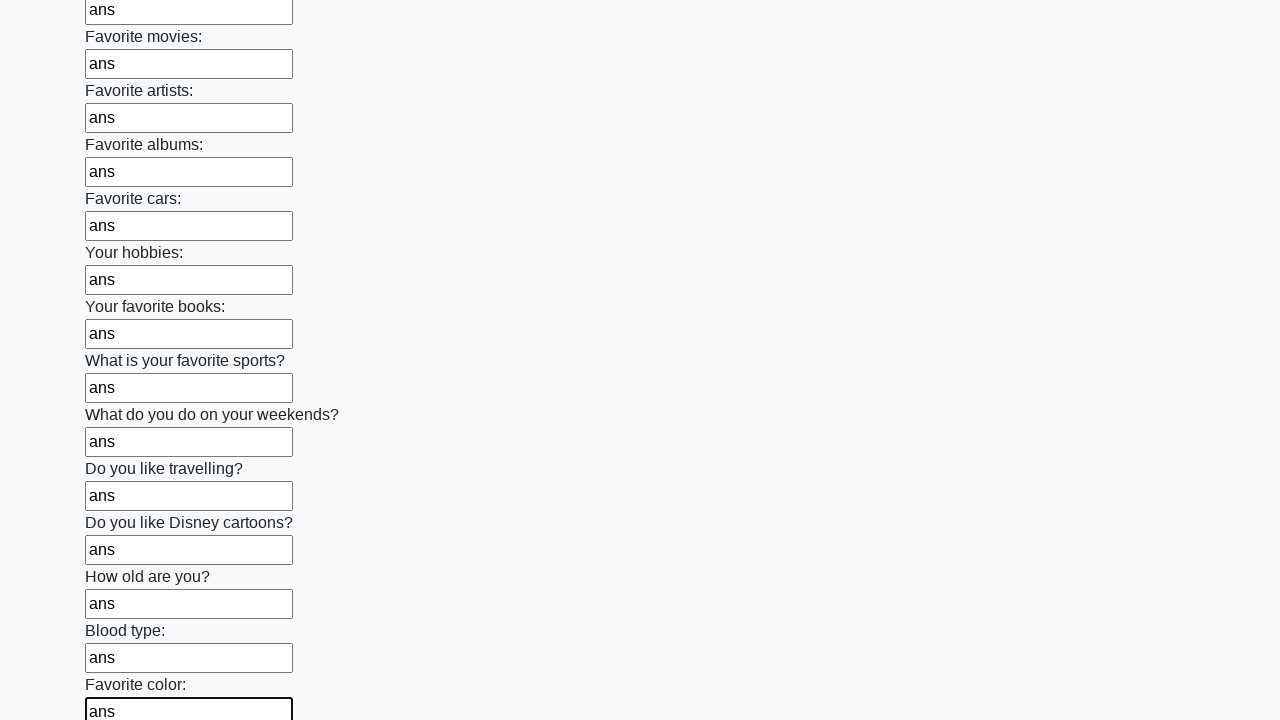

Filled an input field with 'ans' on input >> nth=20
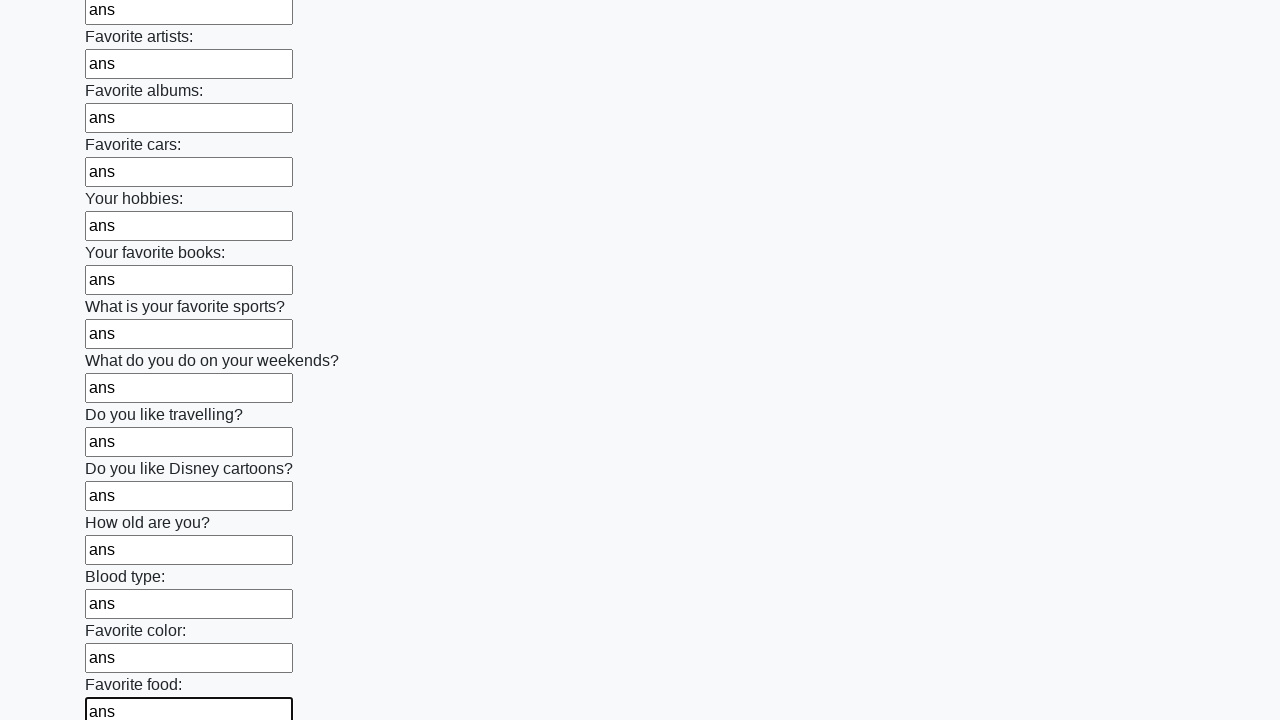

Filled an input field with 'ans' on input >> nth=21
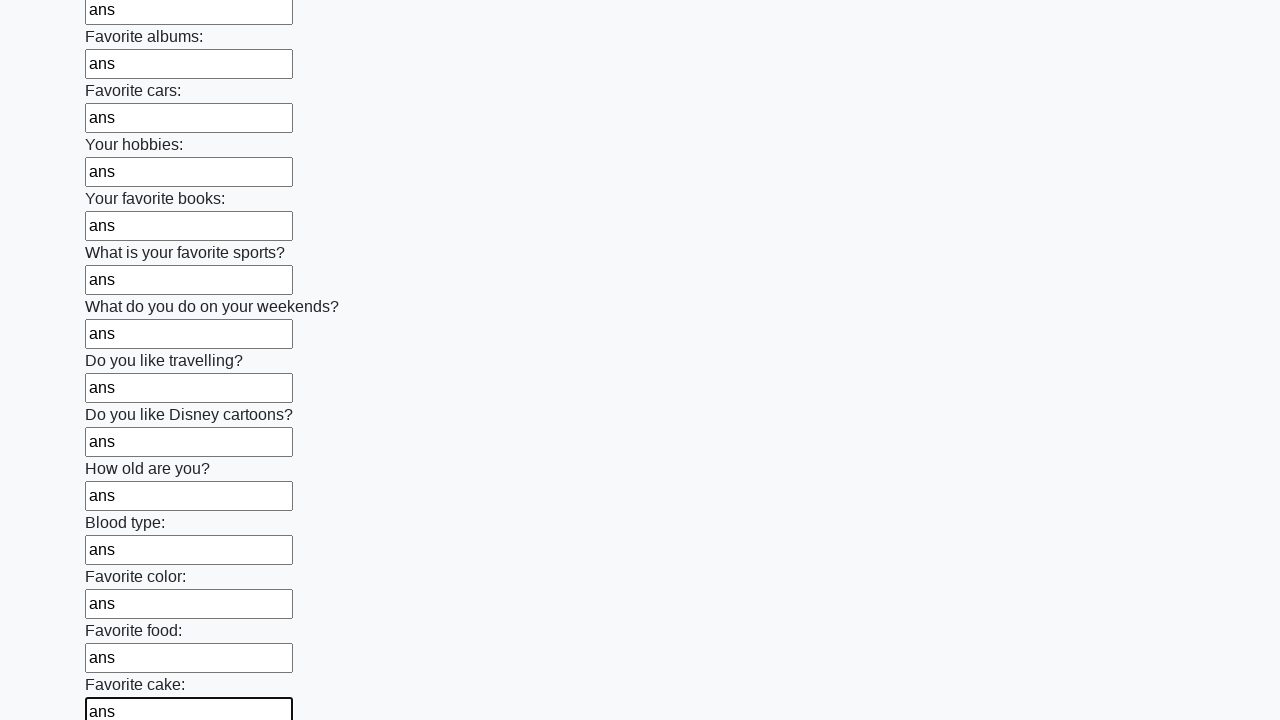

Filled an input field with 'ans' on input >> nth=22
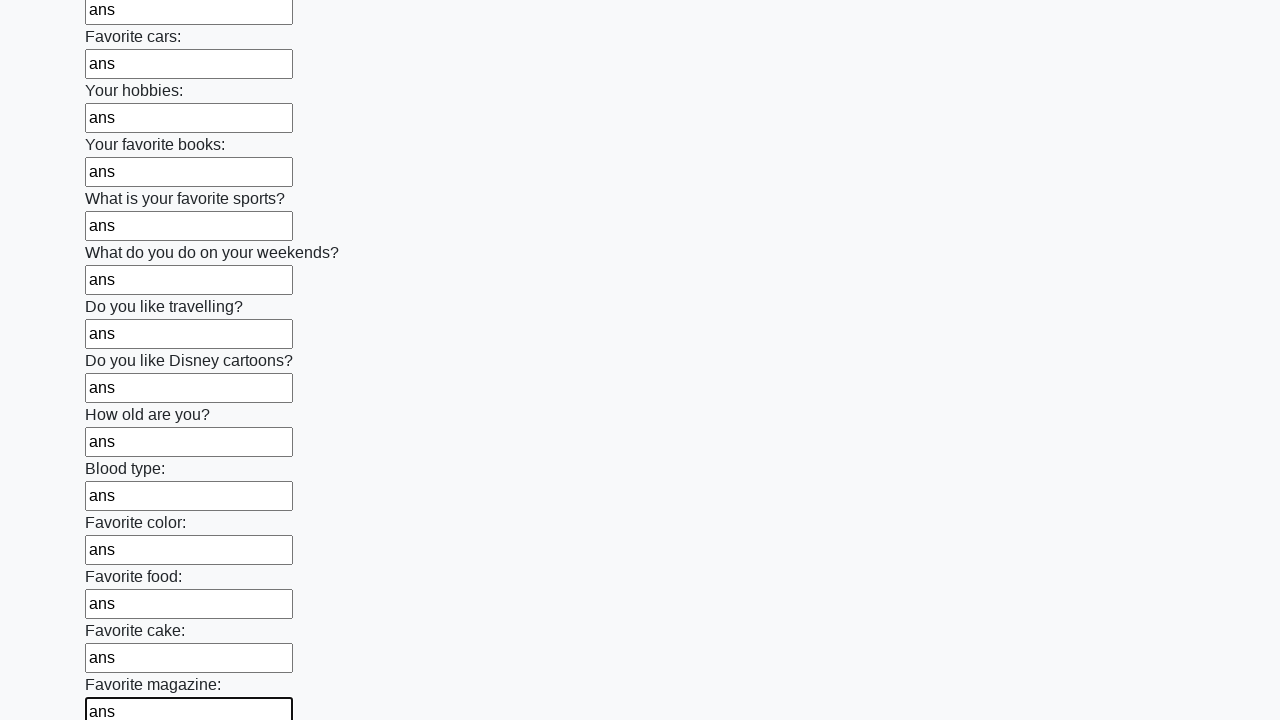

Filled an input field with 'ans' on input >> nth=23
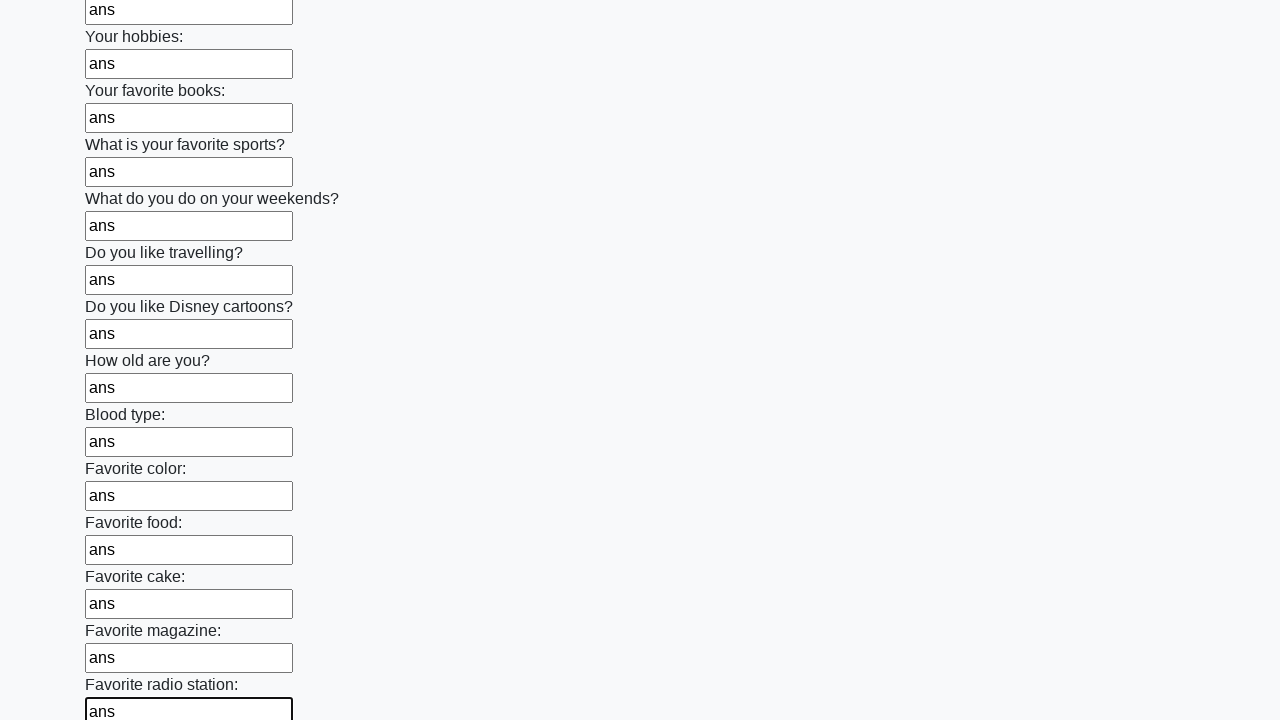

Filled an input field with 'ans' on input >> nth=24
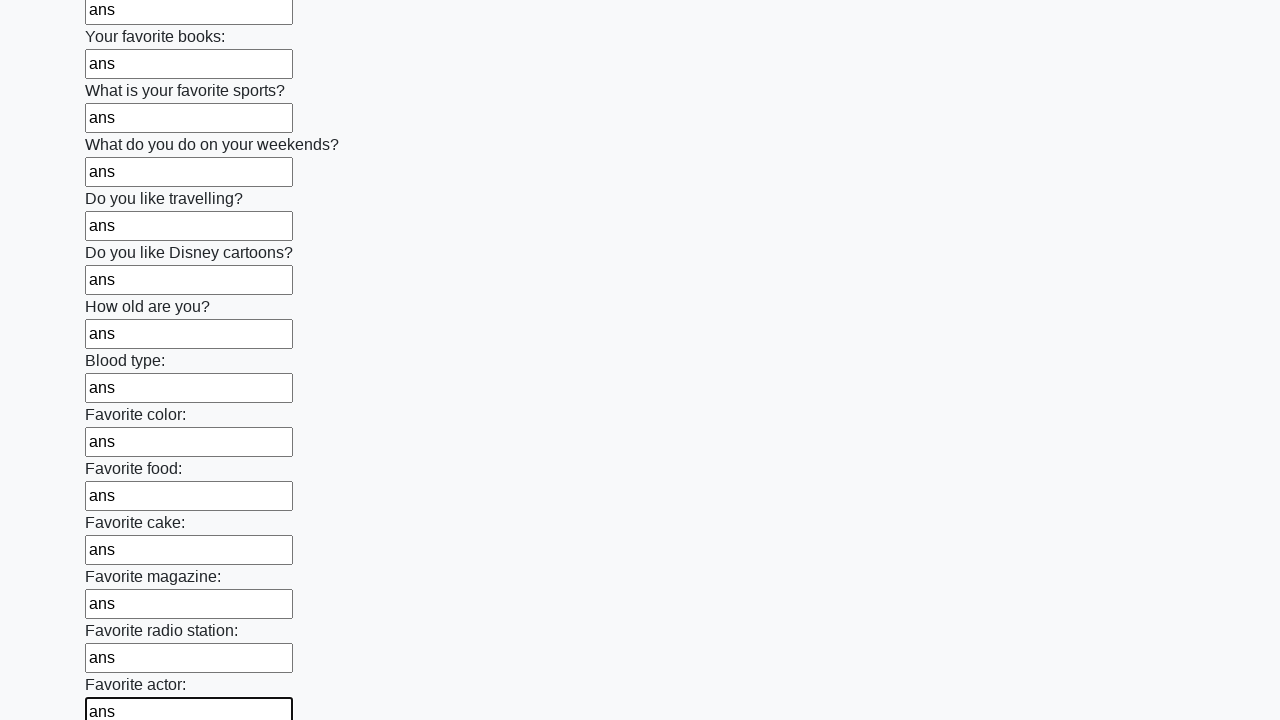

Filled an input field with 'ans' on input >> nth=25
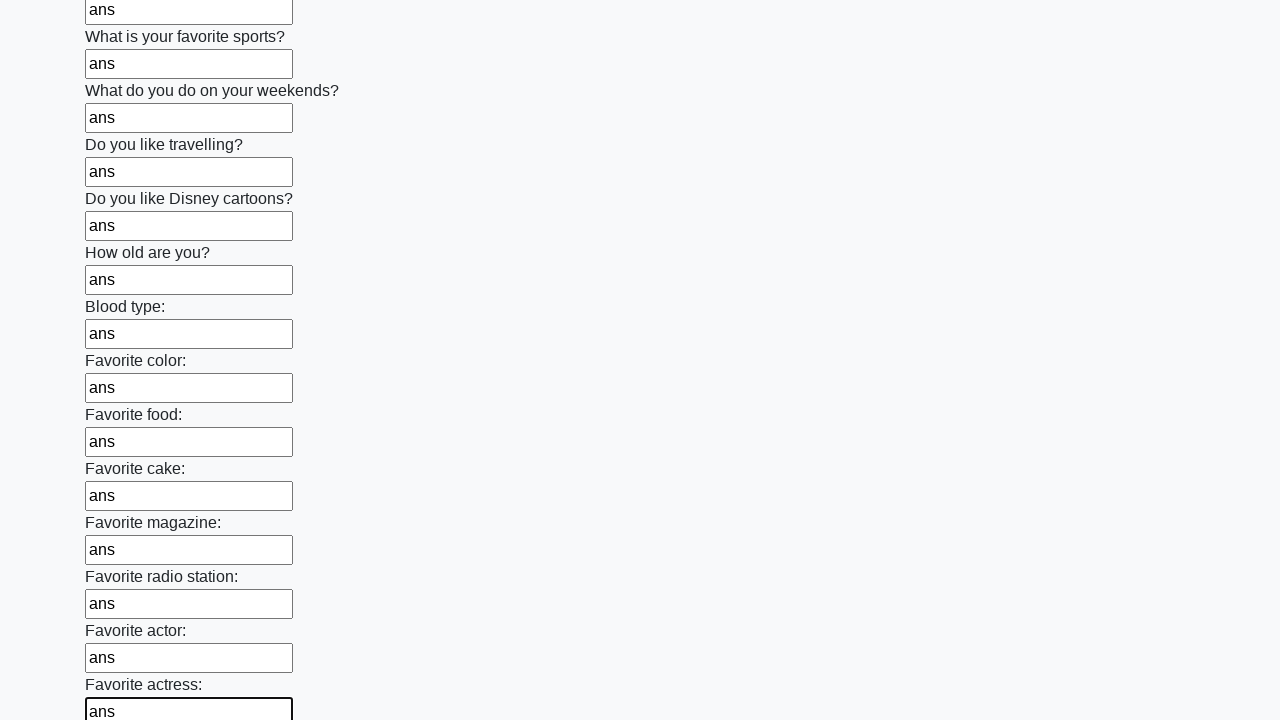

Filled an input field with 'ans' on input >> nth=26
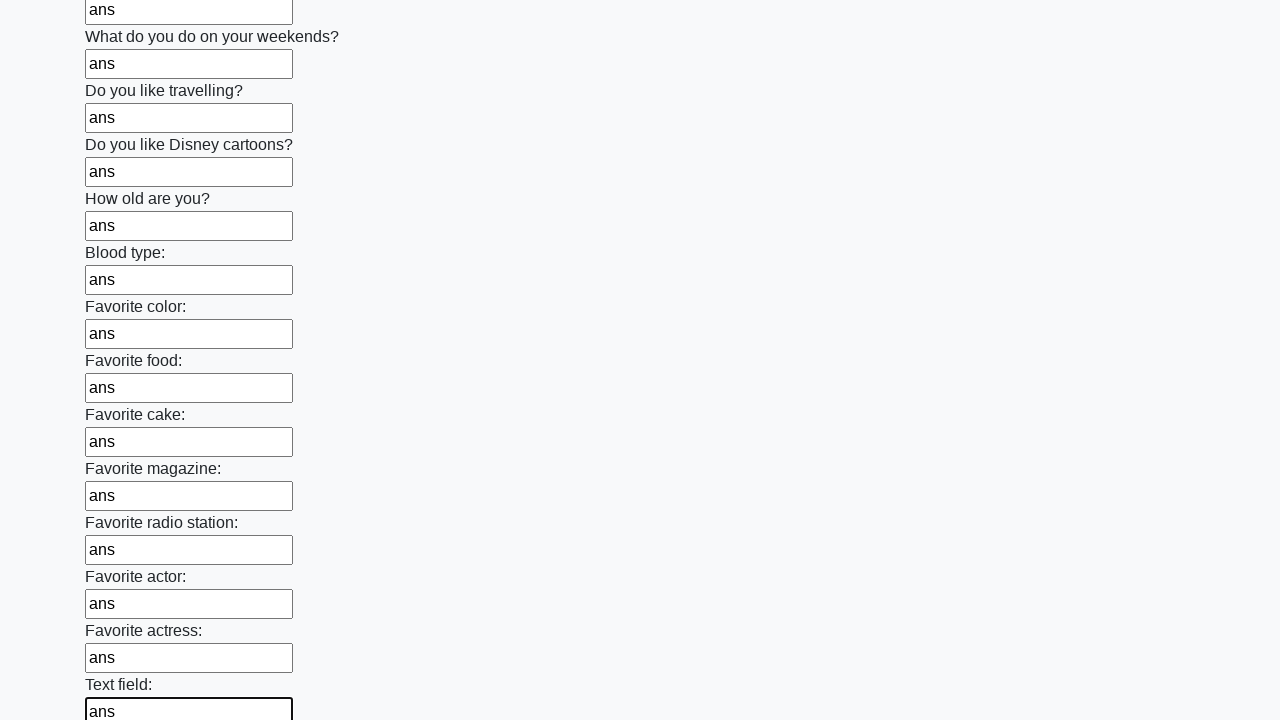

Filled an input field with 'ans' on input >> nth=27
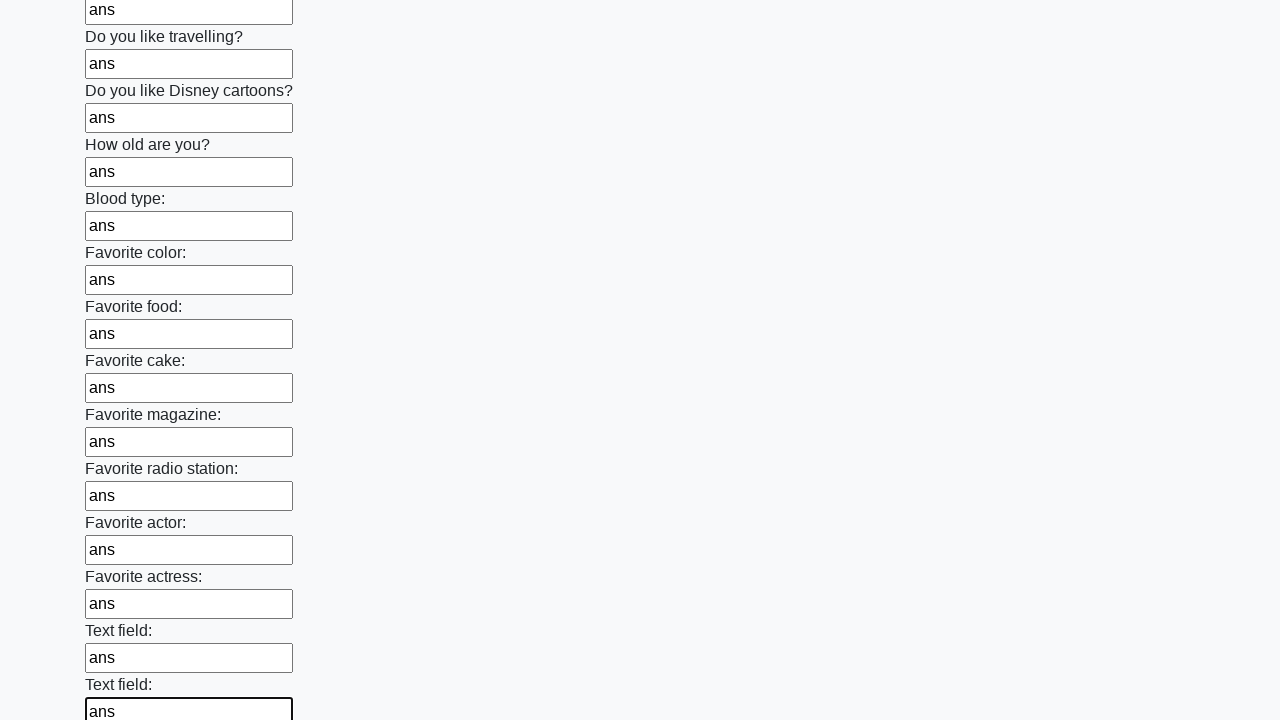

Filled an input field with 'ans' on input >> nth=28
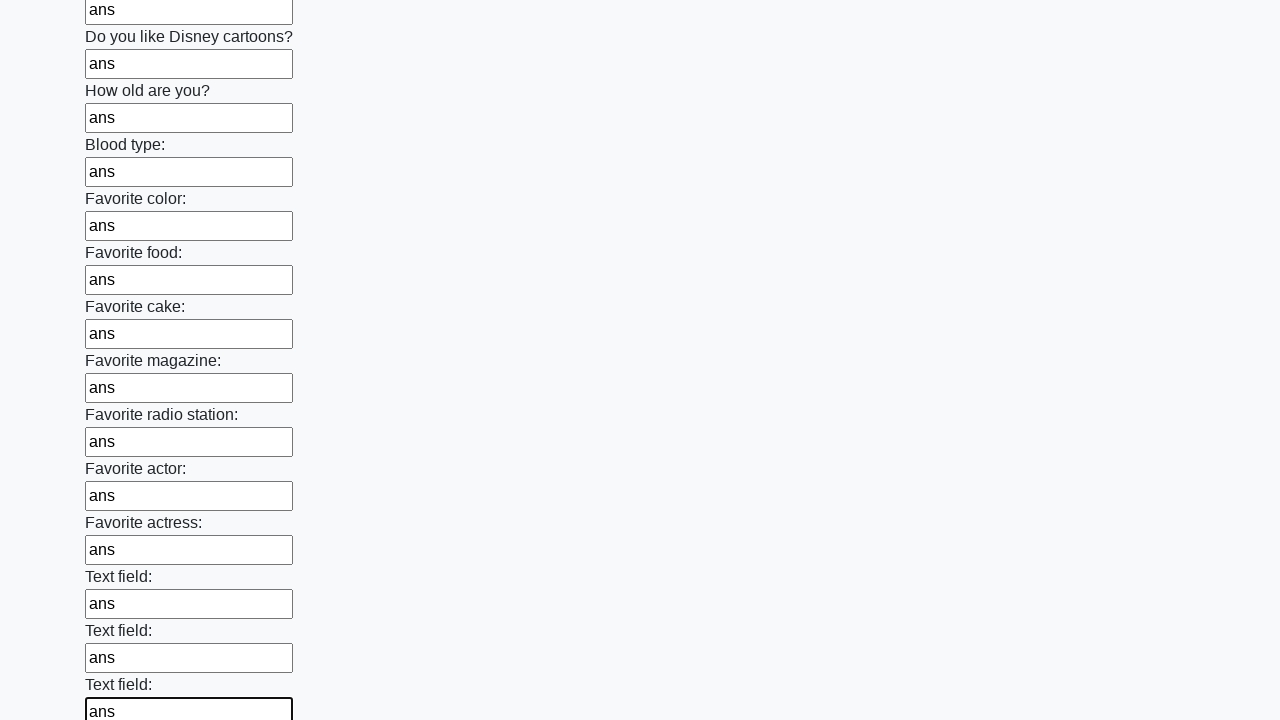

Filled an input field with 'ans' on input >> nth=29
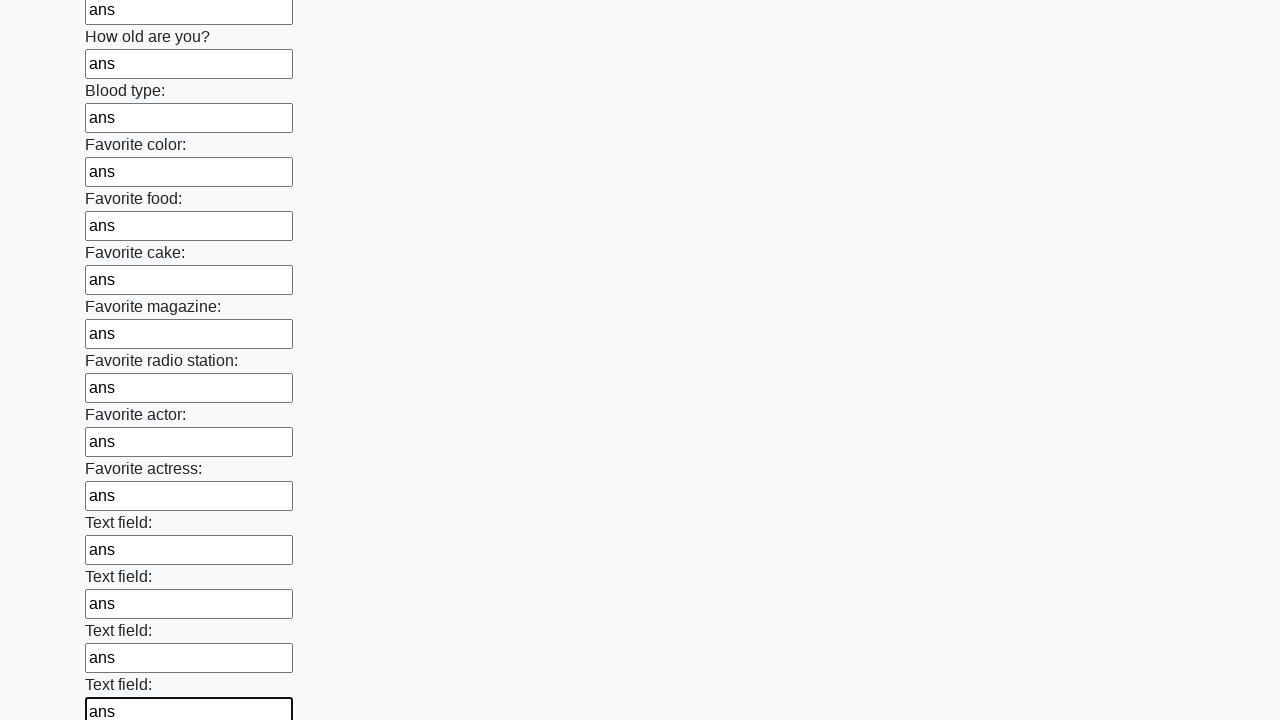

Filled an input field with 'ans' on input >> nth=30
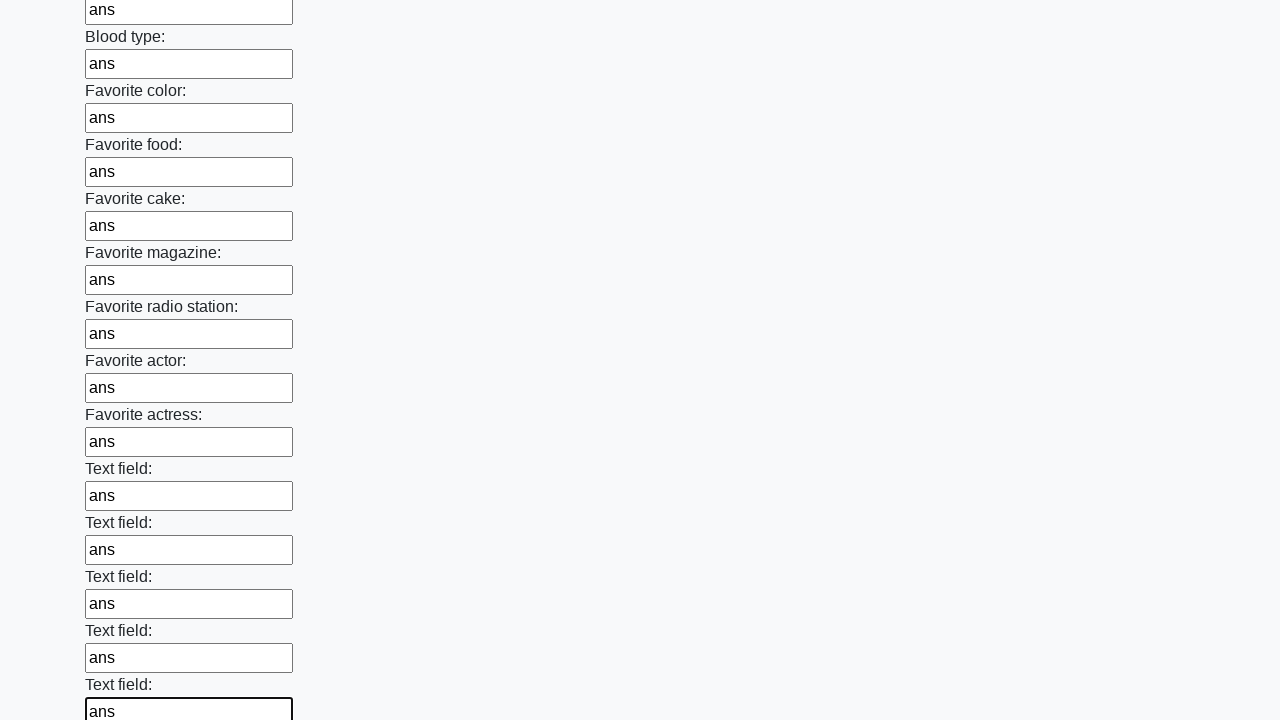

Filled an input field with 'ans' on input >> nth=31
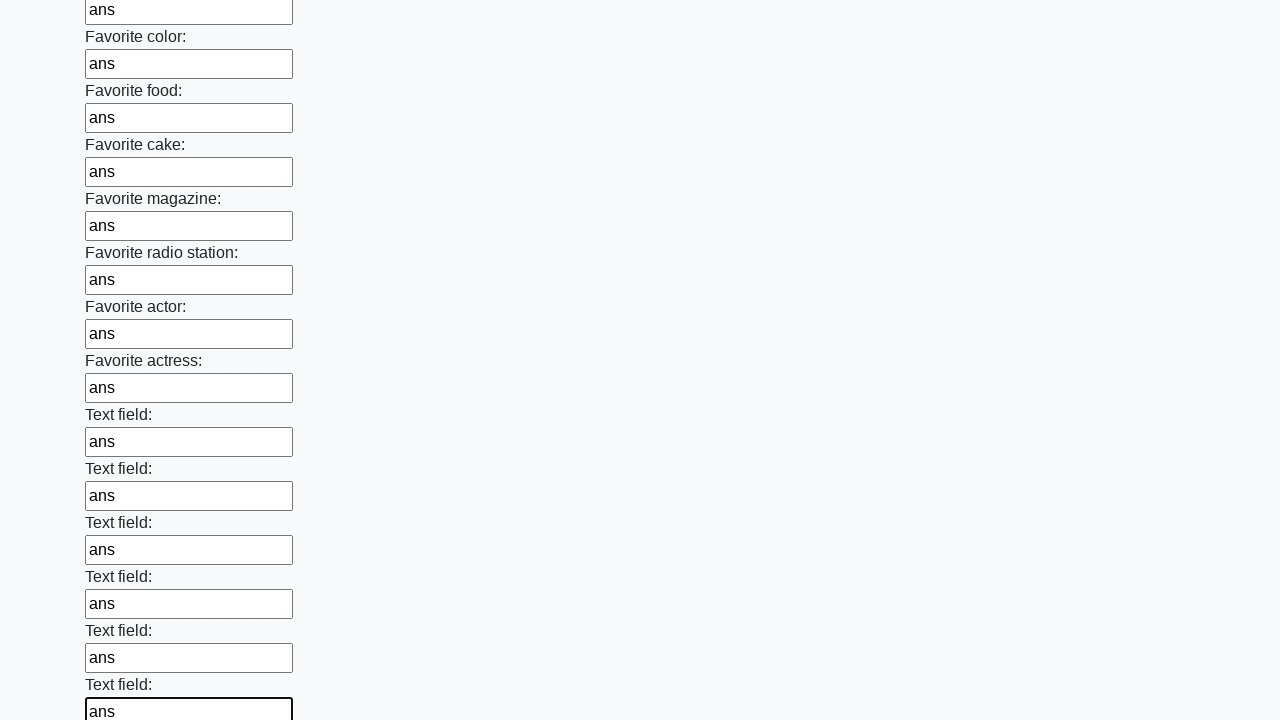

Filled an input field with 'ans' on input >> nth=32
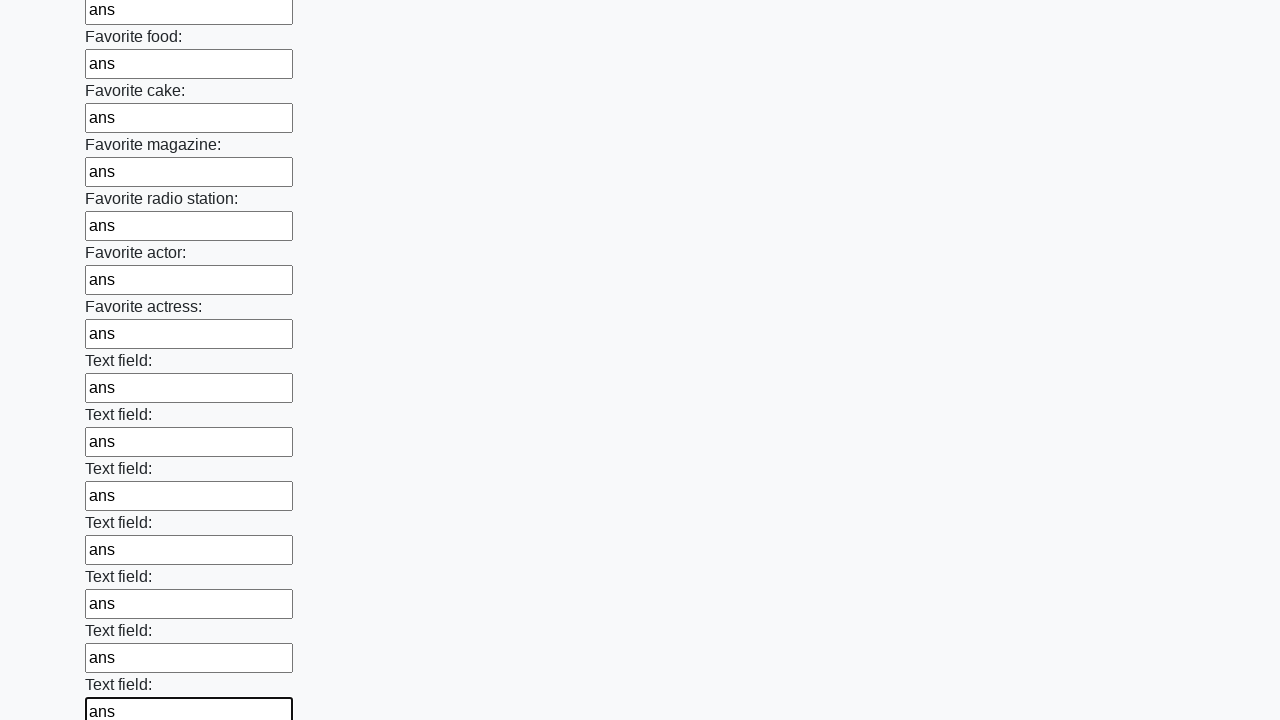

Filled an input field with 'ans' on input >> nth=33
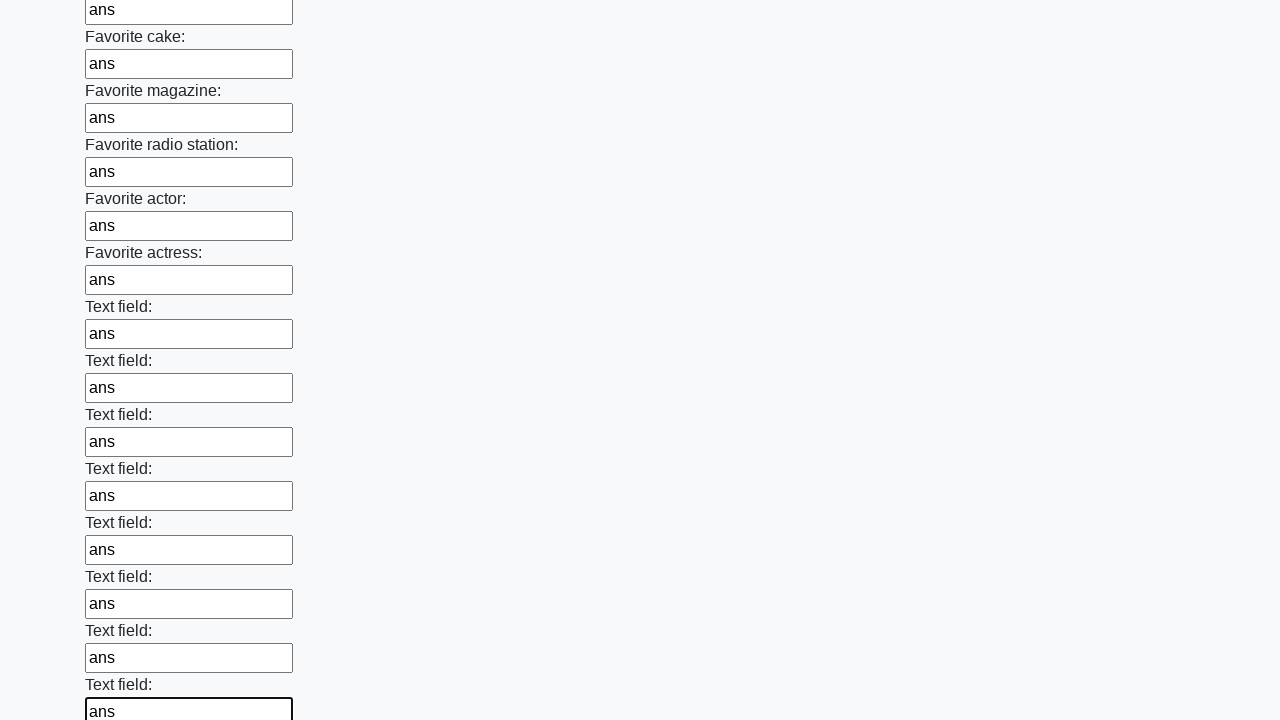

Filled an input field with 'ans' on input >> nth=34
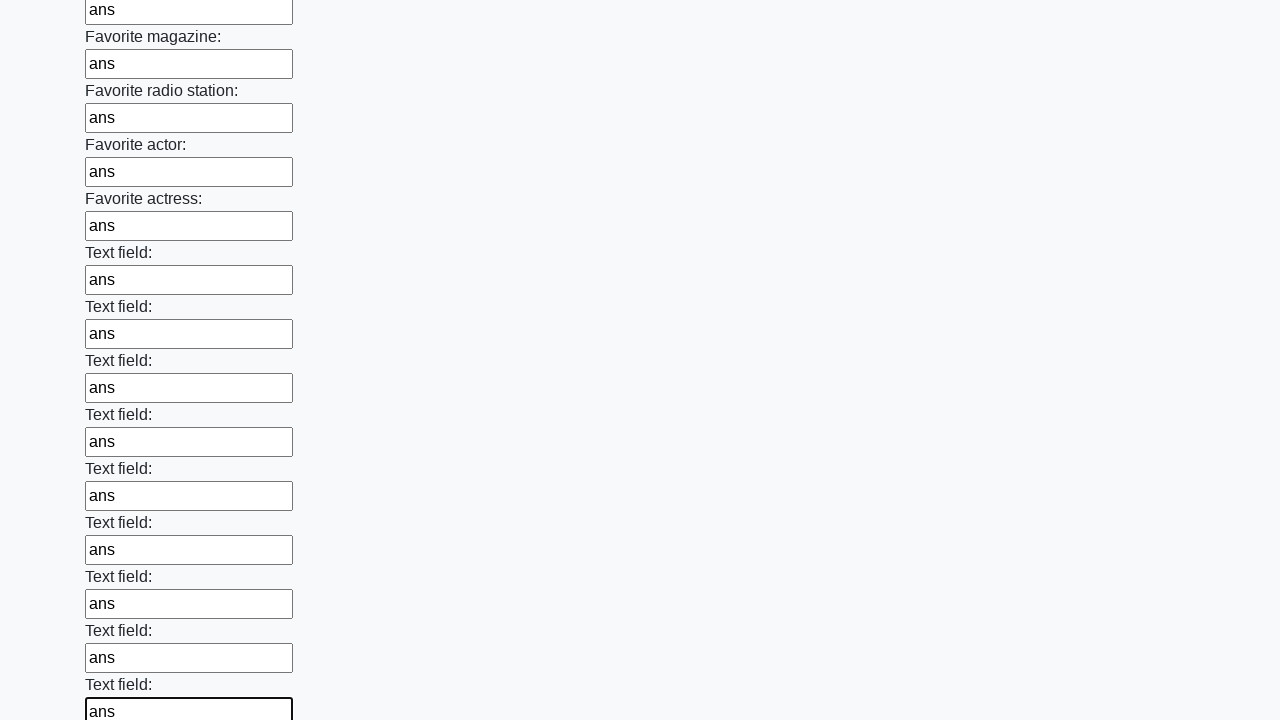

Filled an input field with 'ans' on input >> nth=35
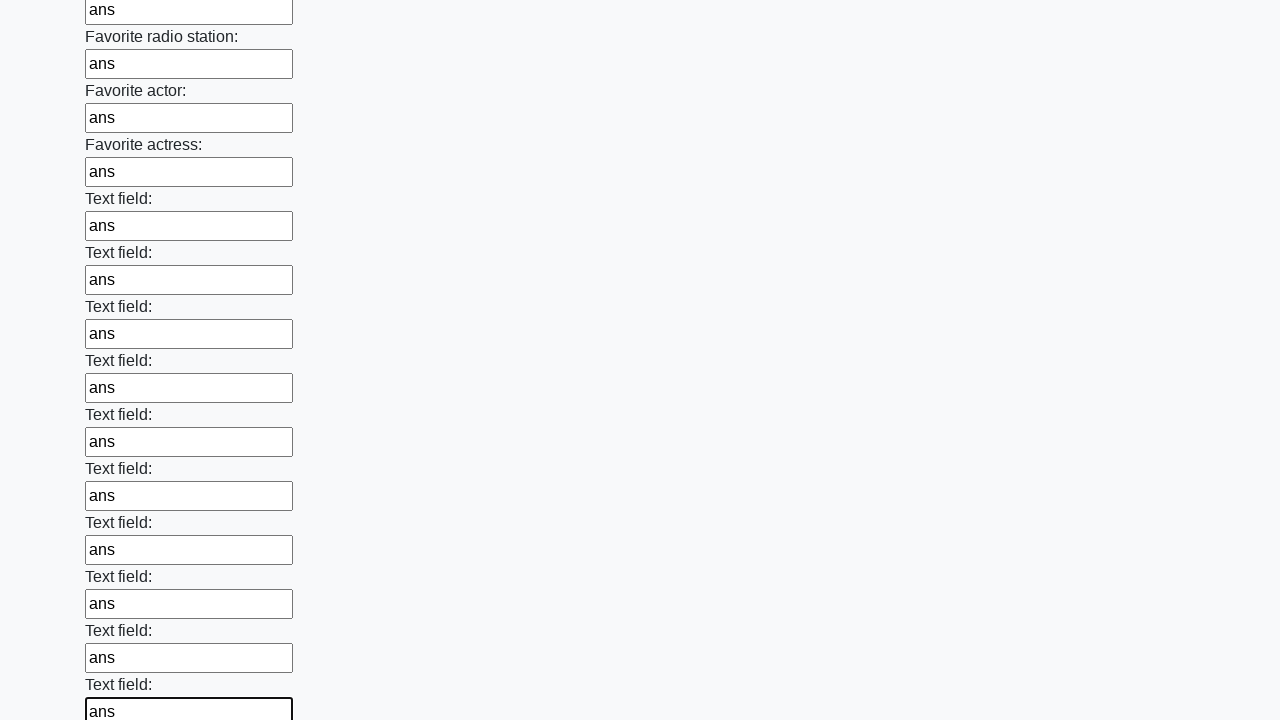

Filled an input field with 'ans' on input >> nth=36
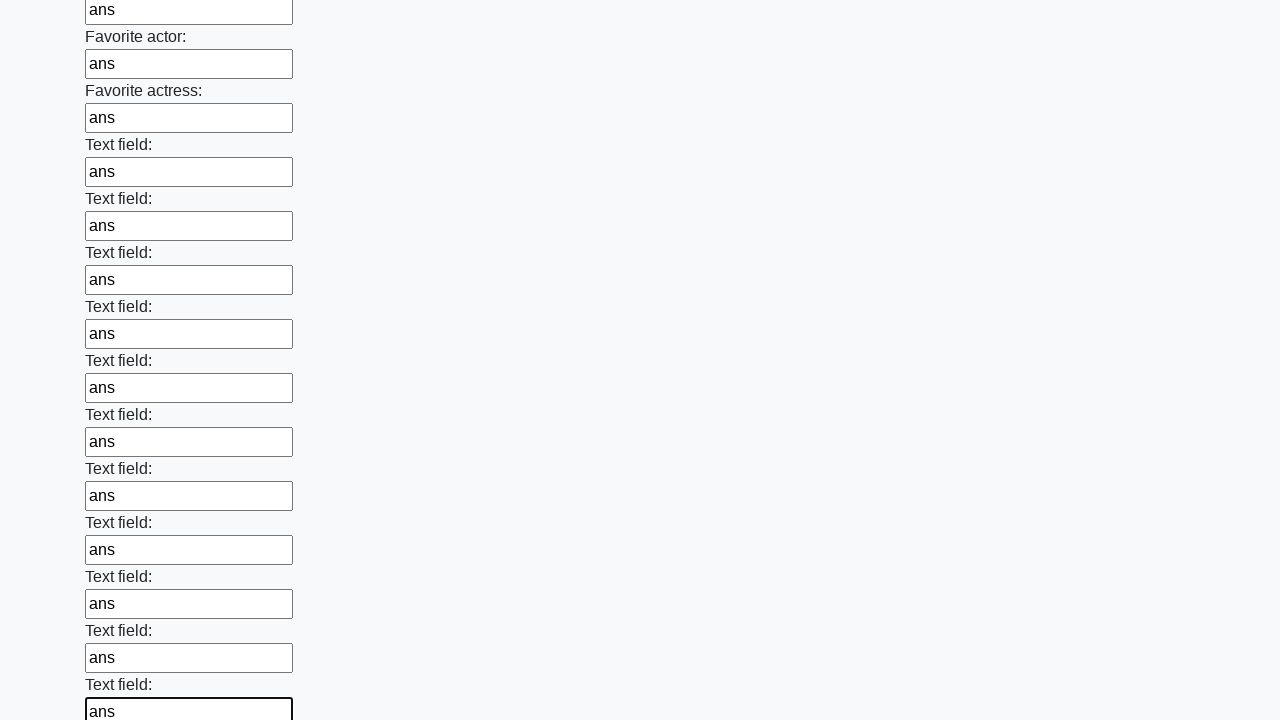

Filled an input field with 'ans' on input >> nth=37
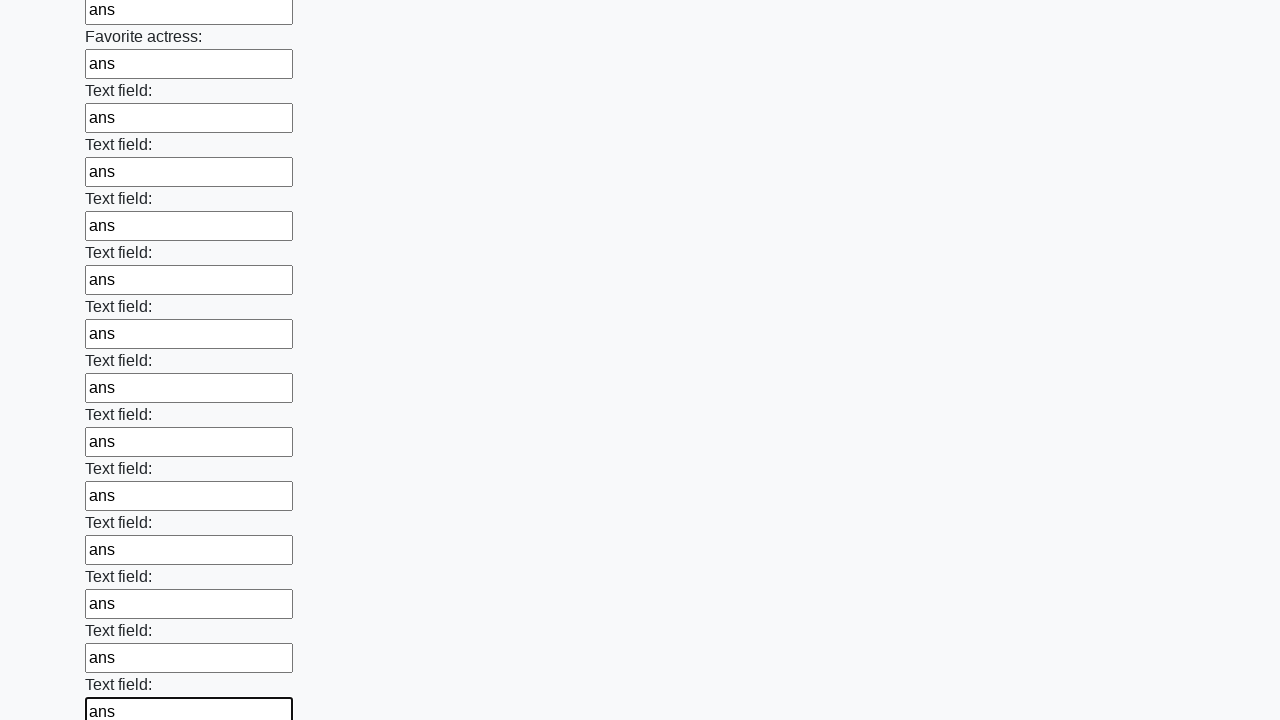

Filled an input field with 'ans' on input >> nth=38
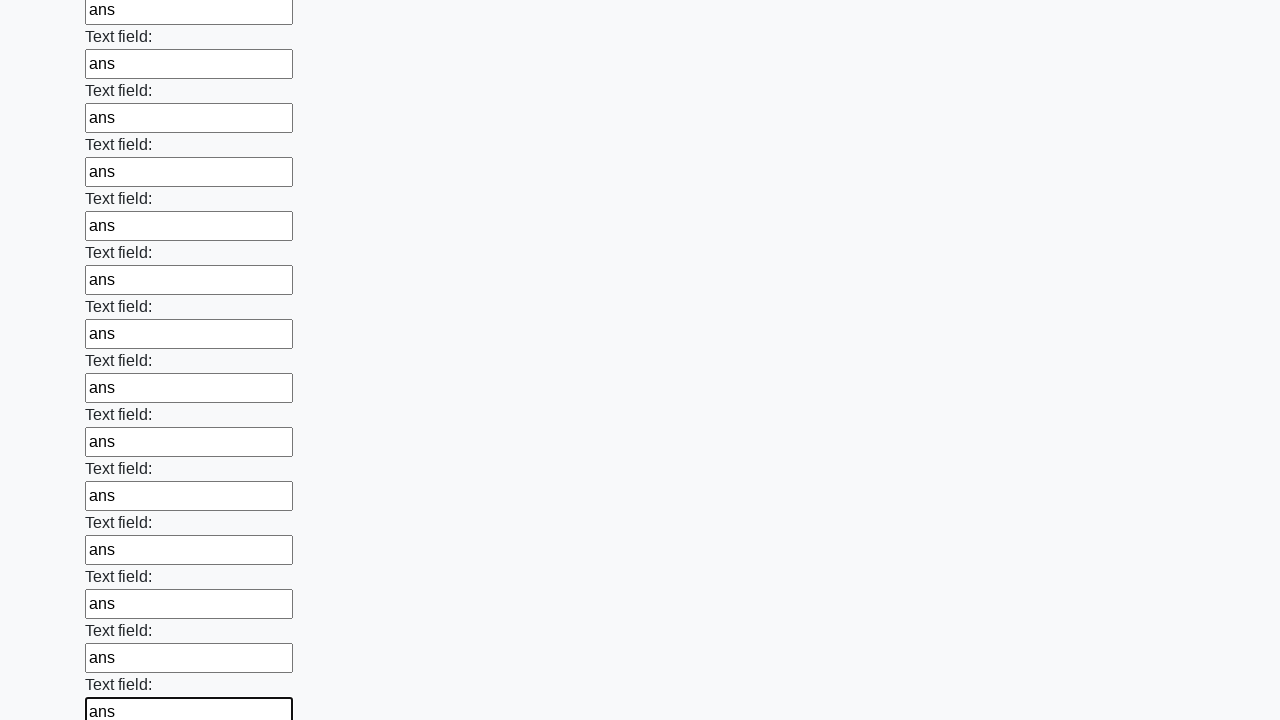

Filled an input field with 'ans' on input >> nth=39
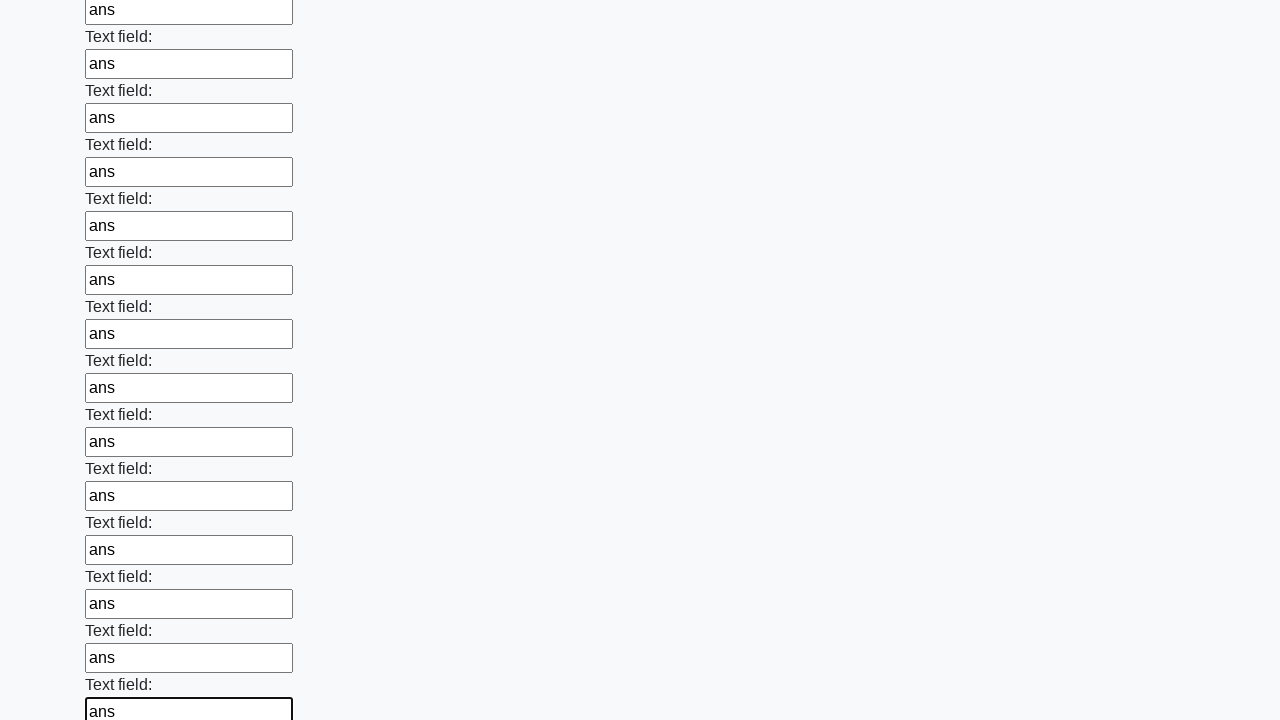

Filled an input field with 'ans' on input >> nth=40
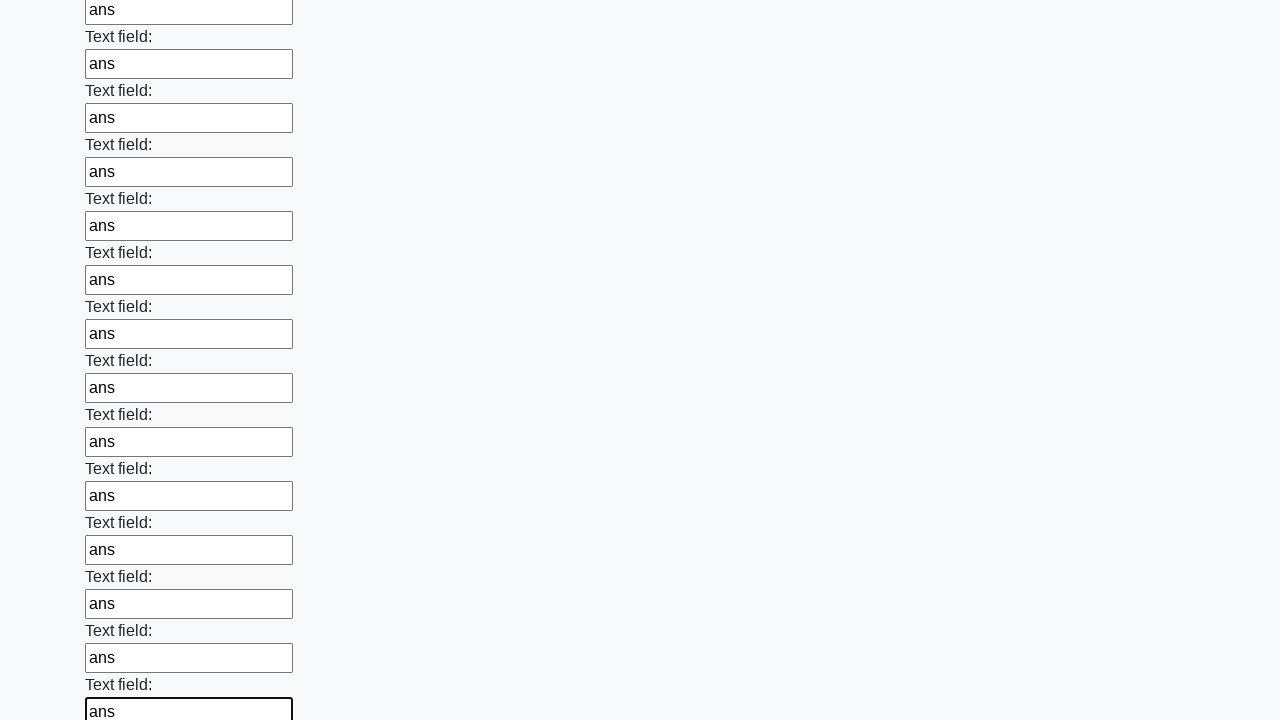

Filled an input field with 'ans' on input >> nth=41
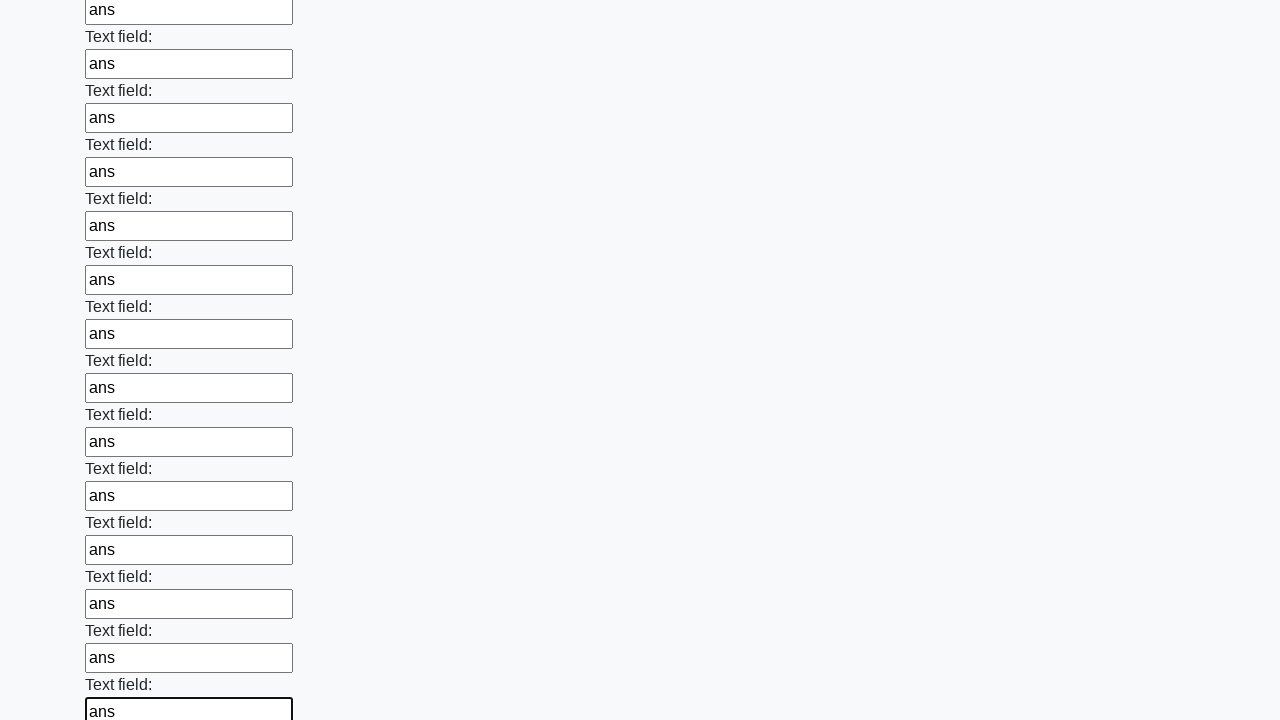

Filled an input field with 'ans' on input >> nth=42
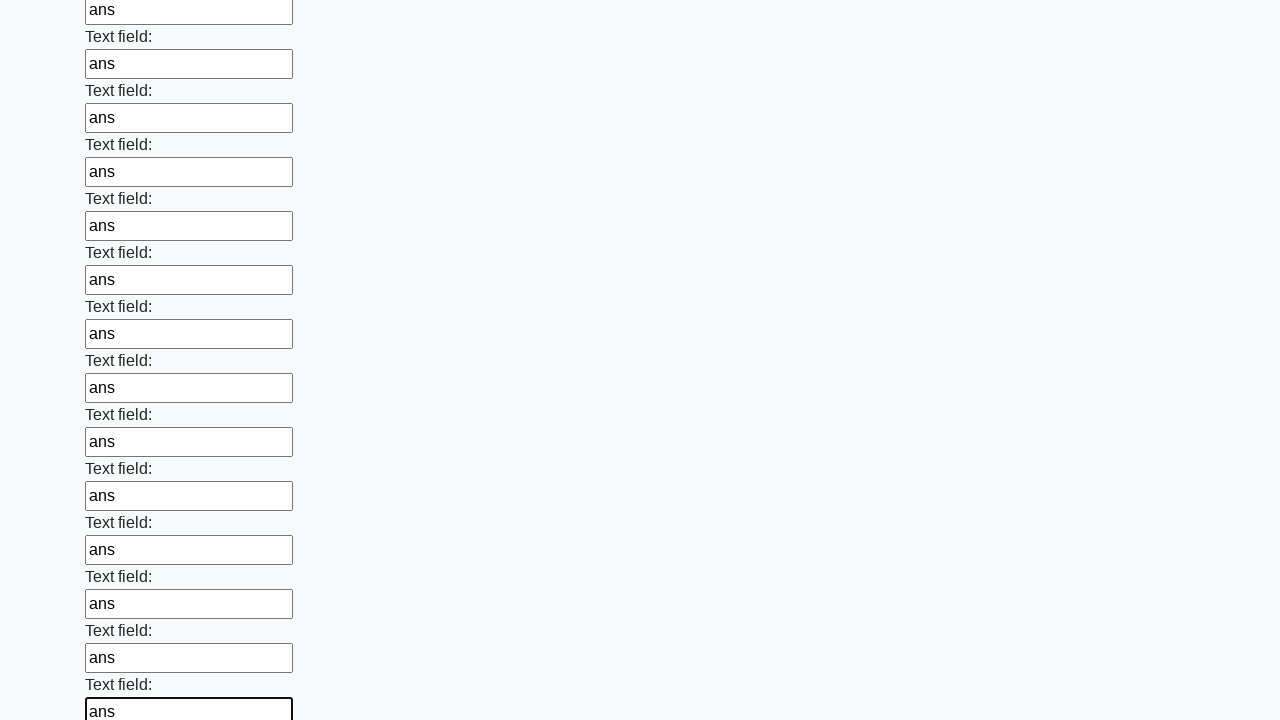

Filled an input field with 'ans' on input >> nth=43
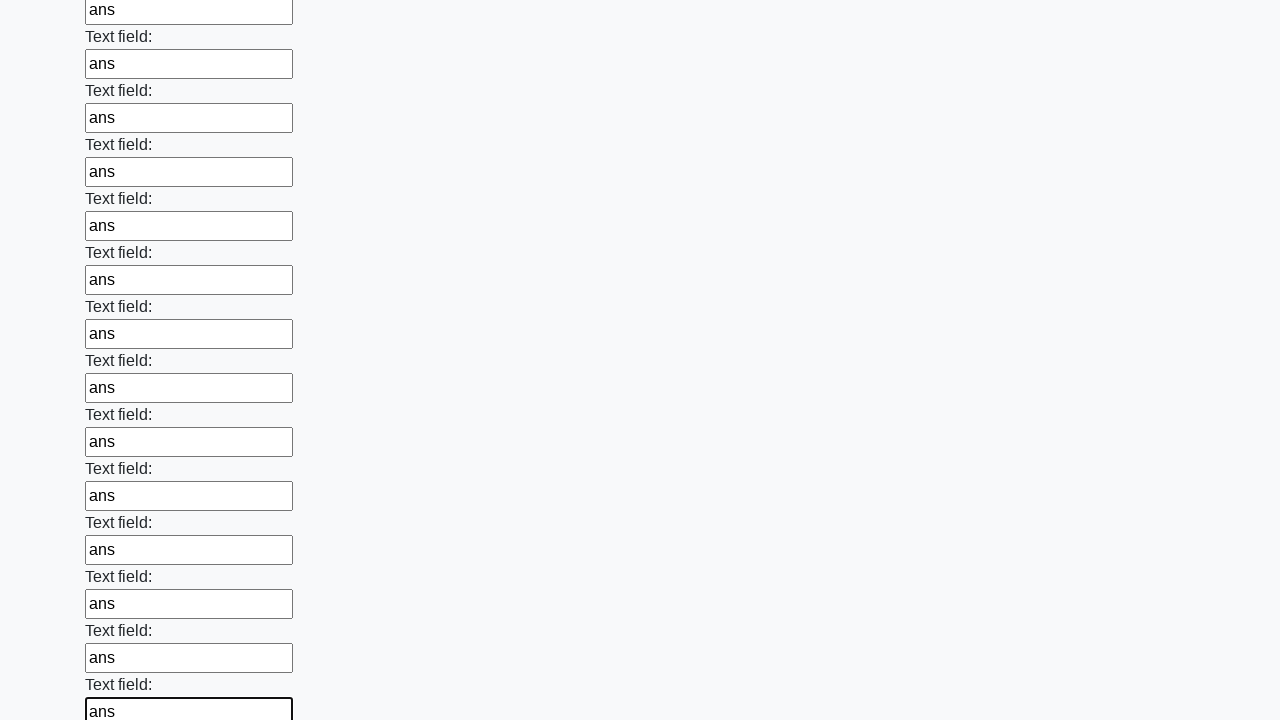

Filled an input field with 'ans' on input >> nth=44
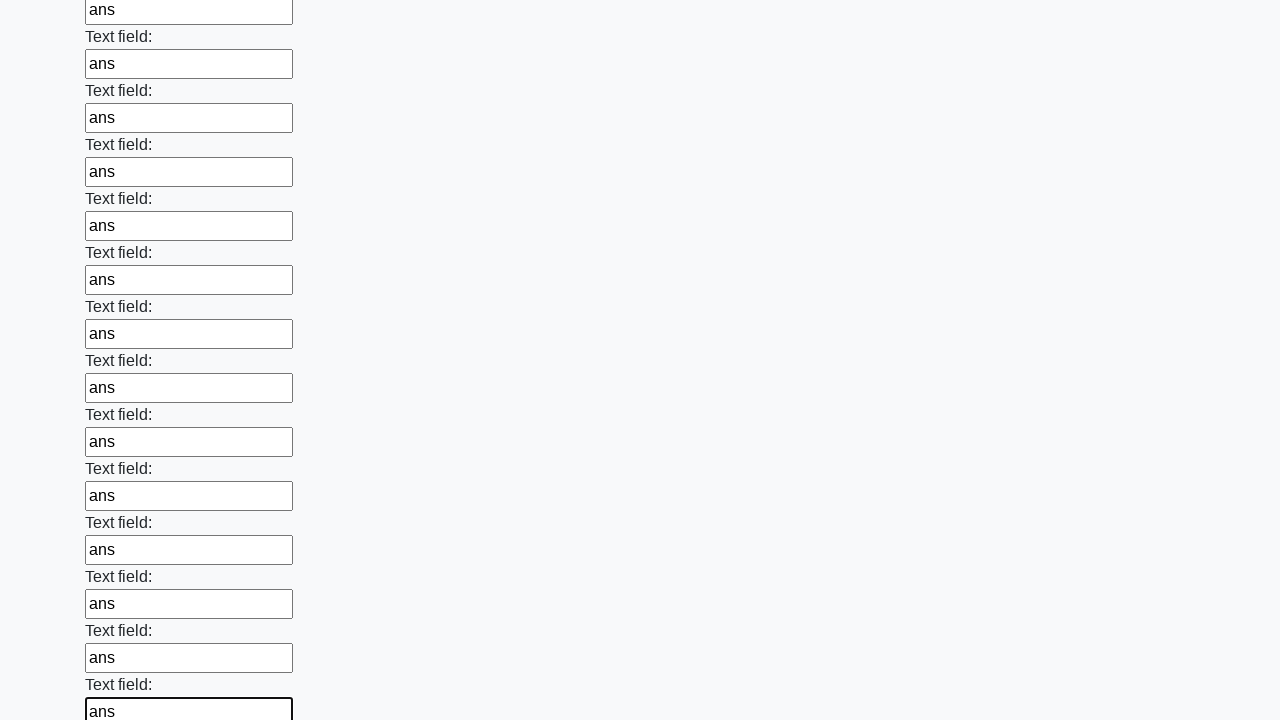

Filled an input field with 'ans' on input >> nth=45
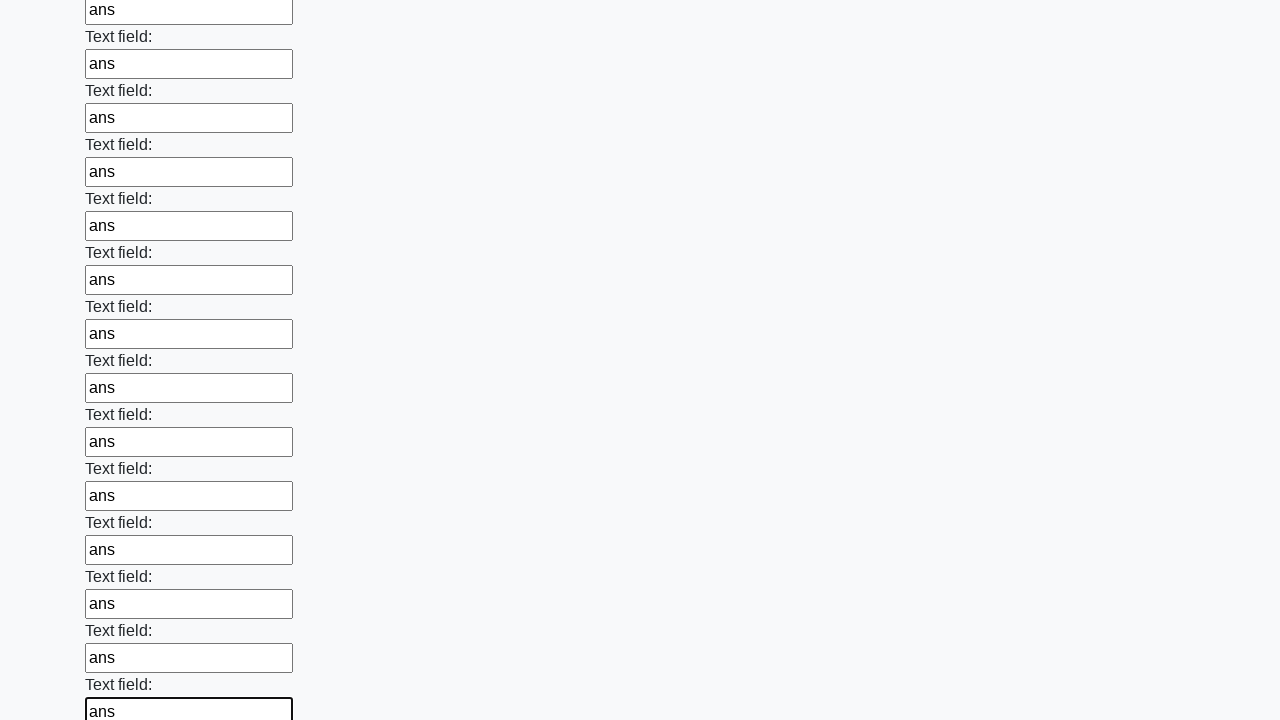

Filled an input field with 'ans' on input >> nth=46
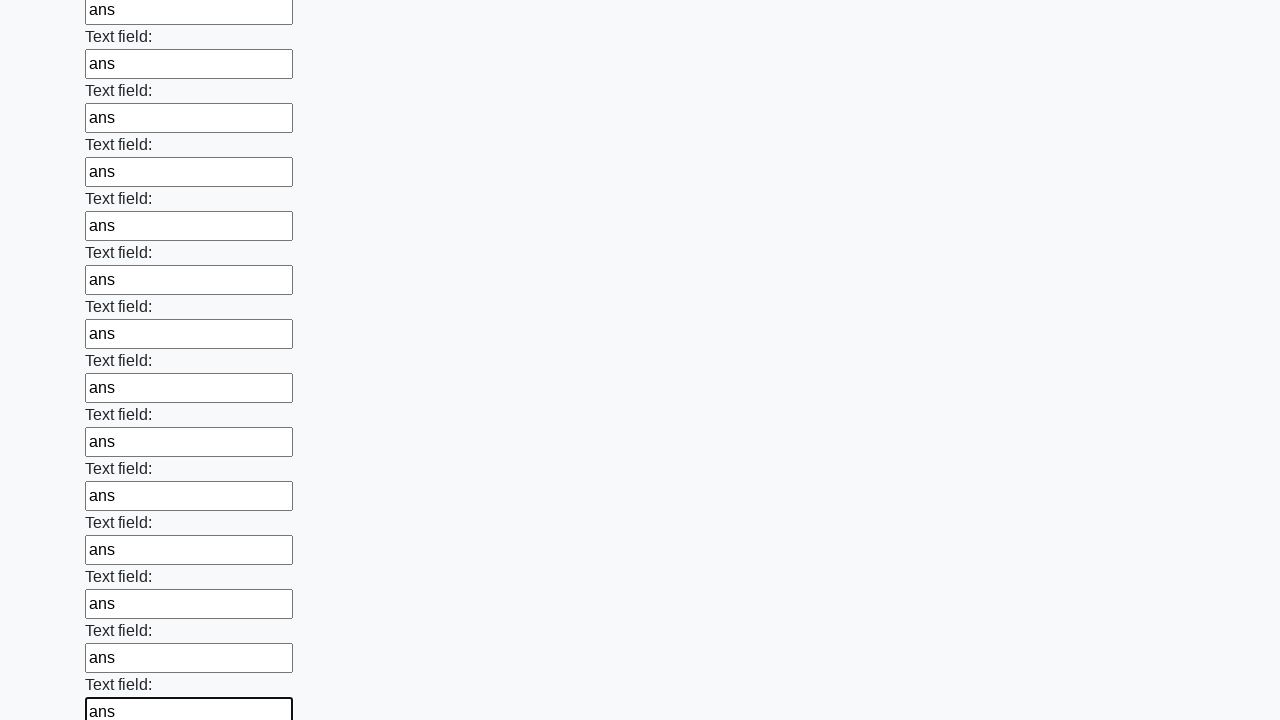

Filled an input field with 'ans' on input >> nth=47
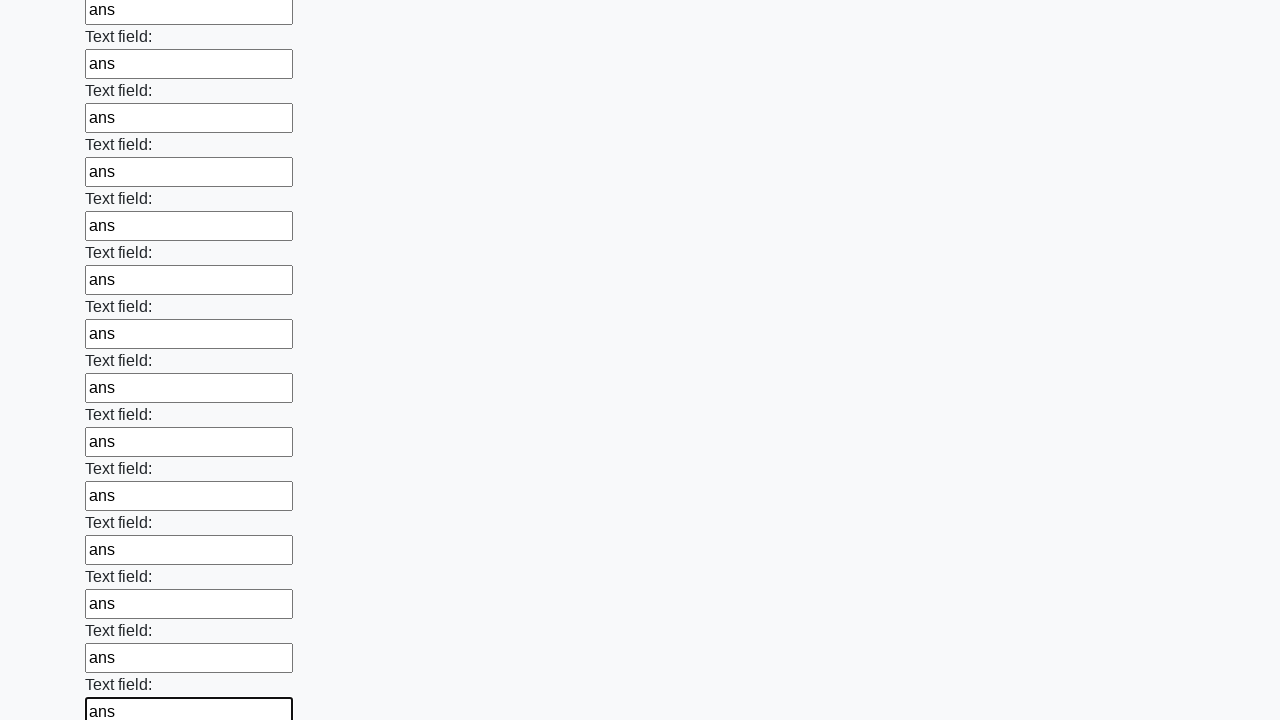

Filled an input field with 'ans' on input >> nth=48
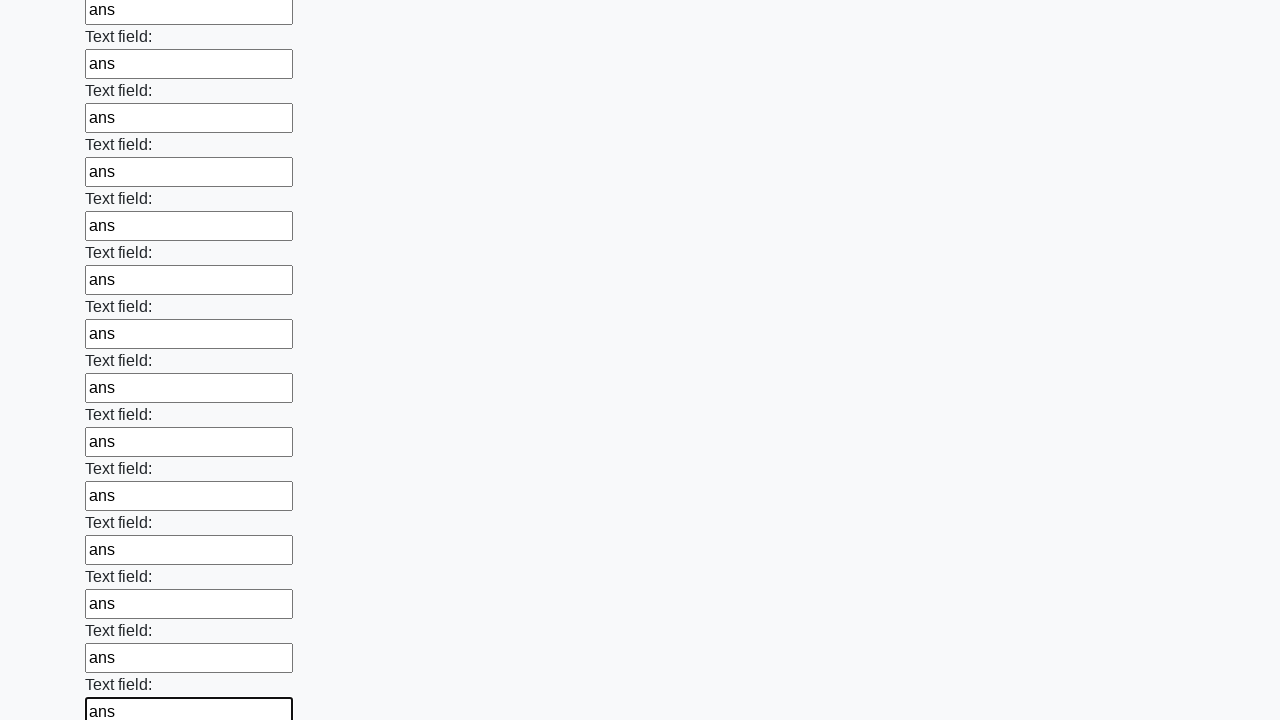

Filled an input field with 'ans' on input >> nth=49
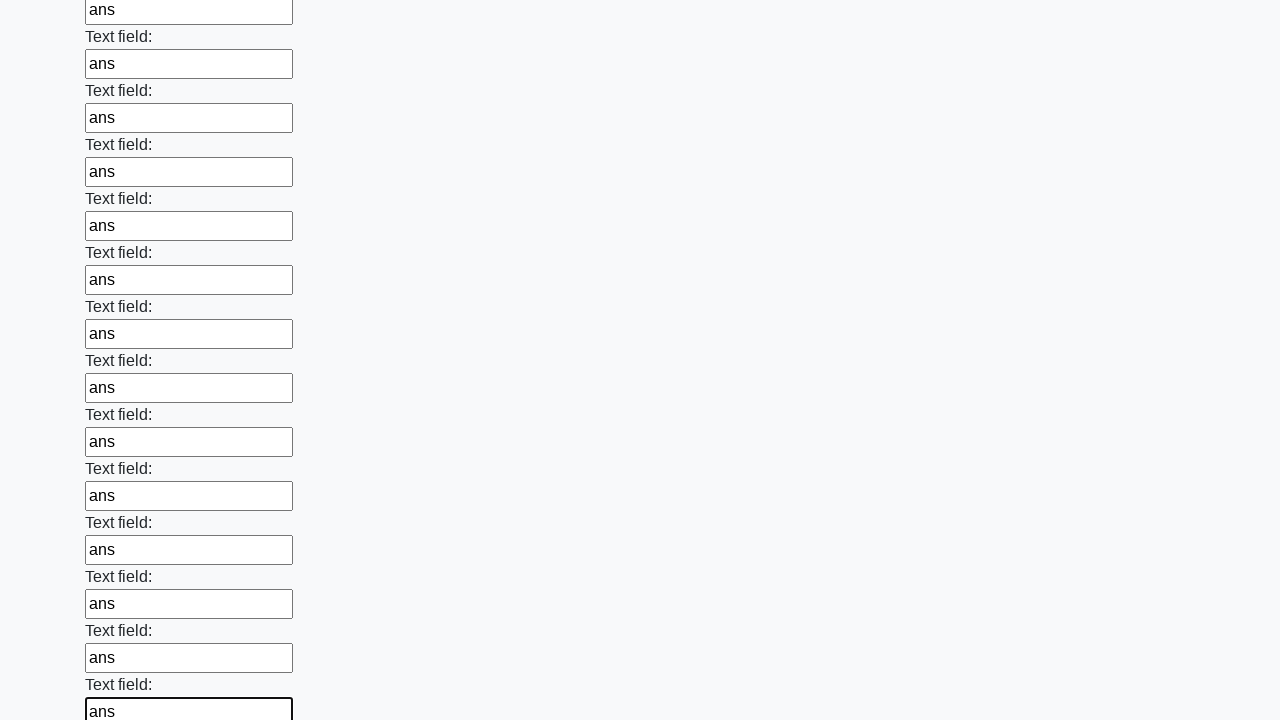

Filled an input field with 'ans' on input >> nth=50
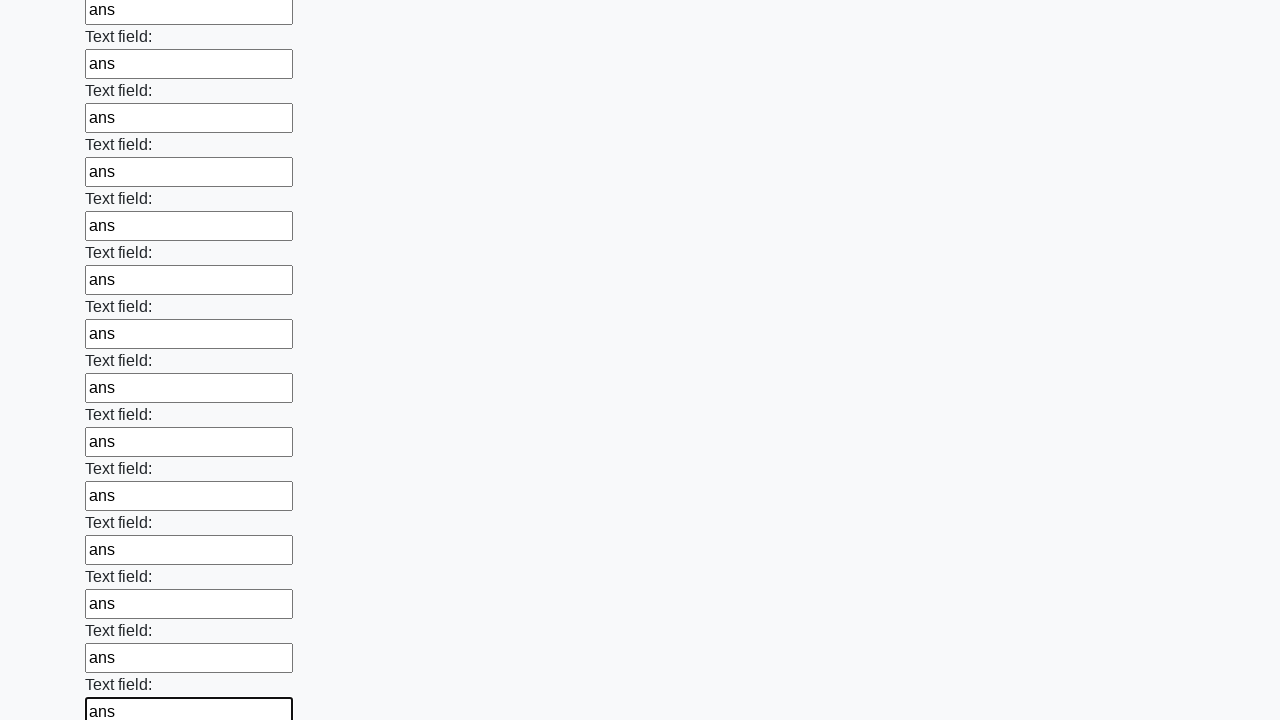

Filled an input field with 'ans' on input >> nth=51
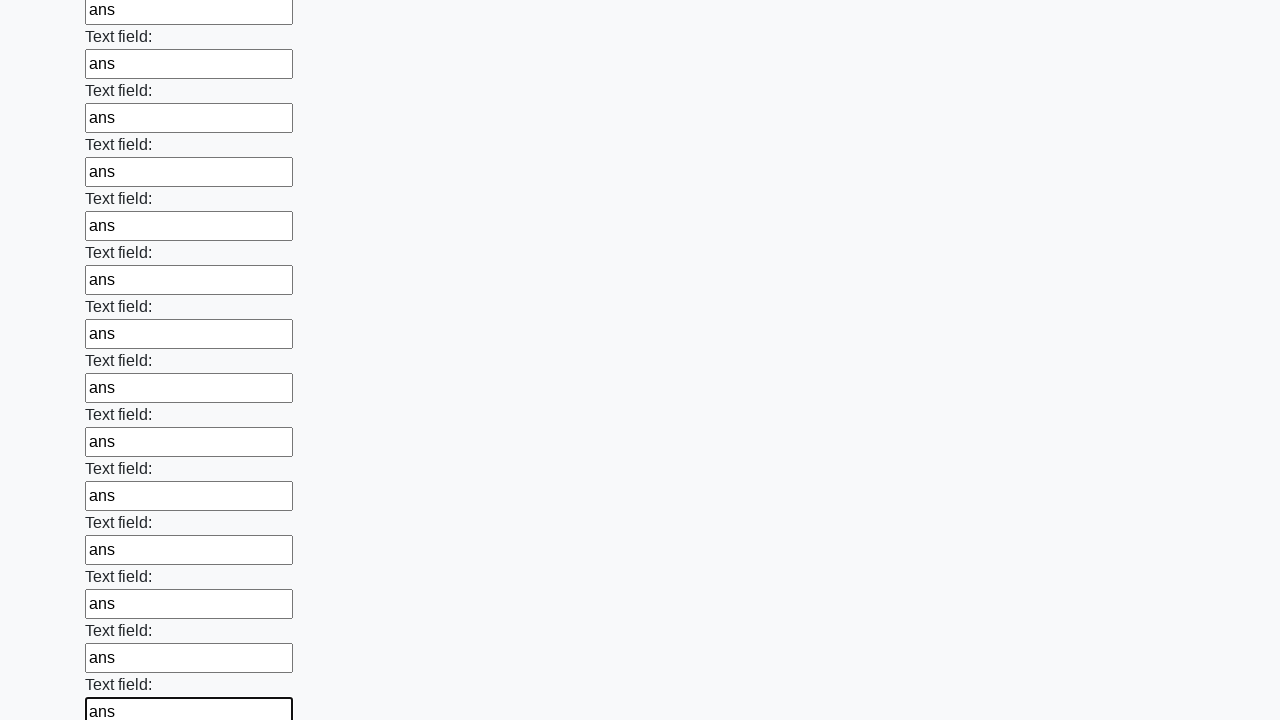

Filled an input field with 'ans' on input >> nth=52
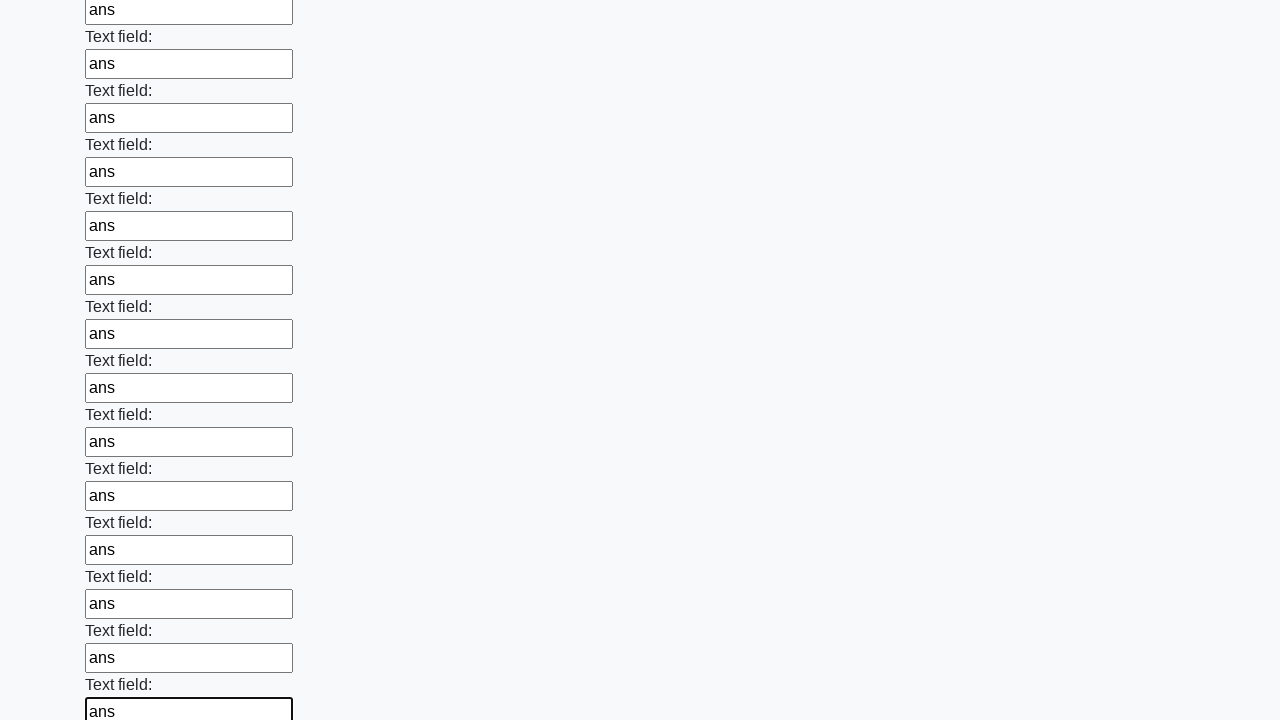

Filled an input field with 'ans' on input >> nth=53
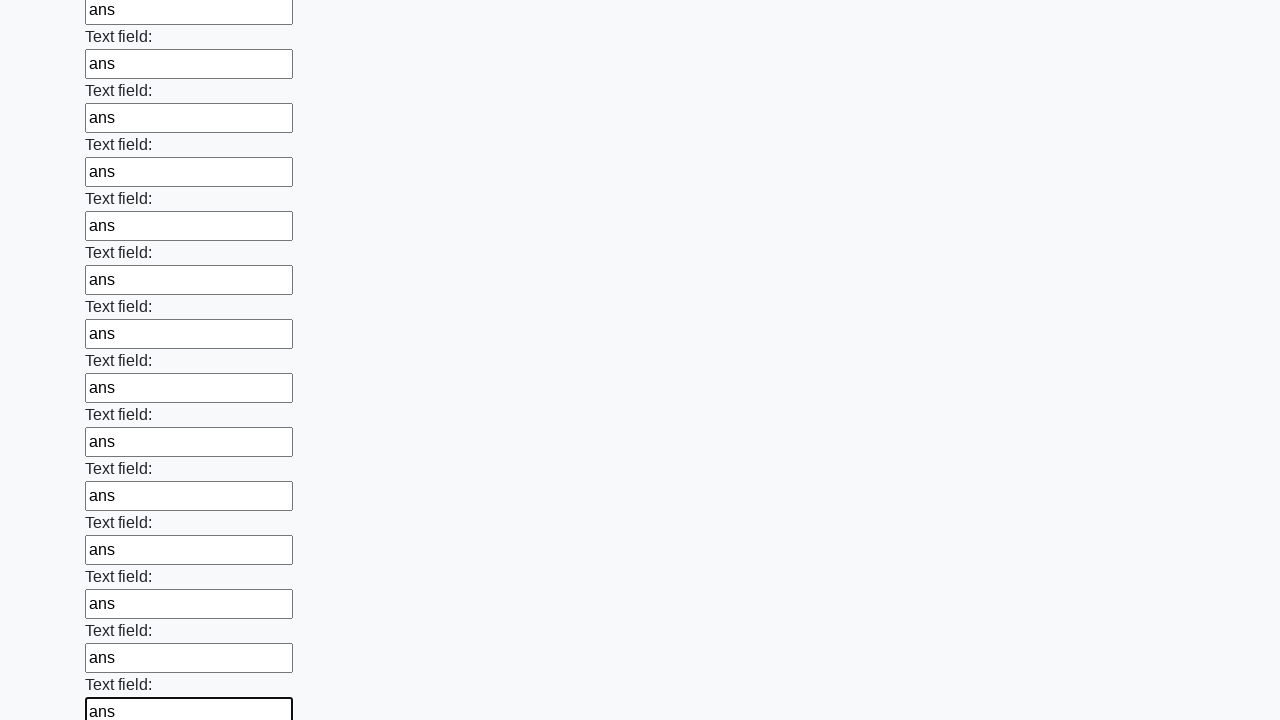

Filled an input field with 'ans' on input >> nth=54
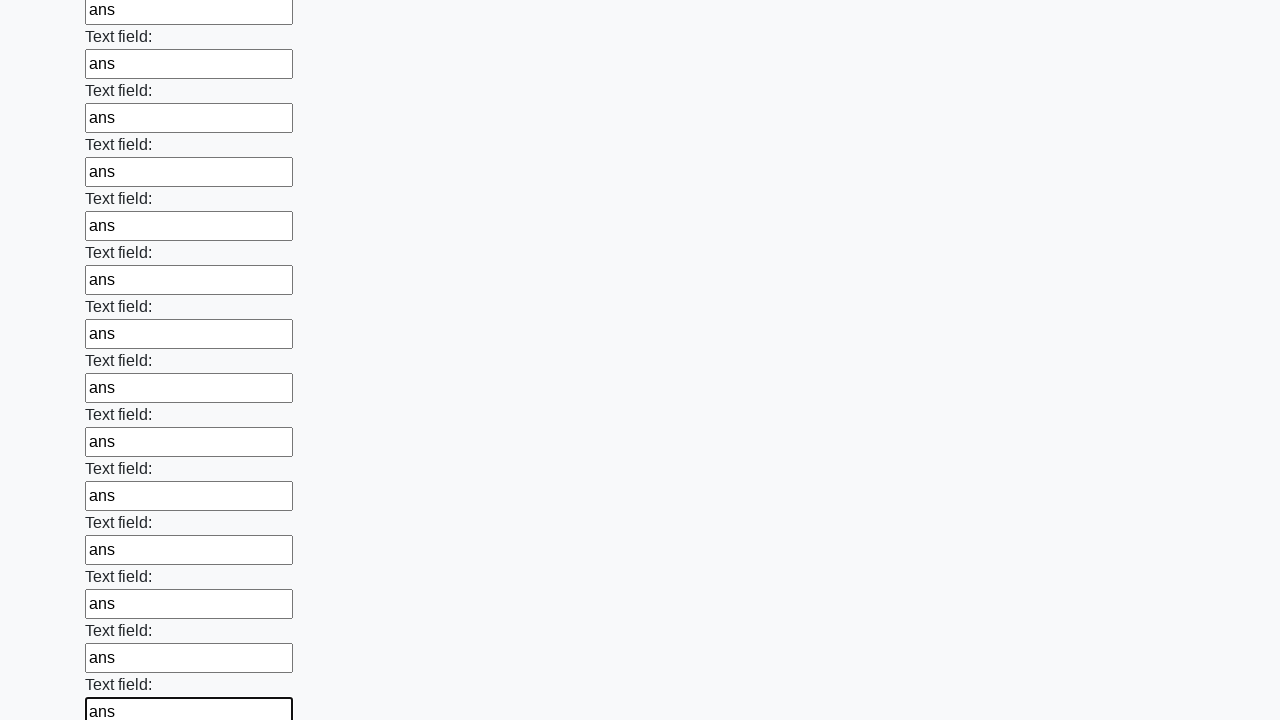

Filled an input field with 'ans' on input >> nth=55
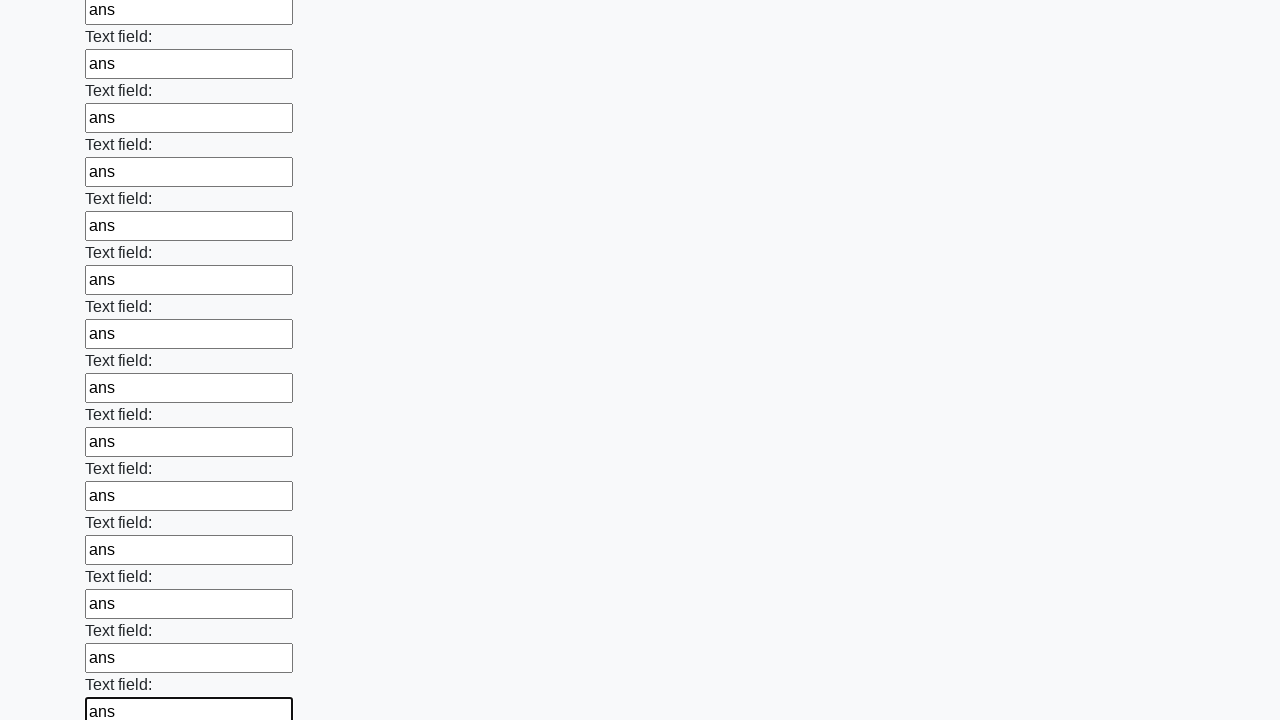

Filled an input field with 'ans' on input >> nth=56
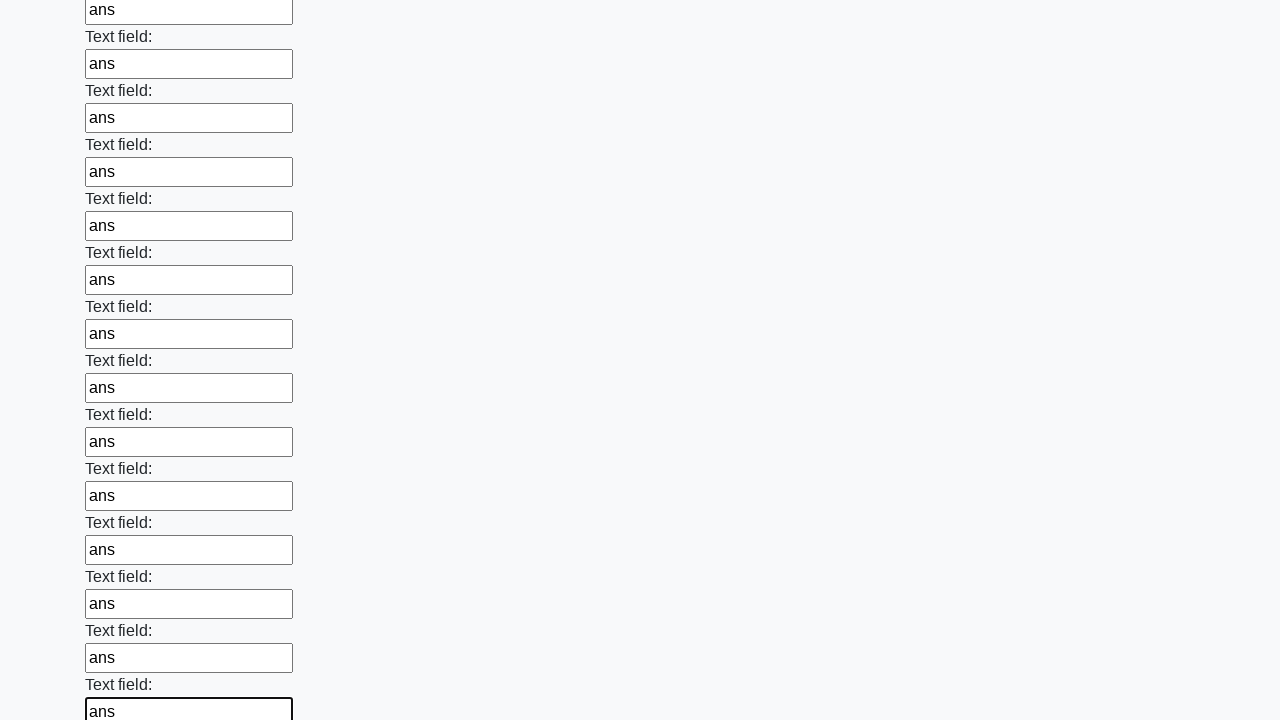

Filled an input field with 'ans' on input >> nth=57
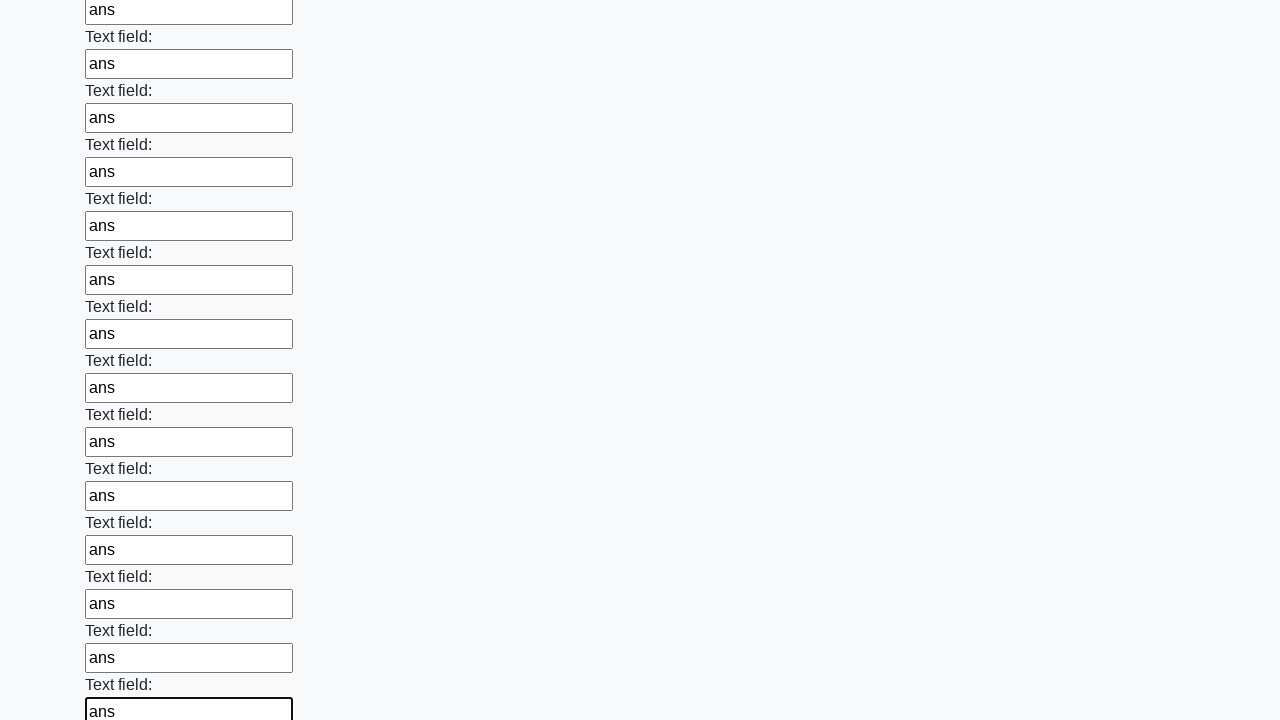

Filled an input field with 'ans' on input >> nth=58
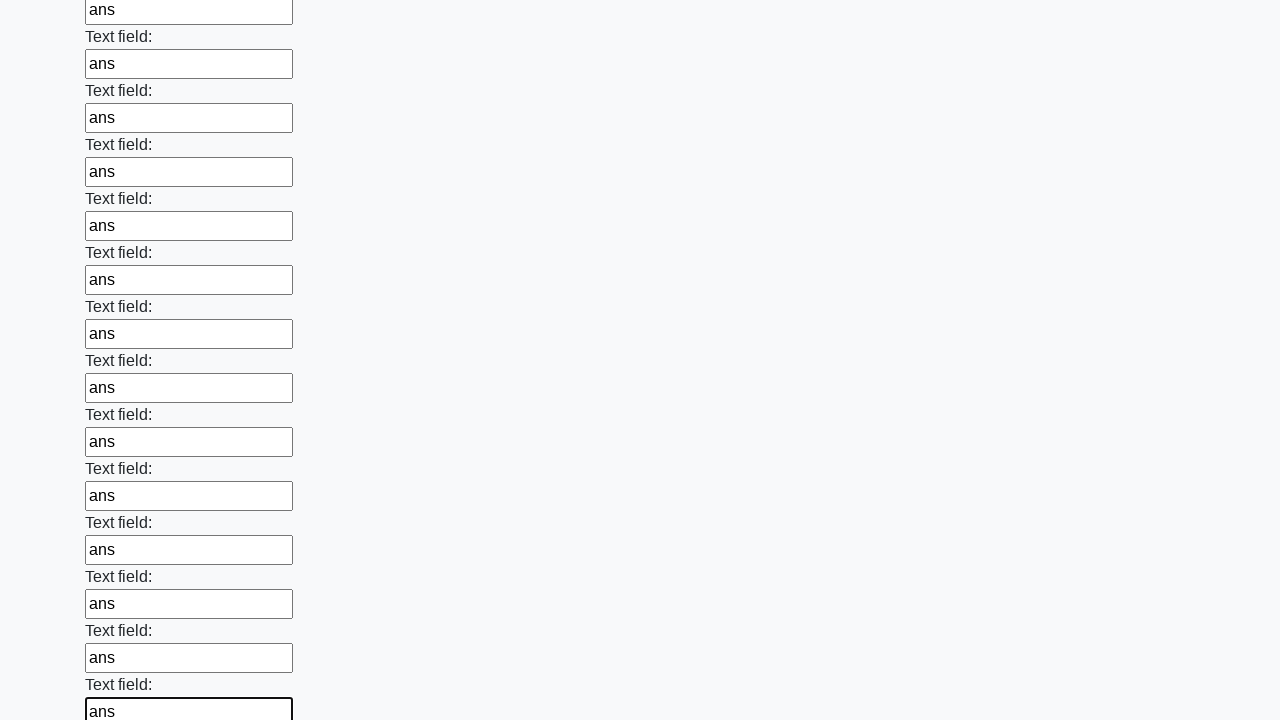

Filled an input field with 'ans' on input >> nth=59
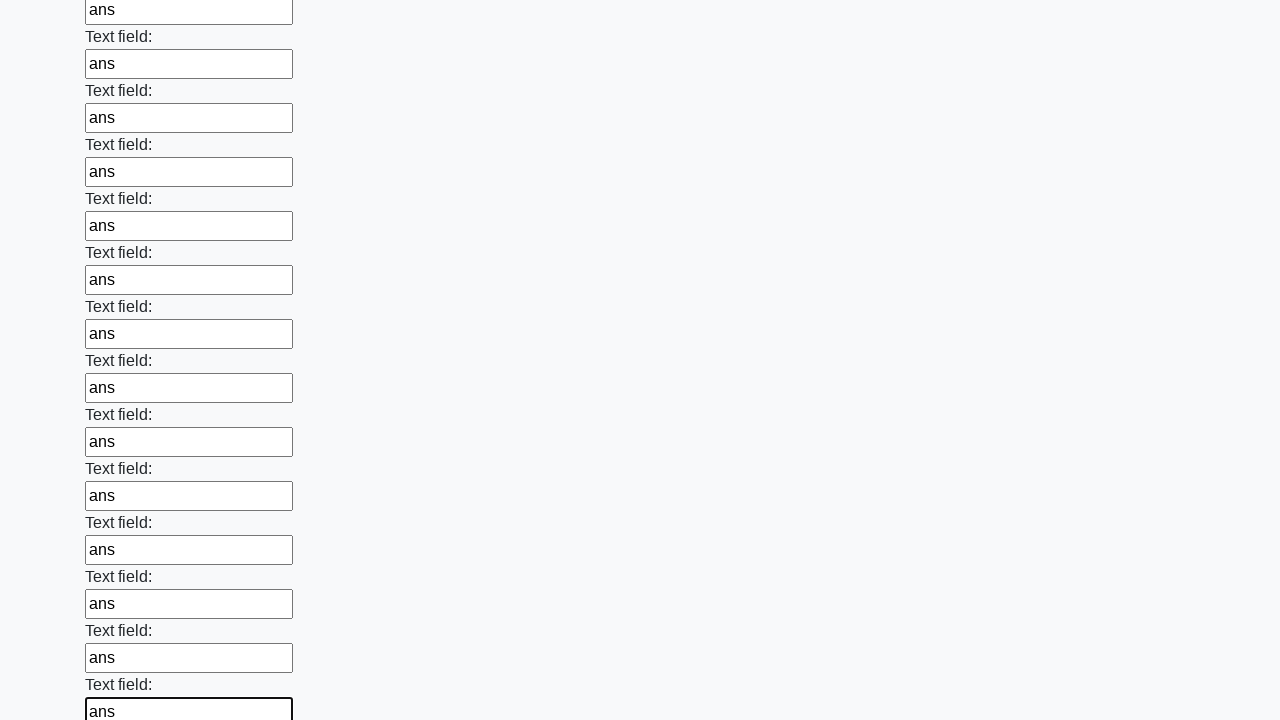

Filled an input field with 'ans' on input >> nth=60
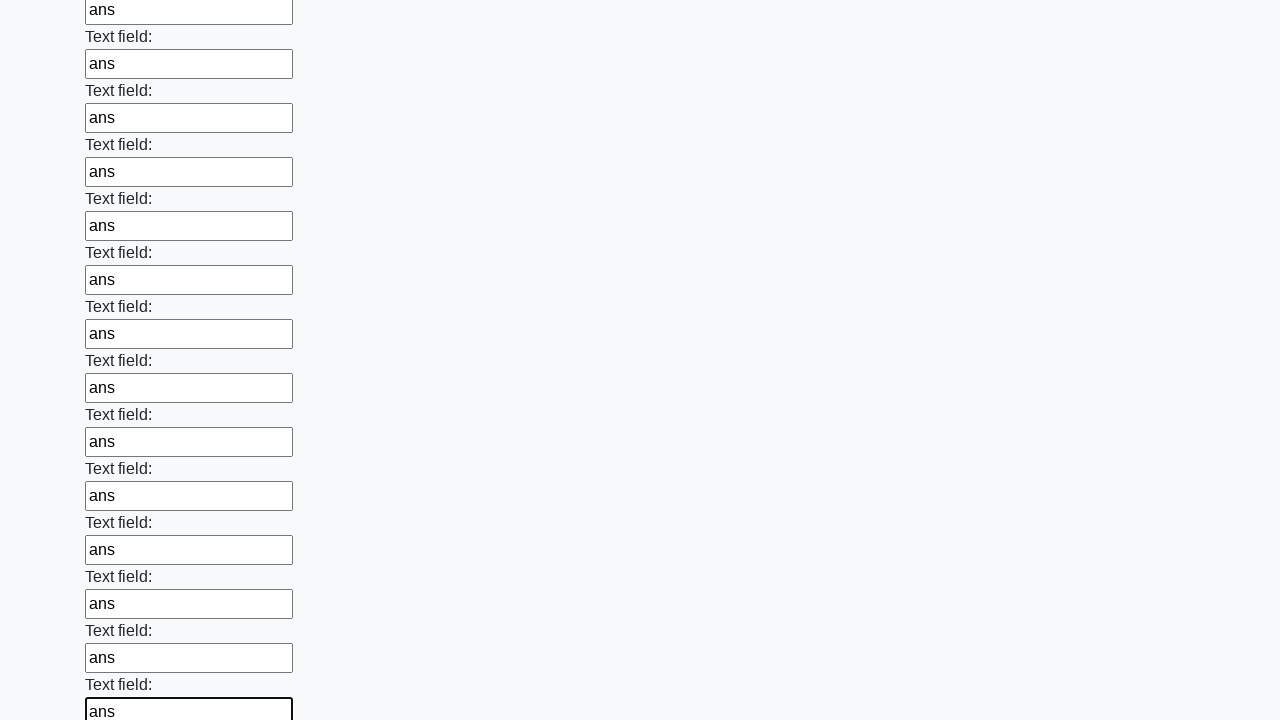

Filled an input field with 'ans' on input >> nth=61
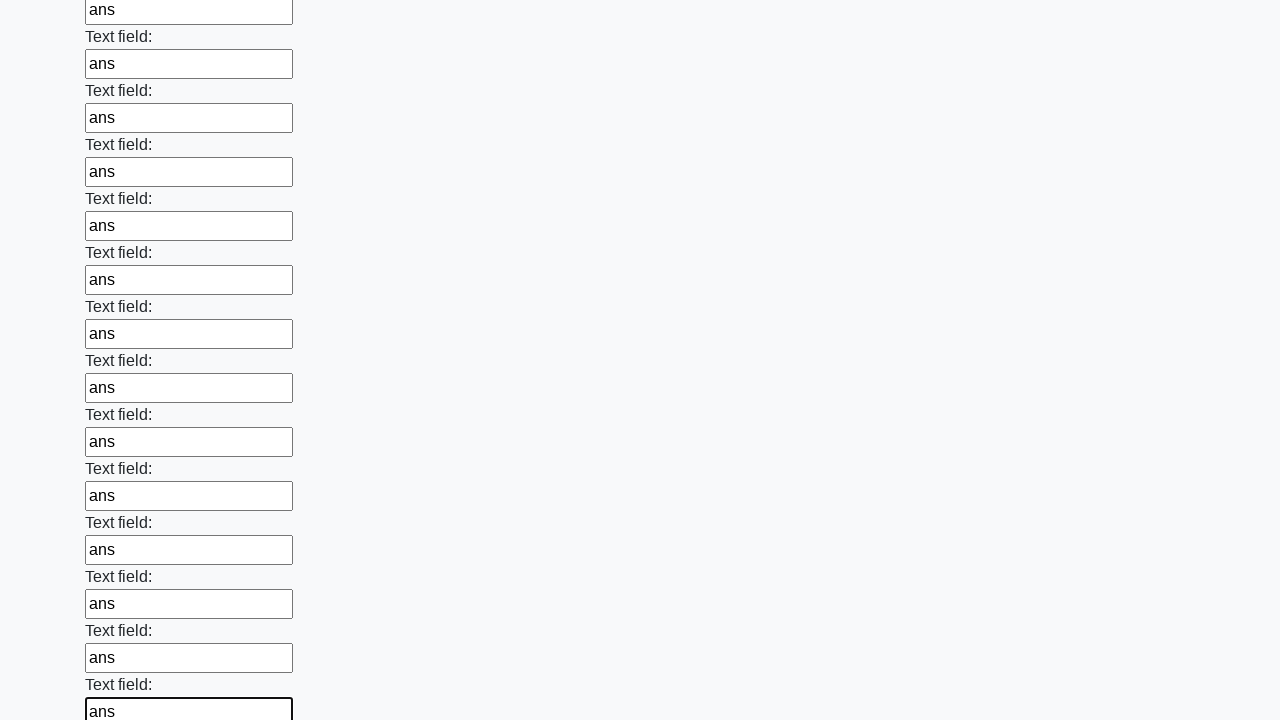

Filled an input field with 'ans' on input >> nth=62
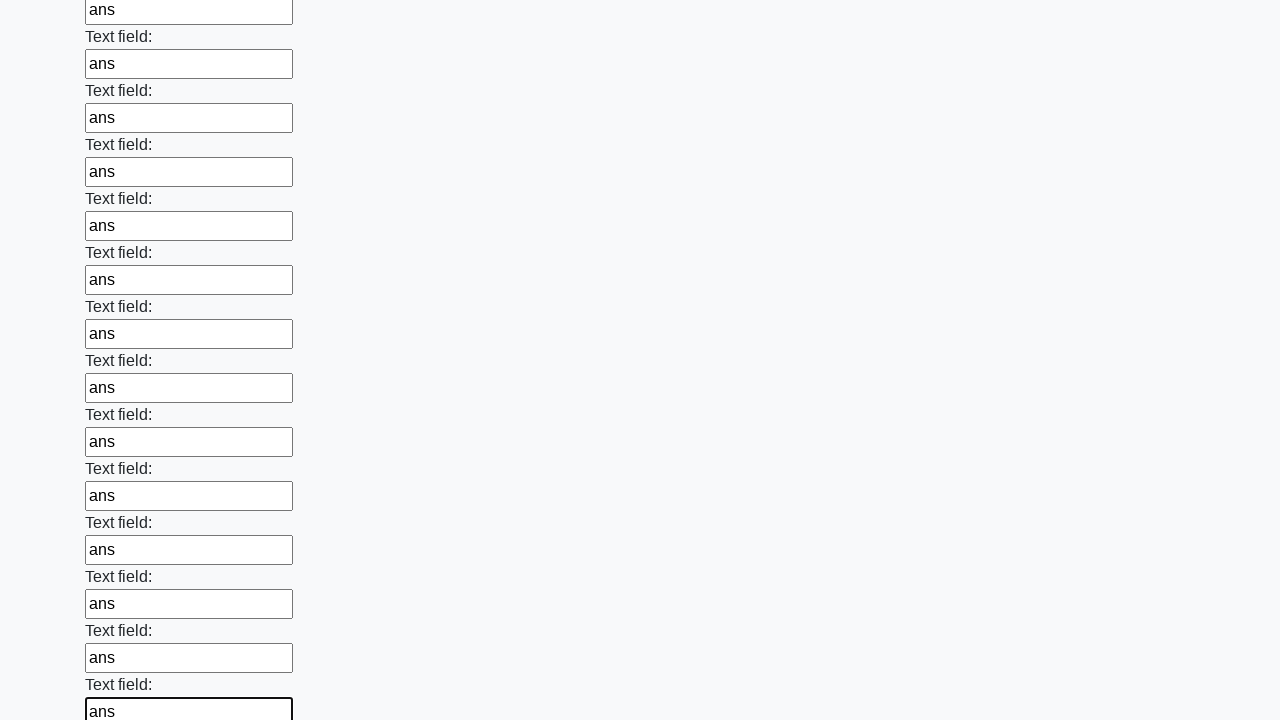

Filled an input field with 'ans' on input >> nth=63
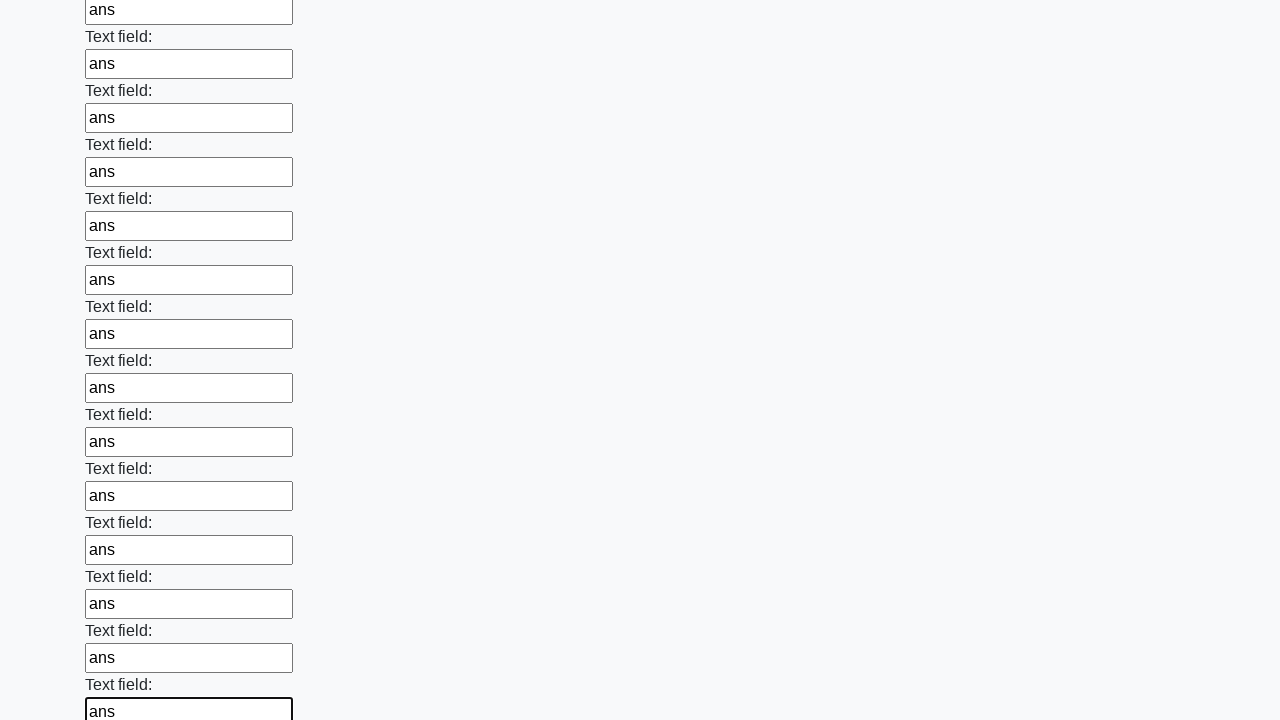

Filled an input field with 'ans' on input >> nth=64
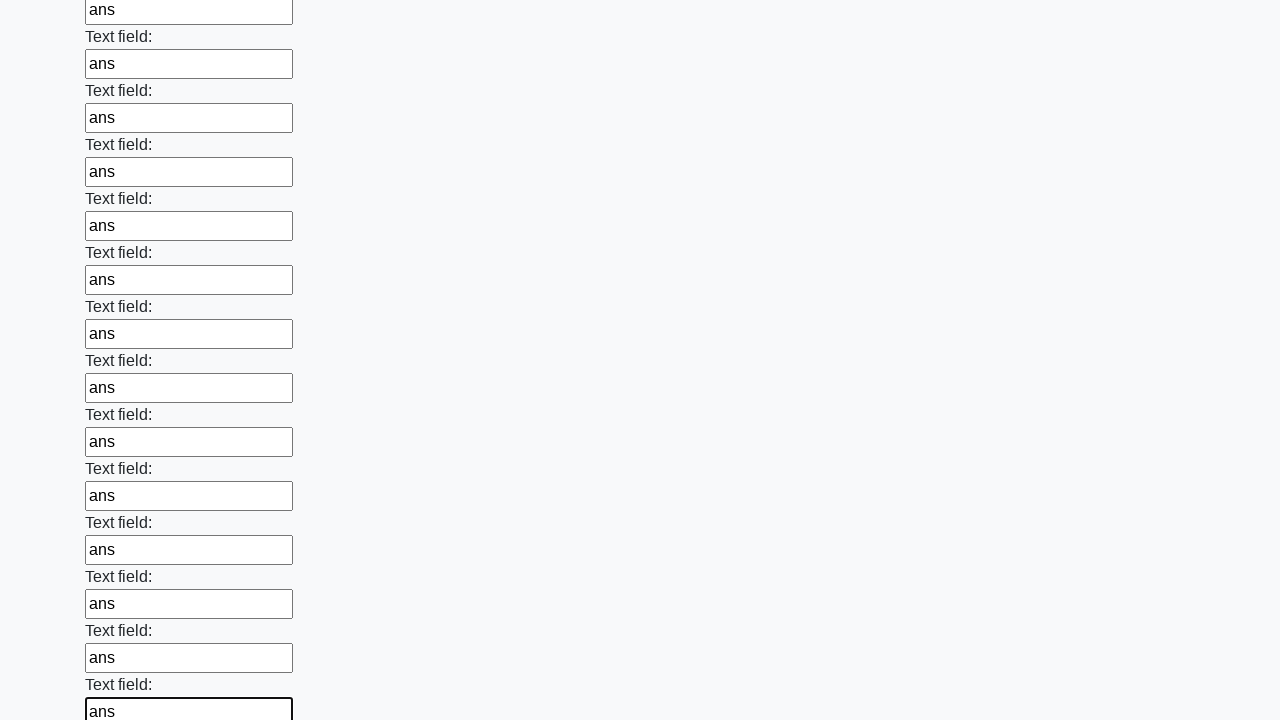

Filled an input field with 'ans' on input >> nth=65
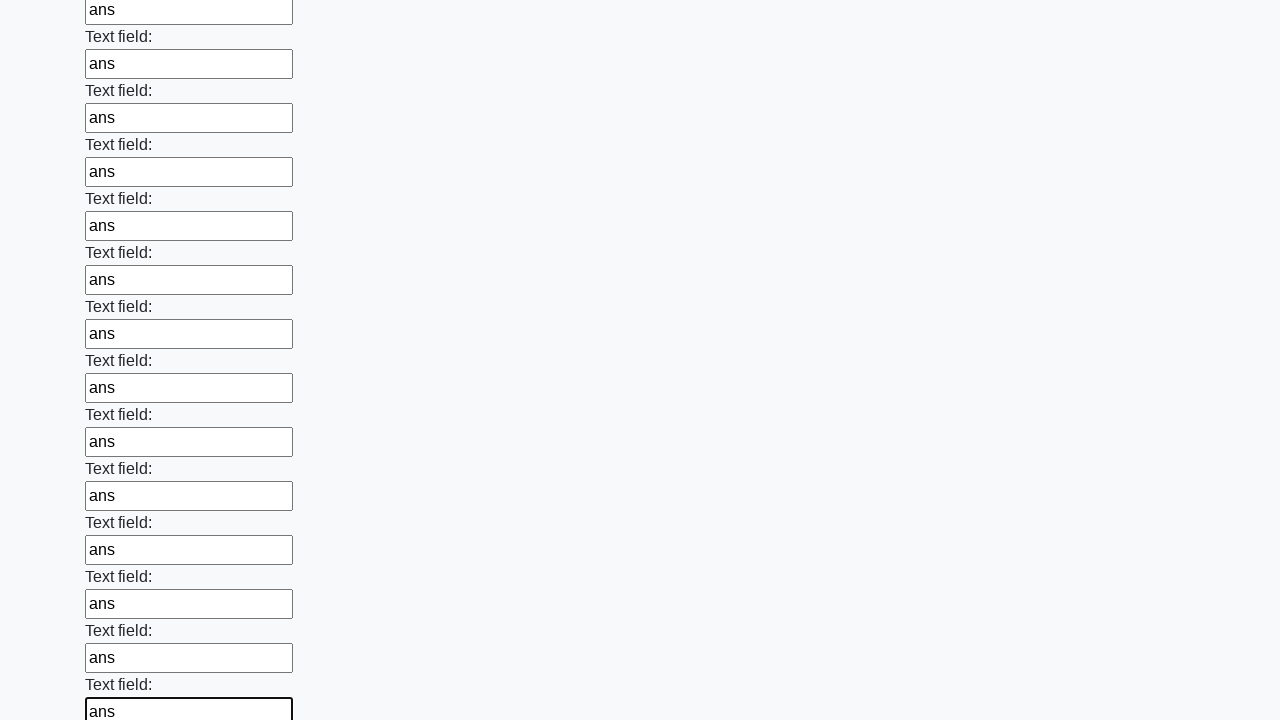

Filled an input field with 'ans' on input >> nth=66
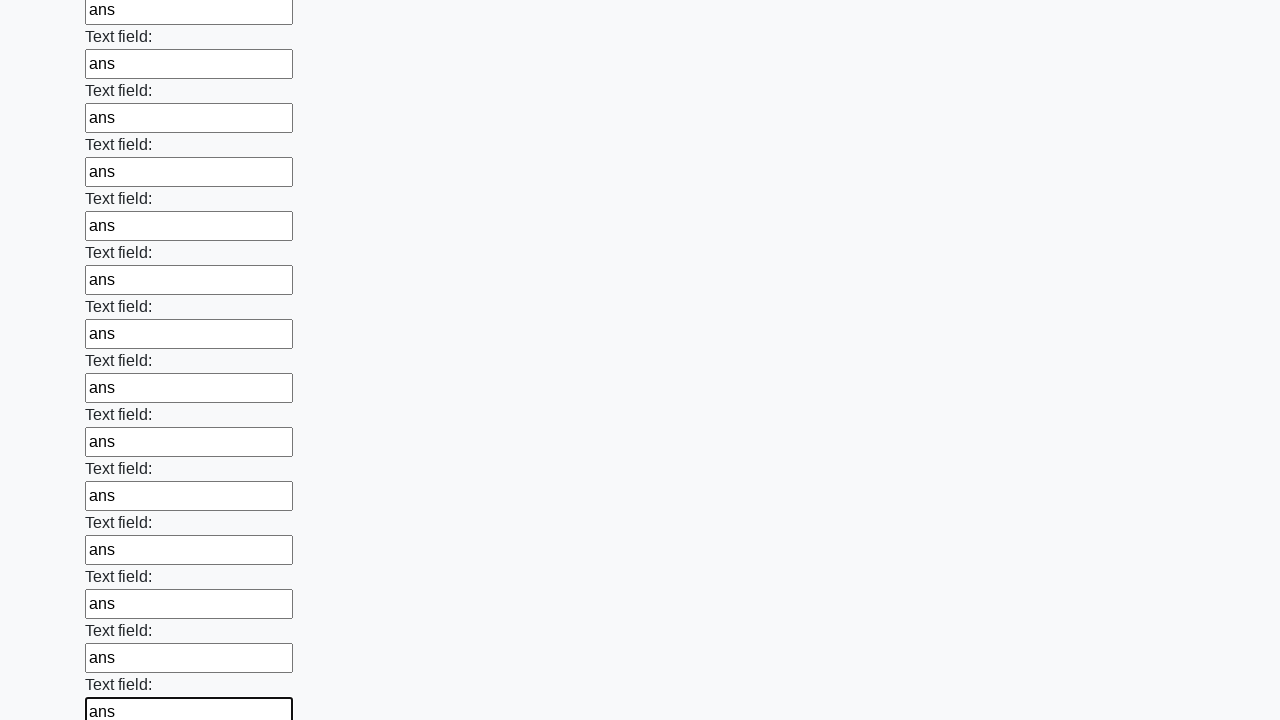

Filled an input field with 'ans' on input >> nth=67
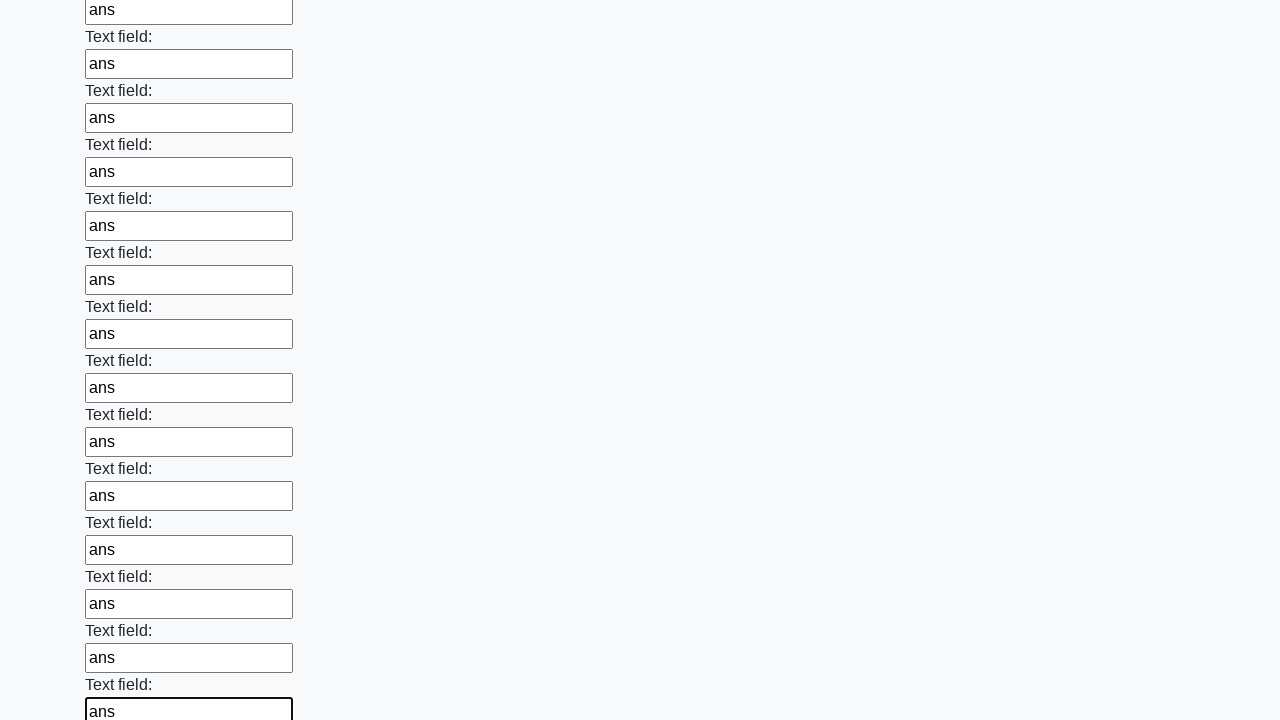

Filled an input field with 'ans' on input >> nth=68
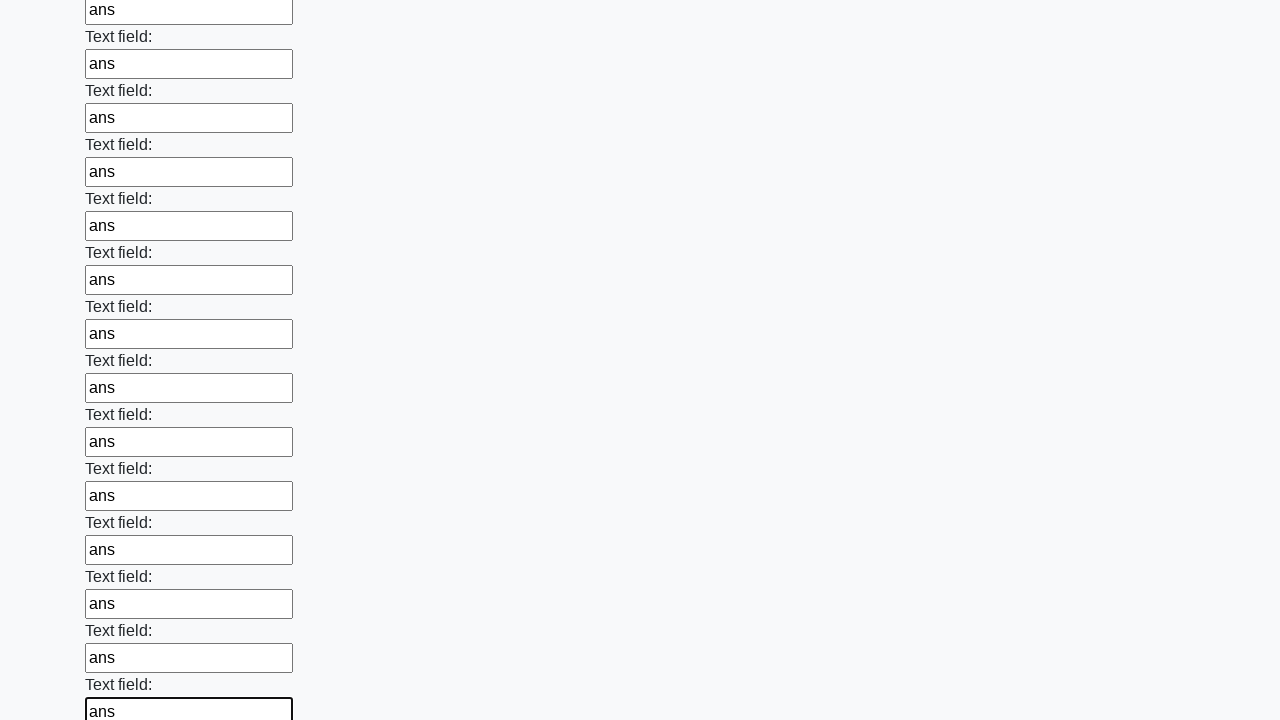

Filled an input field with 'ans' on input >> nth=69
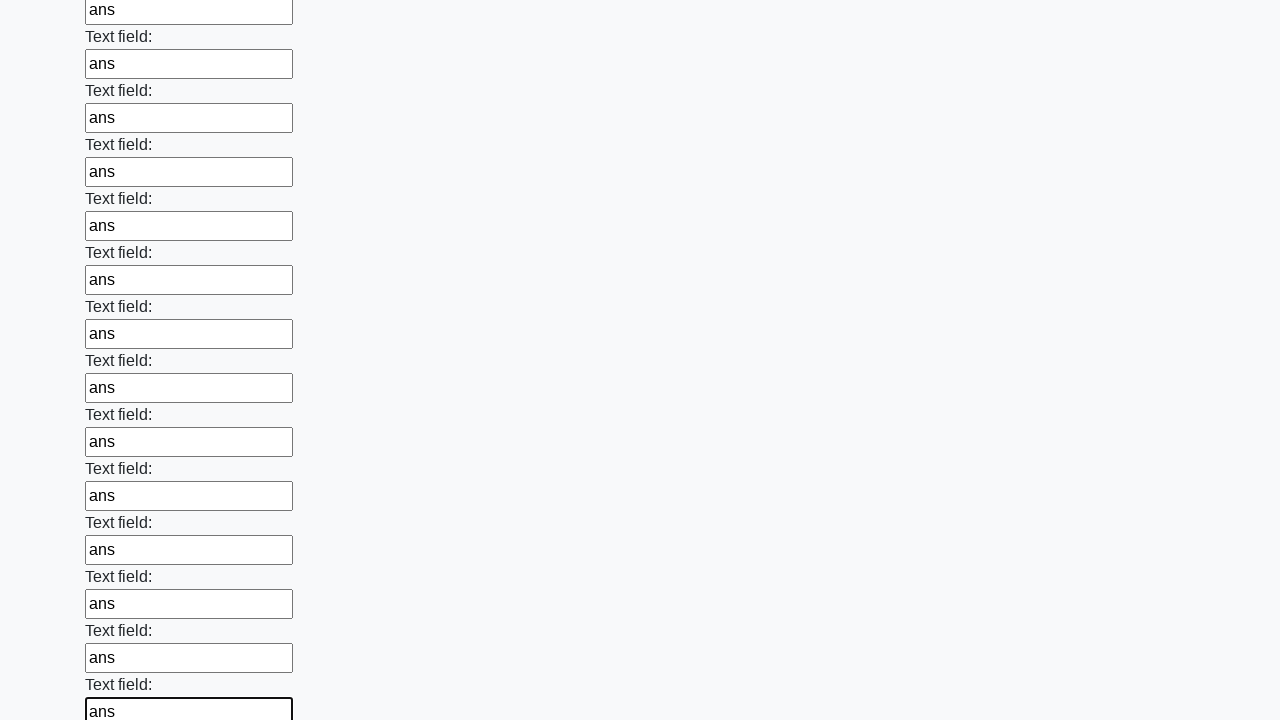

Filled an input field with 'ans' on input >> nth=70
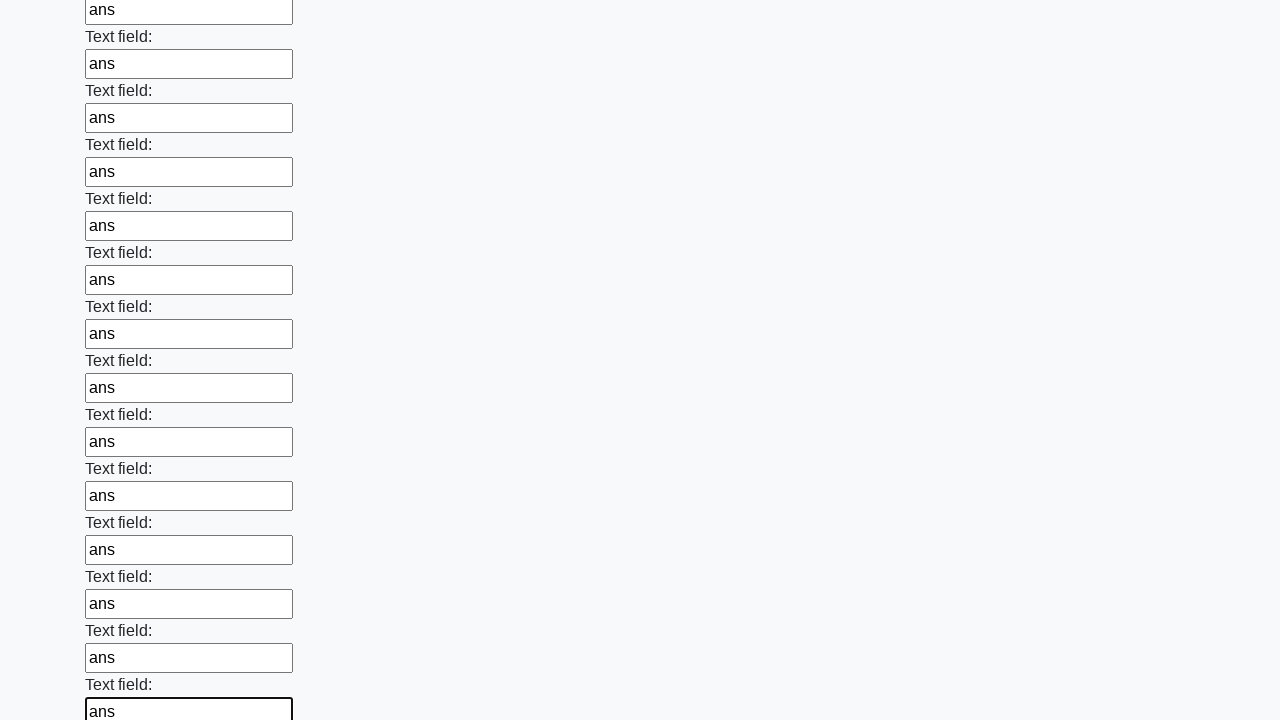

Filled an input field with 'ans' on input >> nth=71
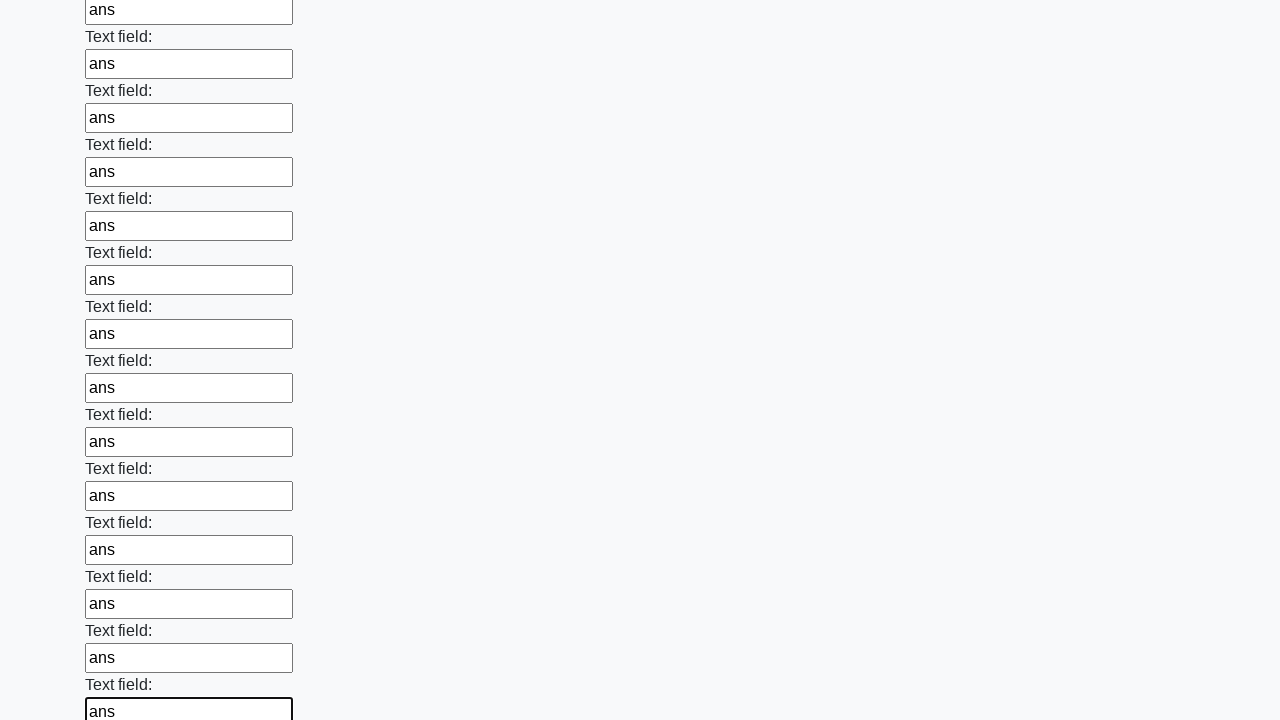

Filled an input field with 'ans' on input >> nth=72
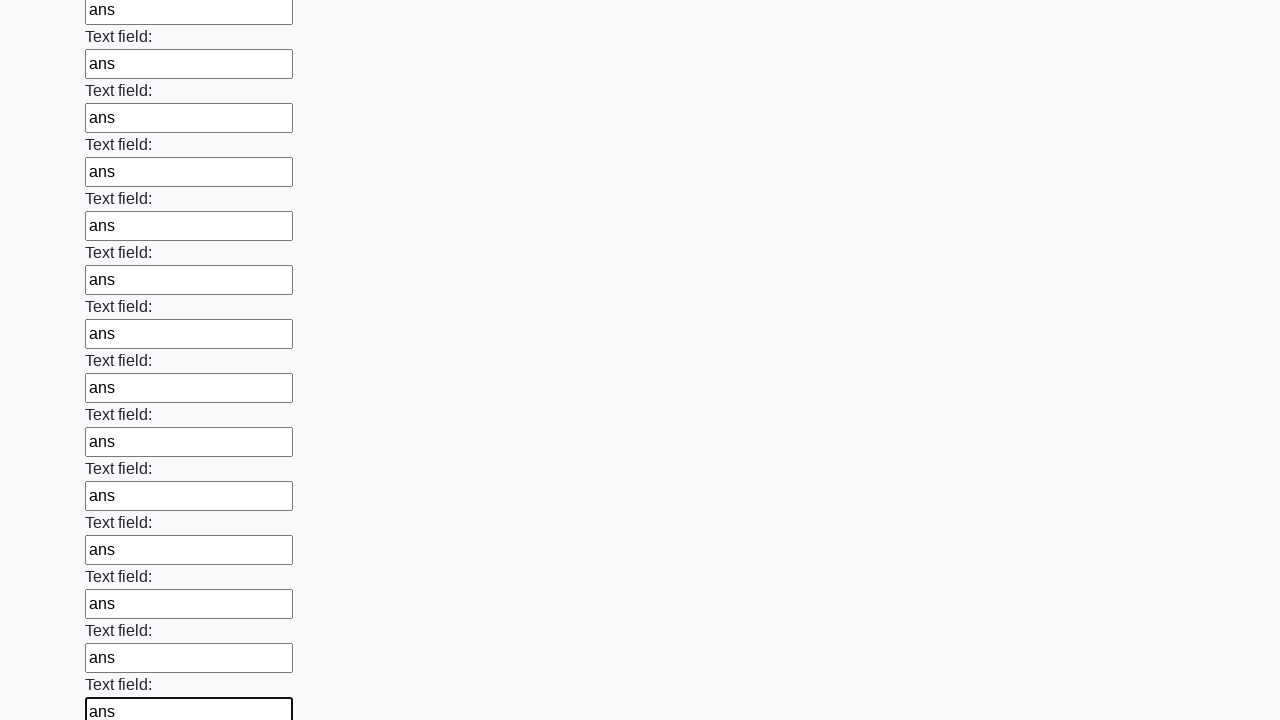

Filled an input field with 'ans' on input >> nth=73
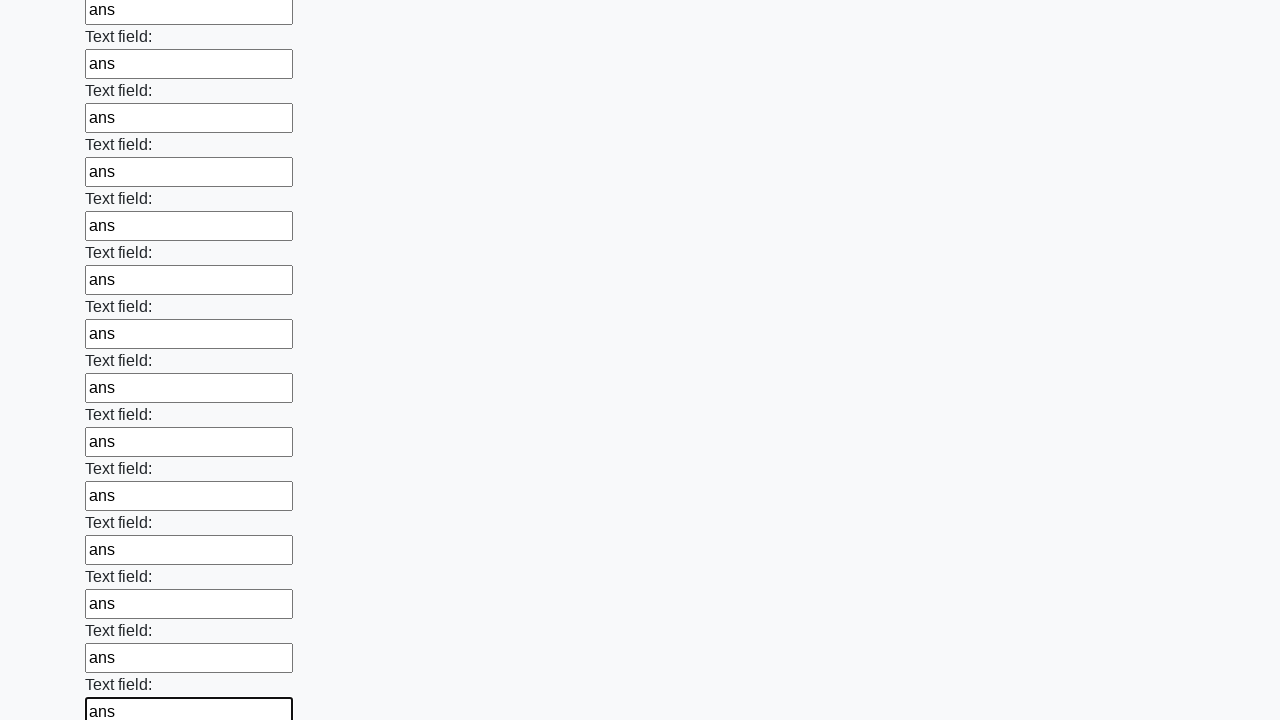

Filled an input field with 'ans' on input >> nth=74
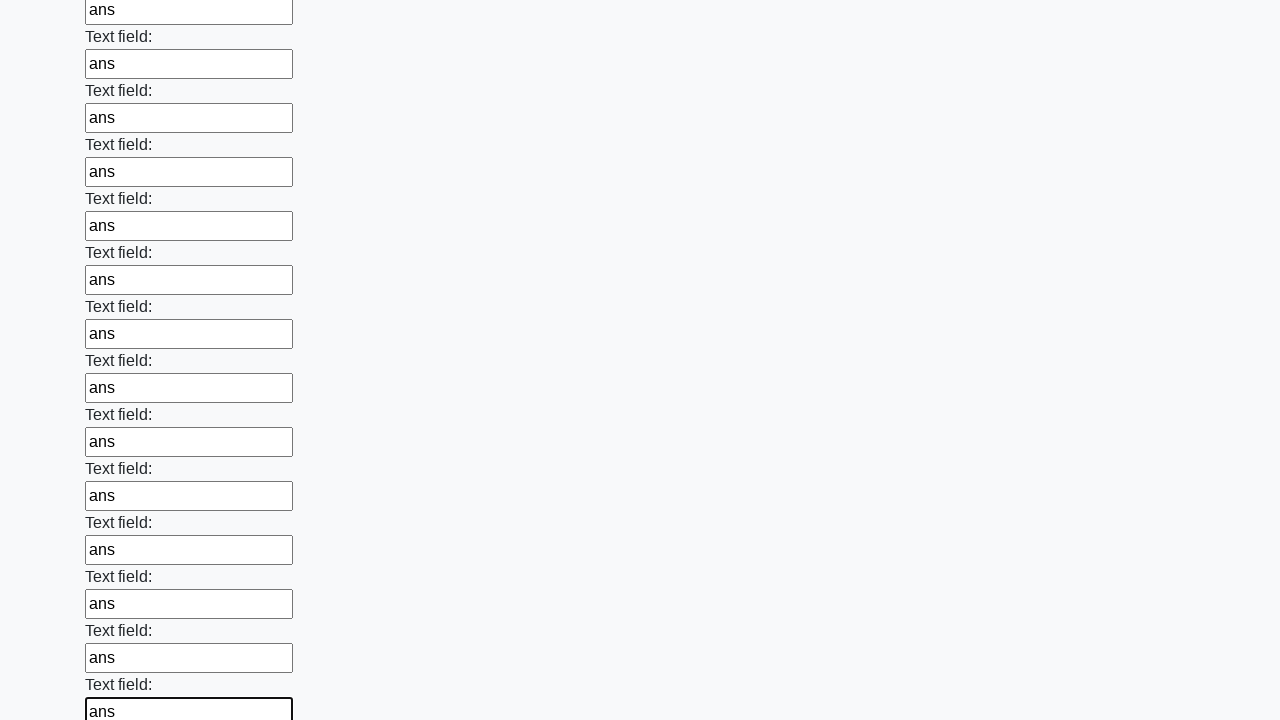

Filled an input field with 'ans' on input >> nth=75
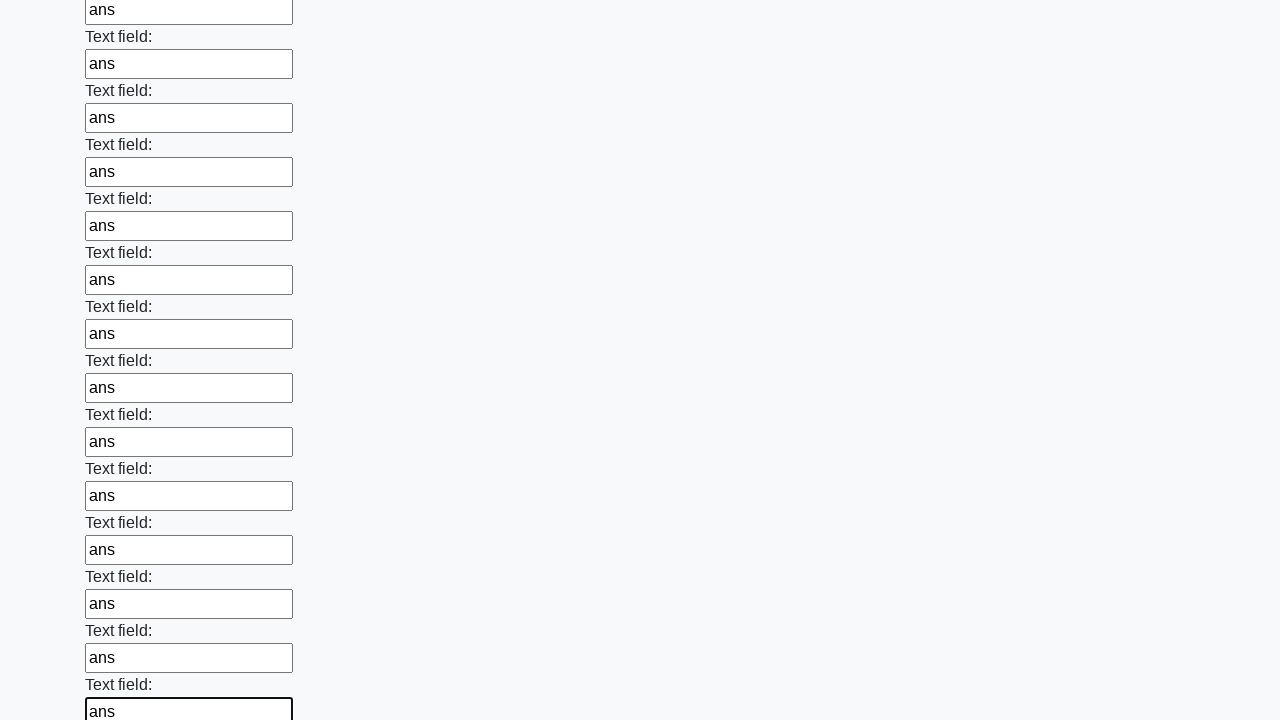

Filled an input field with 'ans' on input >> nth=76
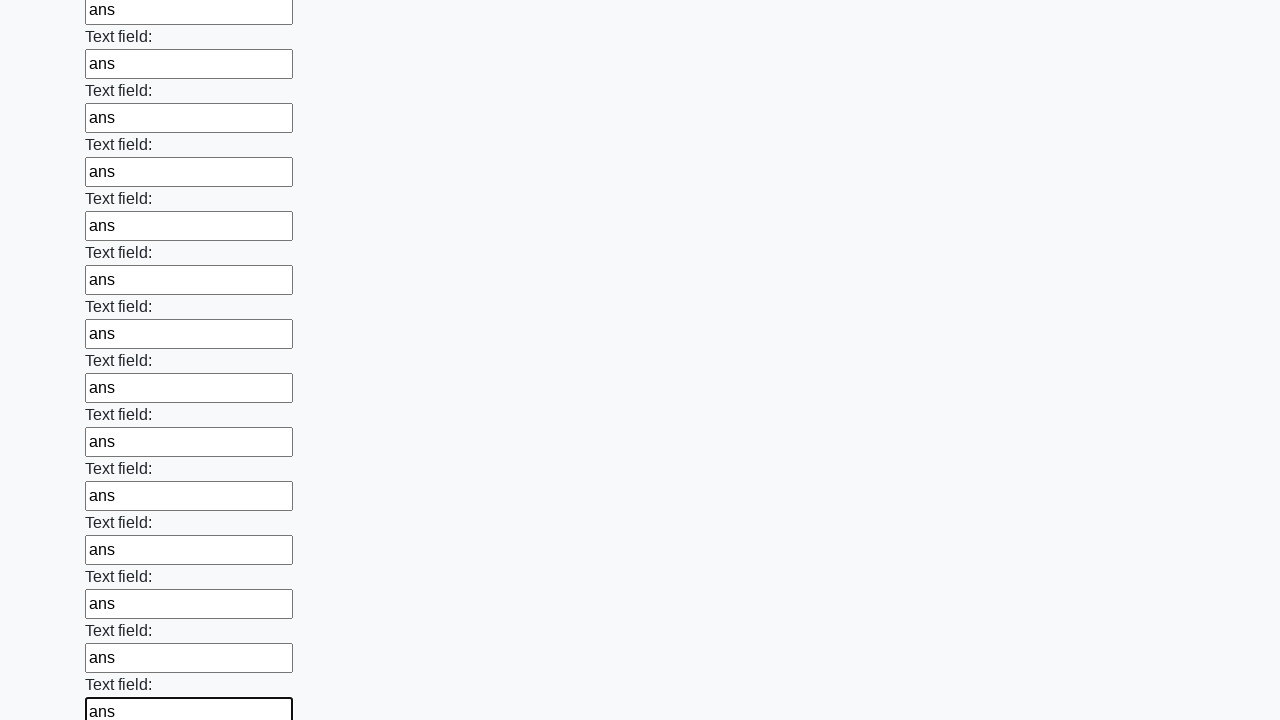

Filled an input field with 'ans' on input >> nth=77
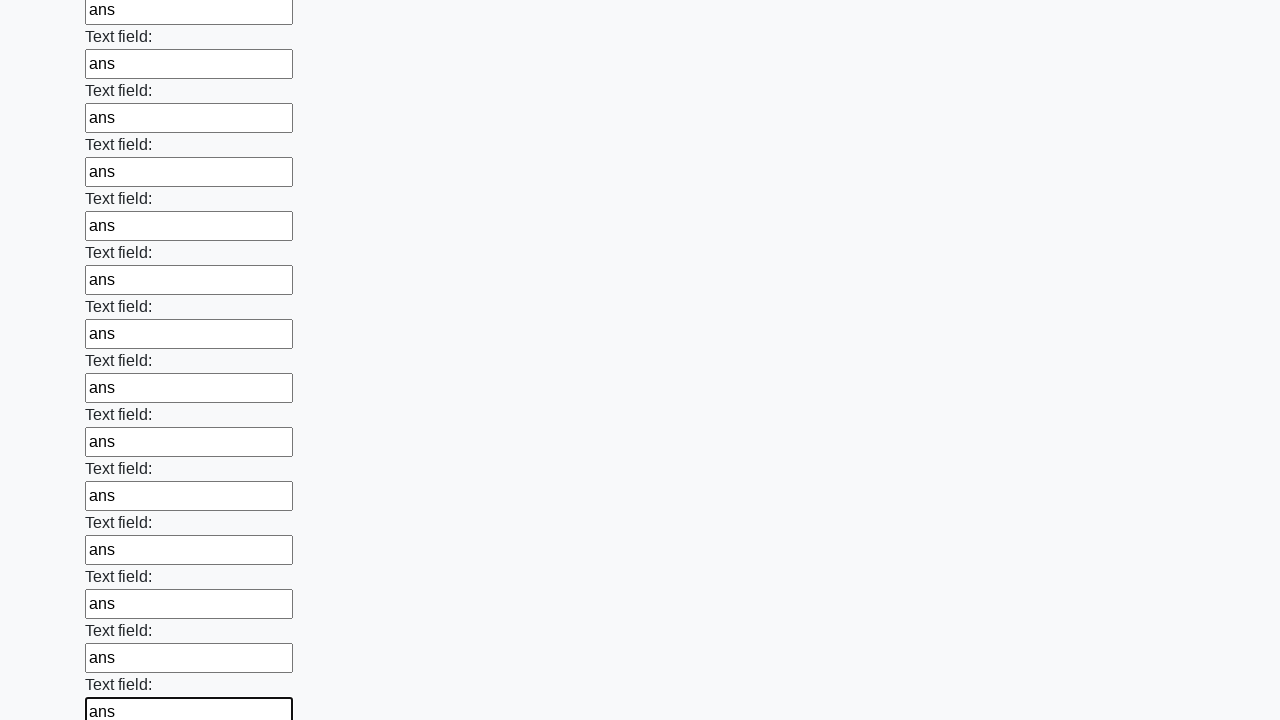

Filled an input field with 'ans' on input >> nth=78
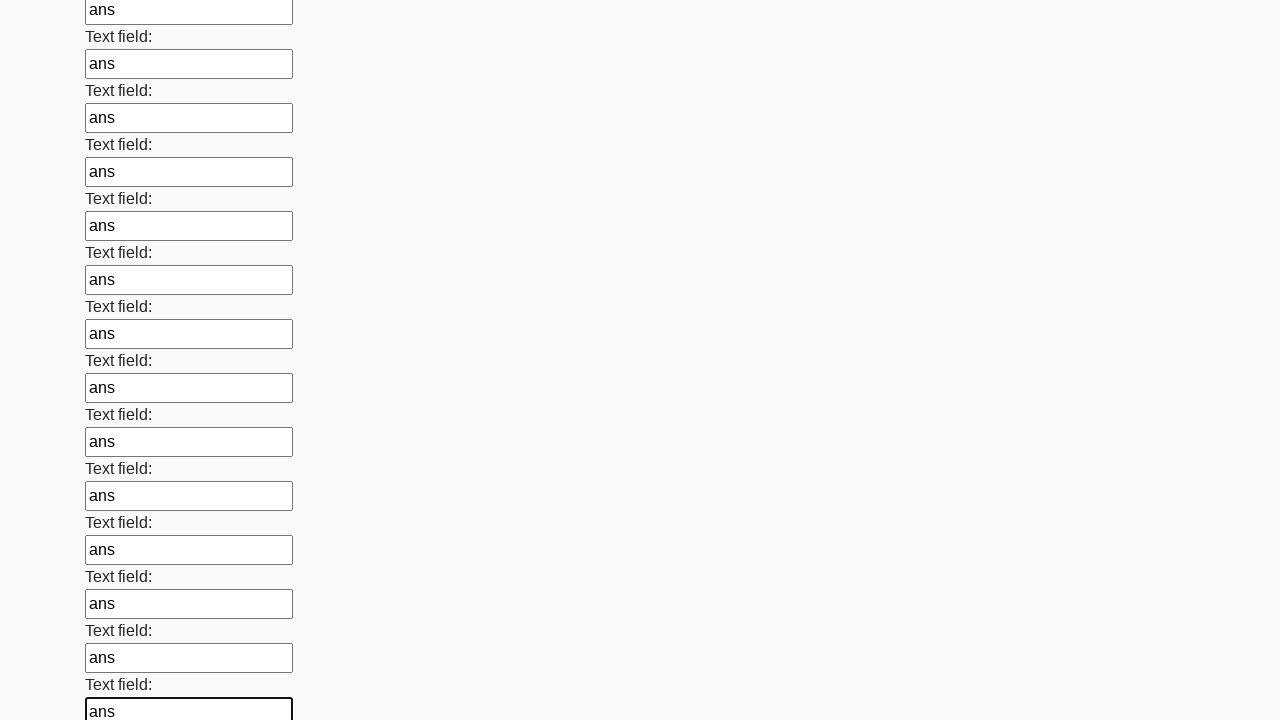

Filled an input field with 'ans' on input >> nth=79
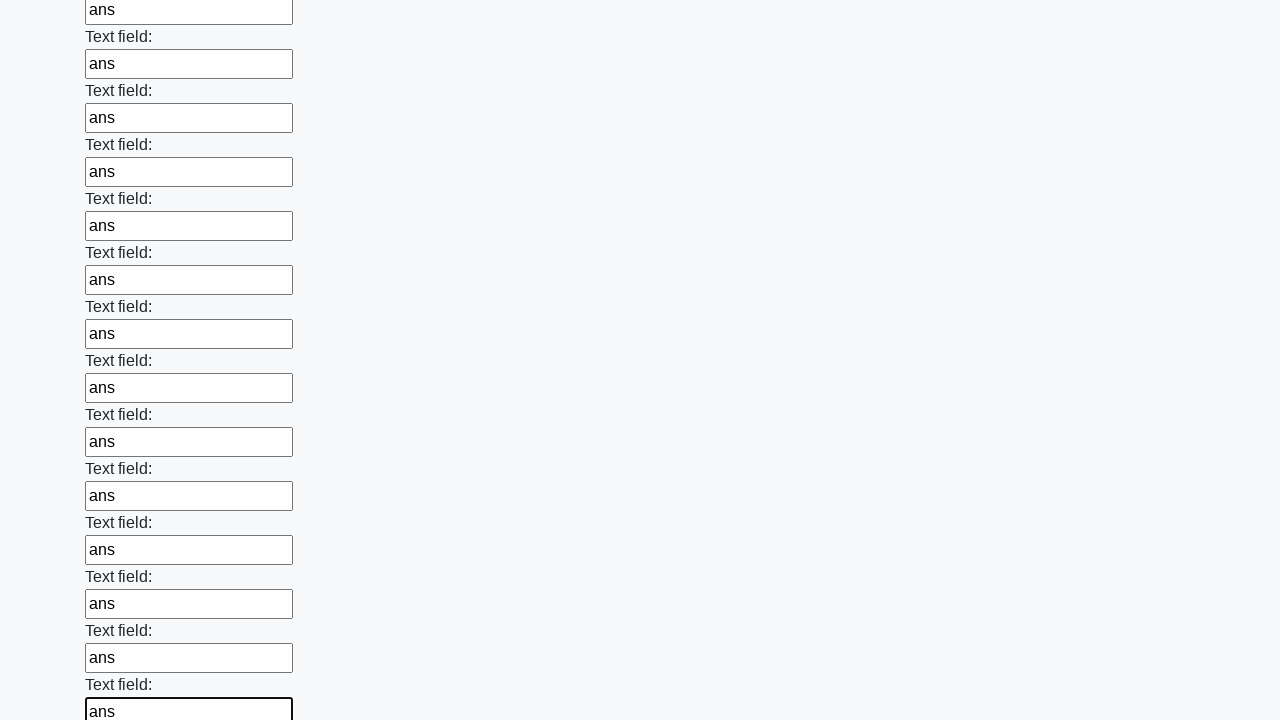

Filled an input field with 'ans' on input >> nth=80
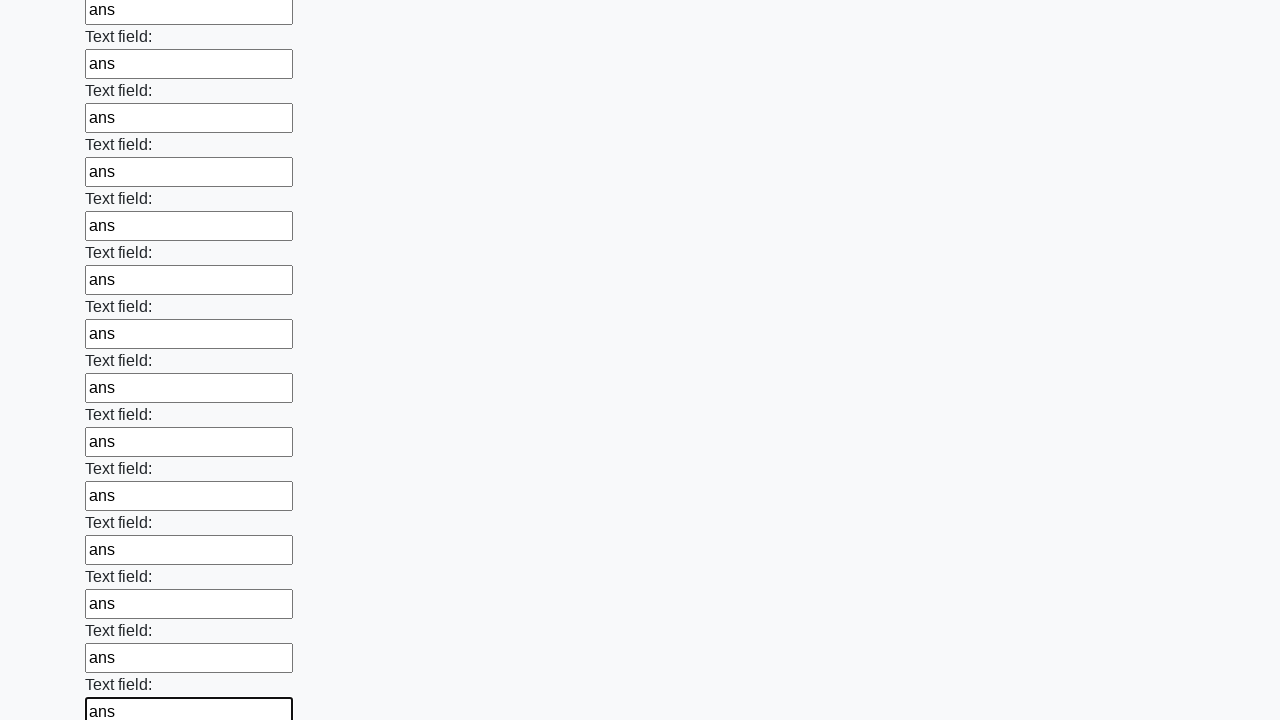

Filled an input field with 'ans' on input >> nth=81
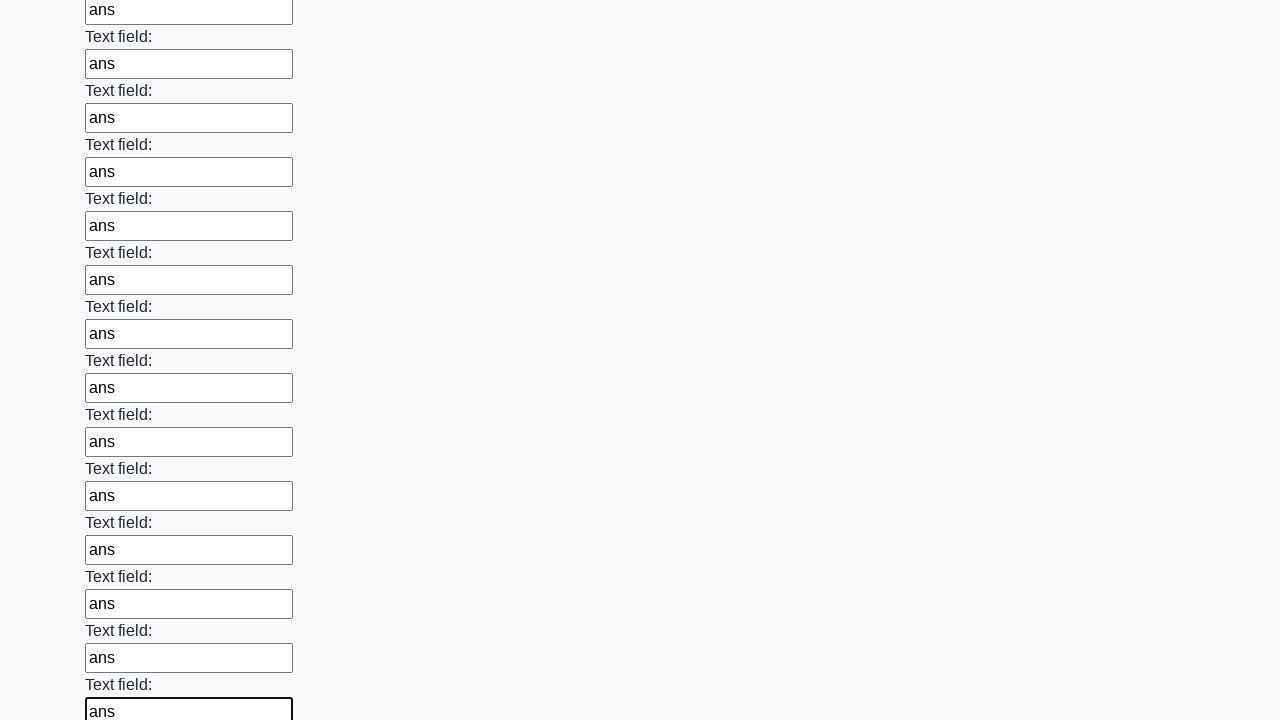

Filled an input field with 'ans' on input >> nth=82
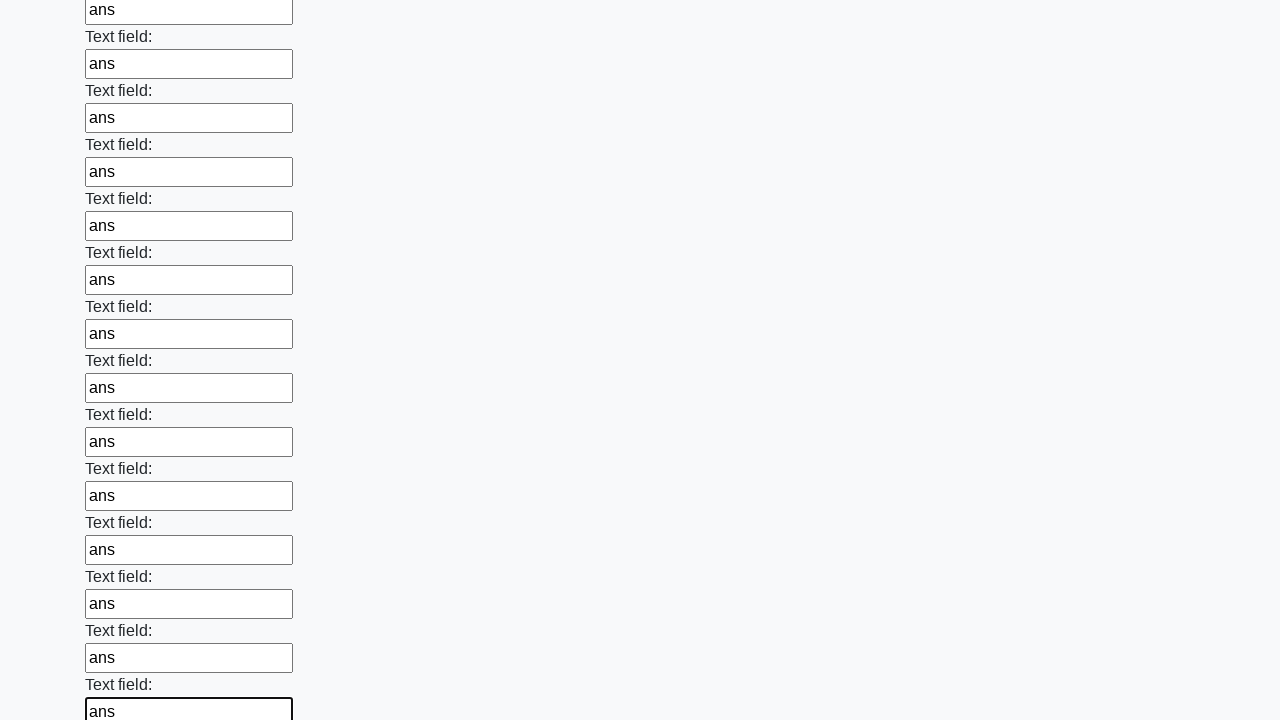

Filled an input field with 'ans' on input >> nth=83
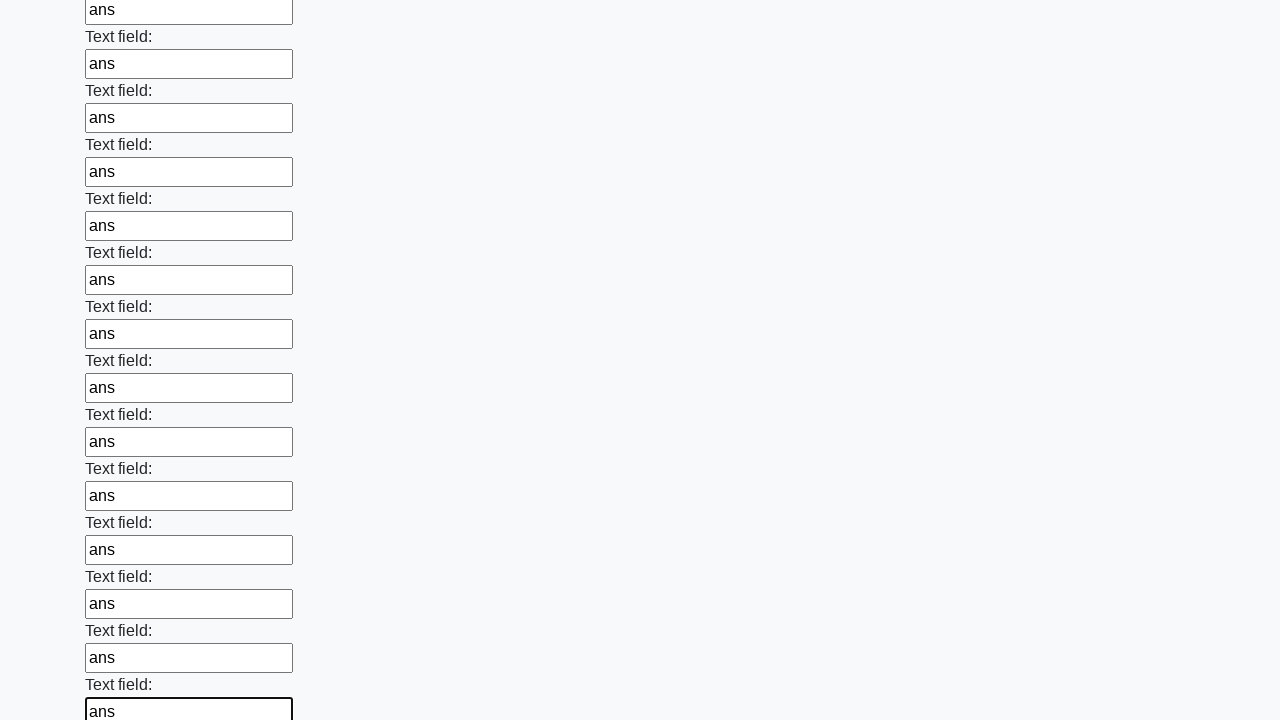

Filled an input field with 'ans' on input >> nth=84
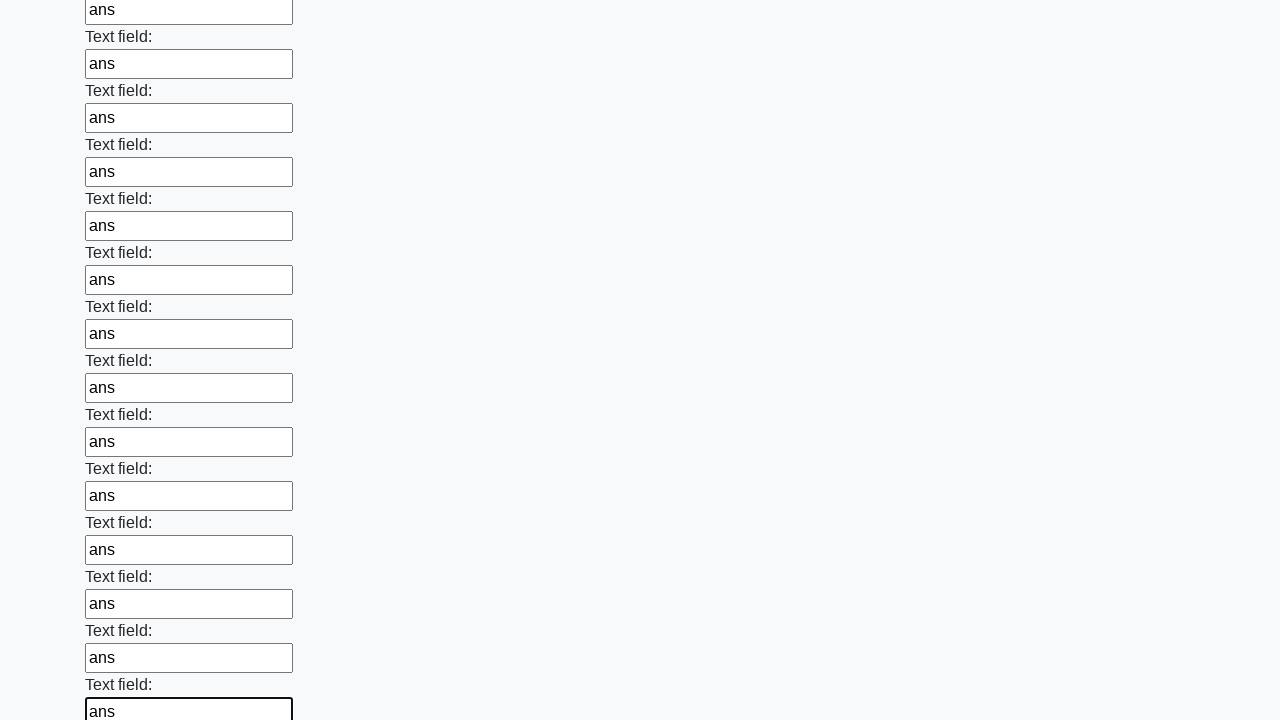

Filled an input field with 'ans' on input >> nth=85
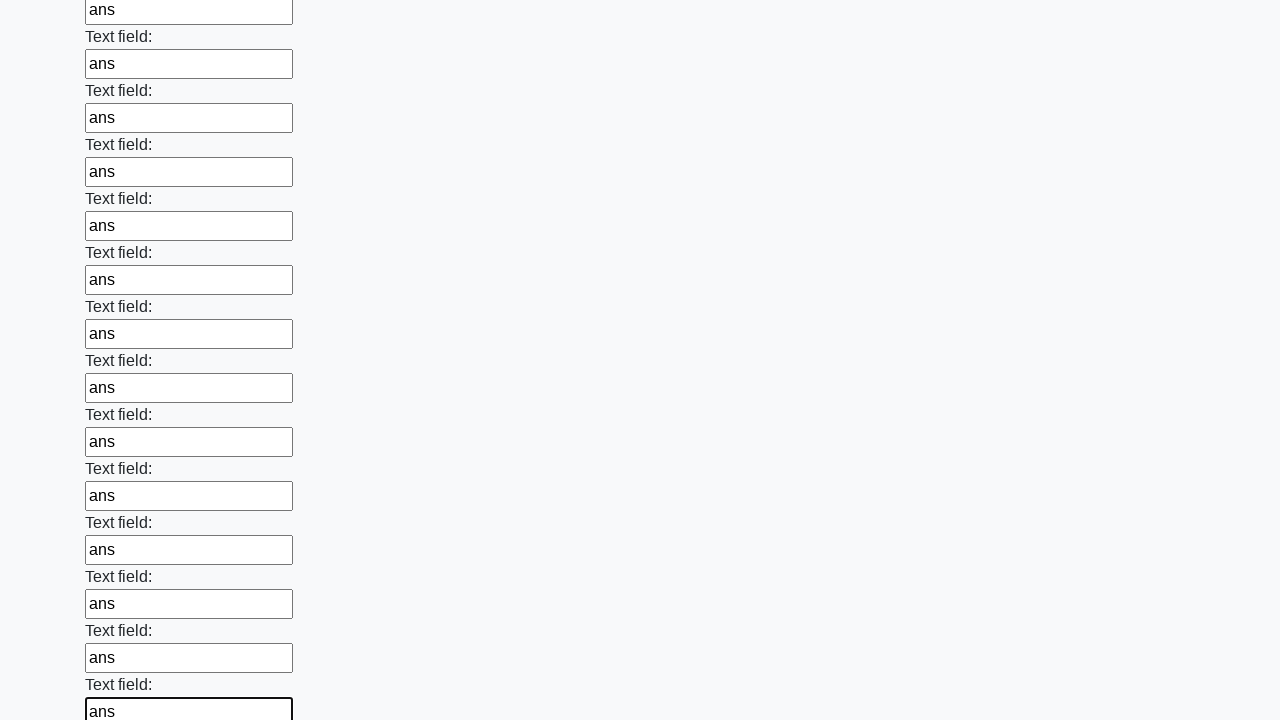

Filled an input field with 'ans' on input >> nth=86
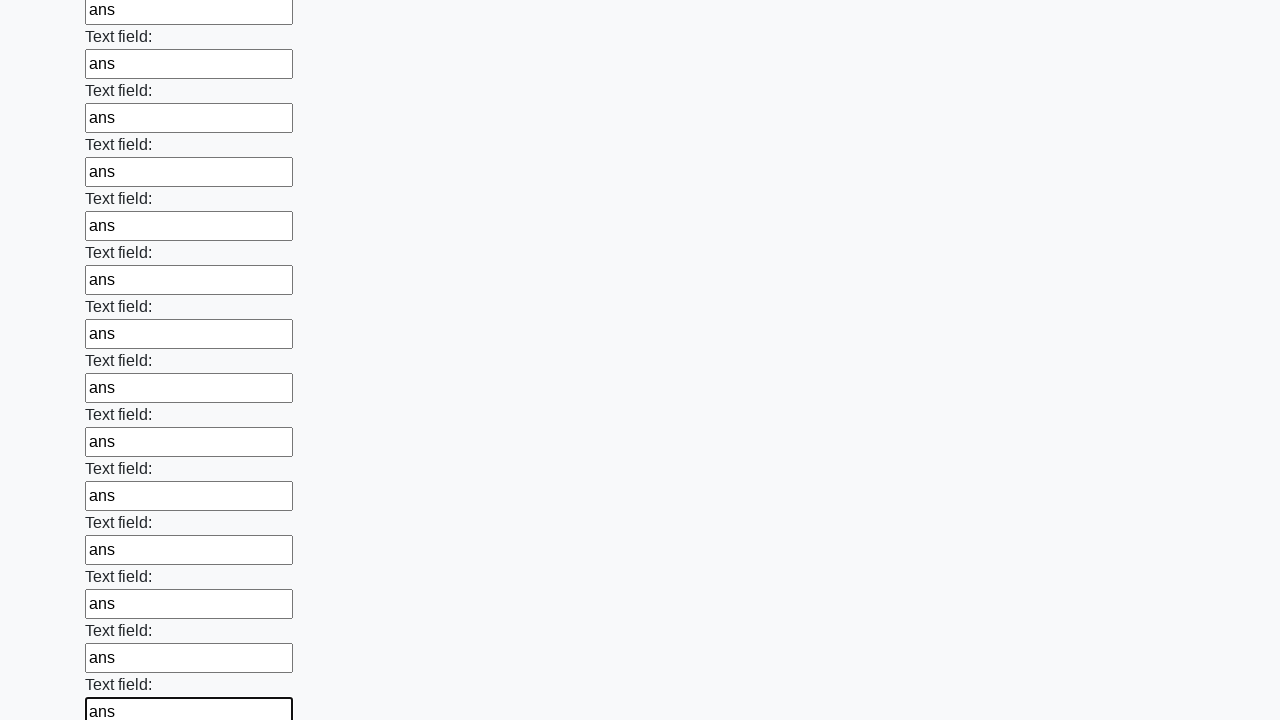

Filled an input field with 'ans' on input >> nth=87
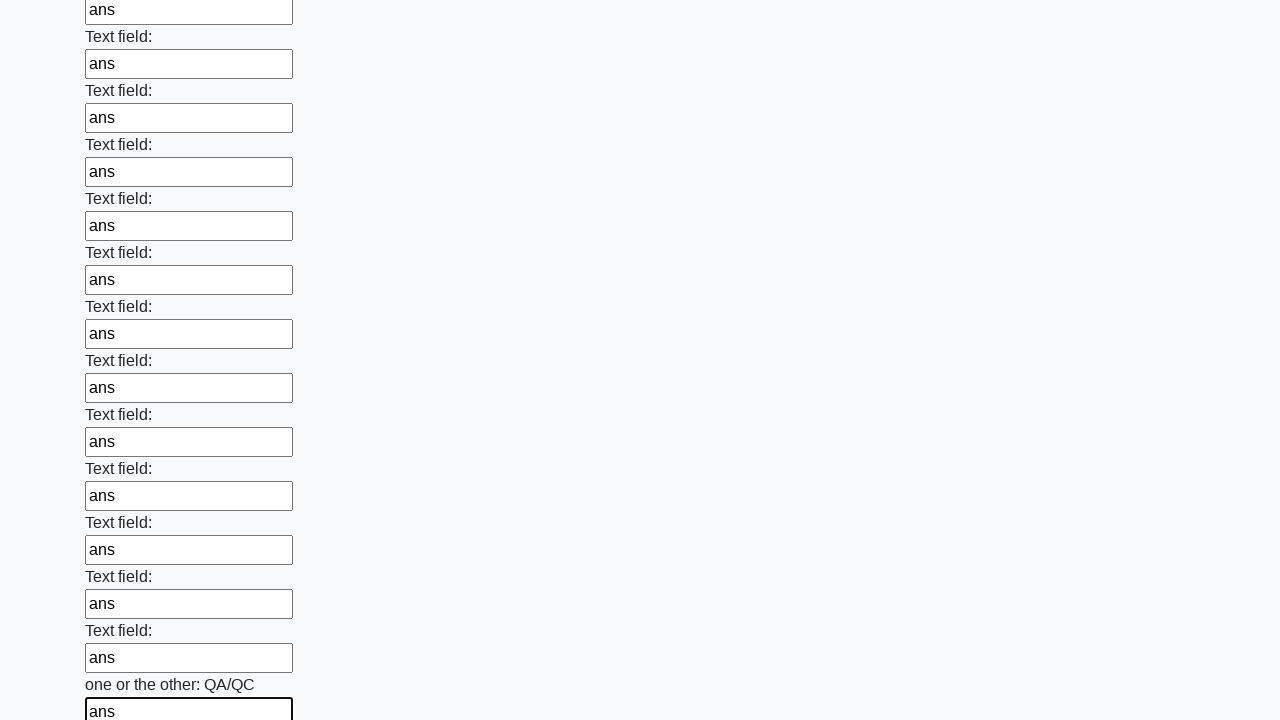

Filled an input field with 'ans' on input >> nth=88
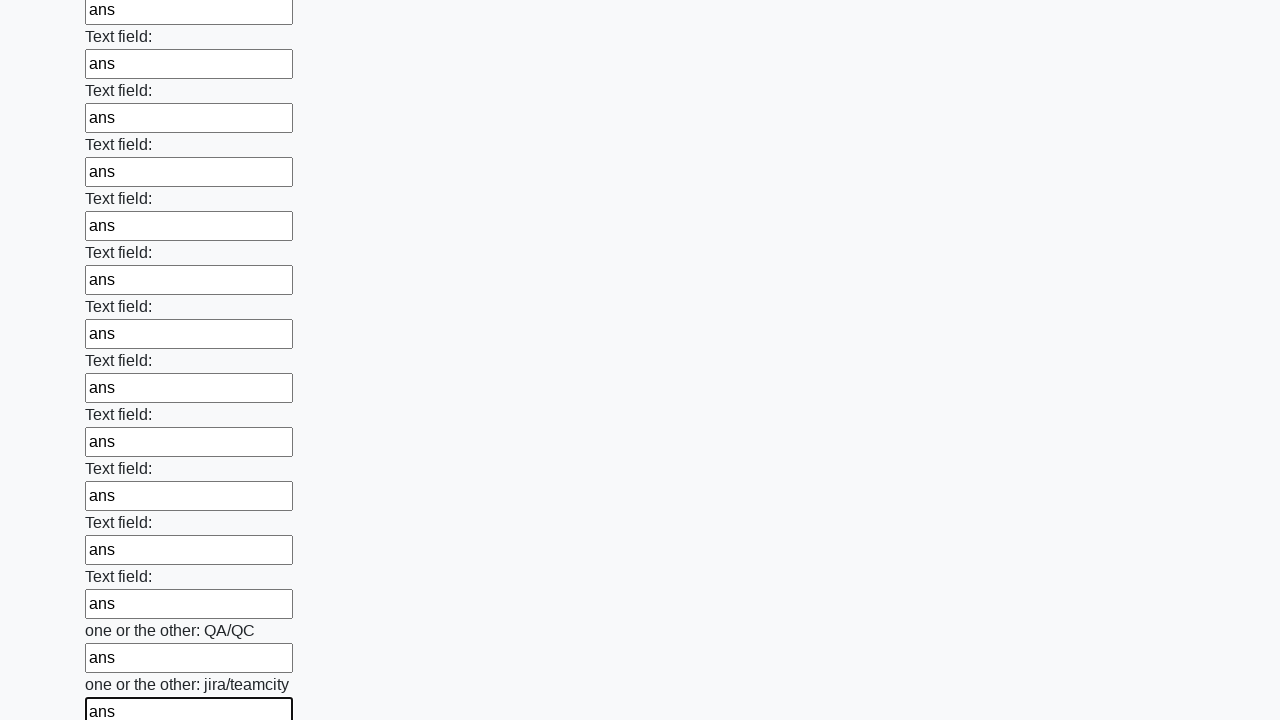

Filled an input field with 'ans' on input >> nth=89
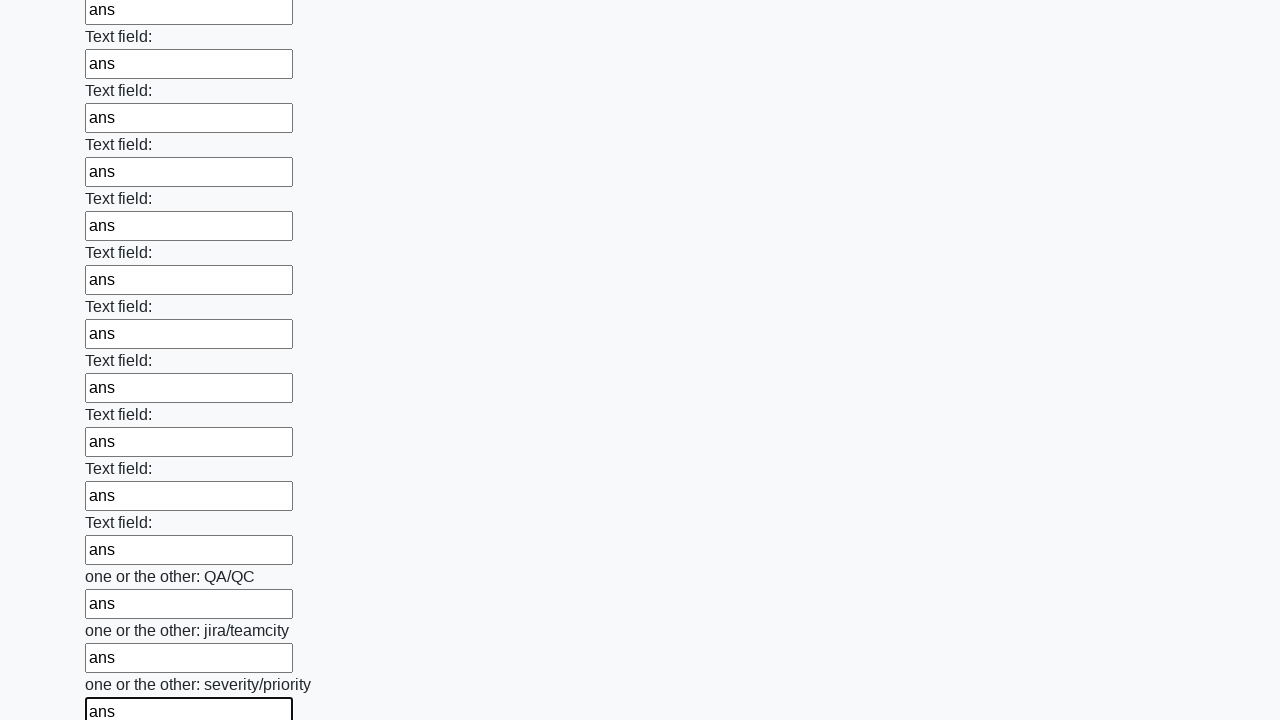

Filled an input field with 'ans' on input >> nth=90
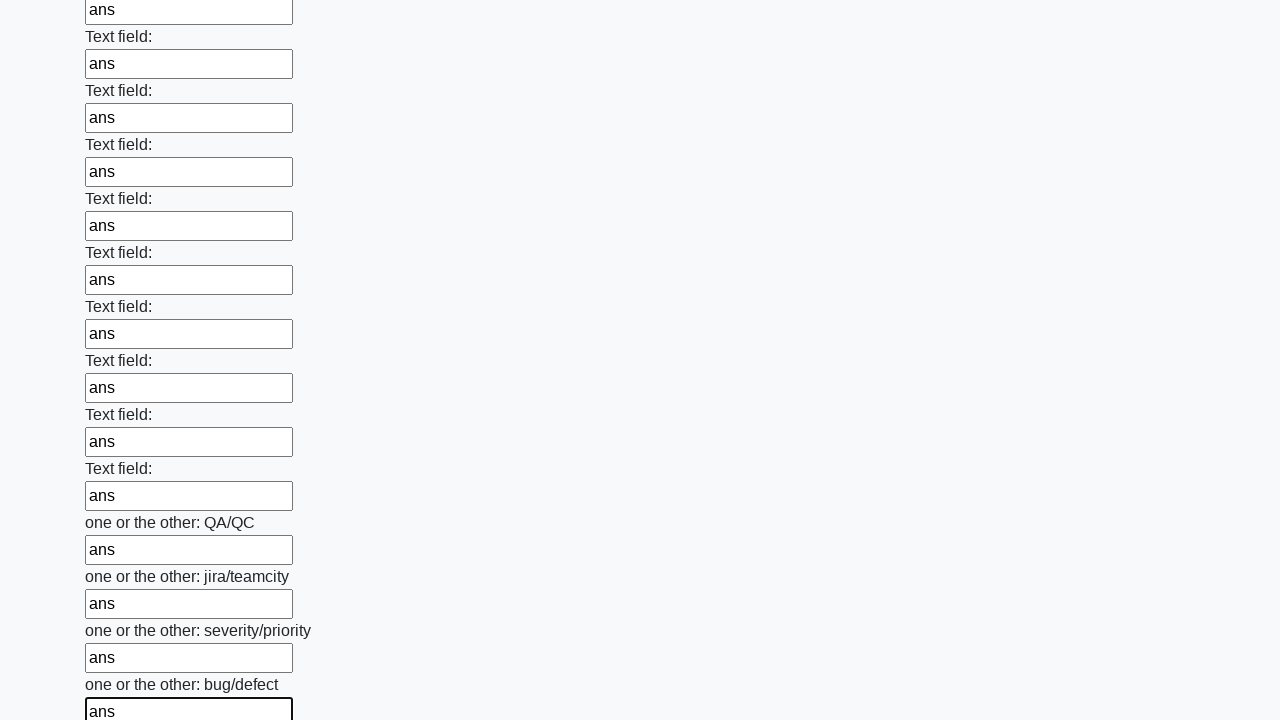

Filled an input field with 'ans' on input >> nth=91
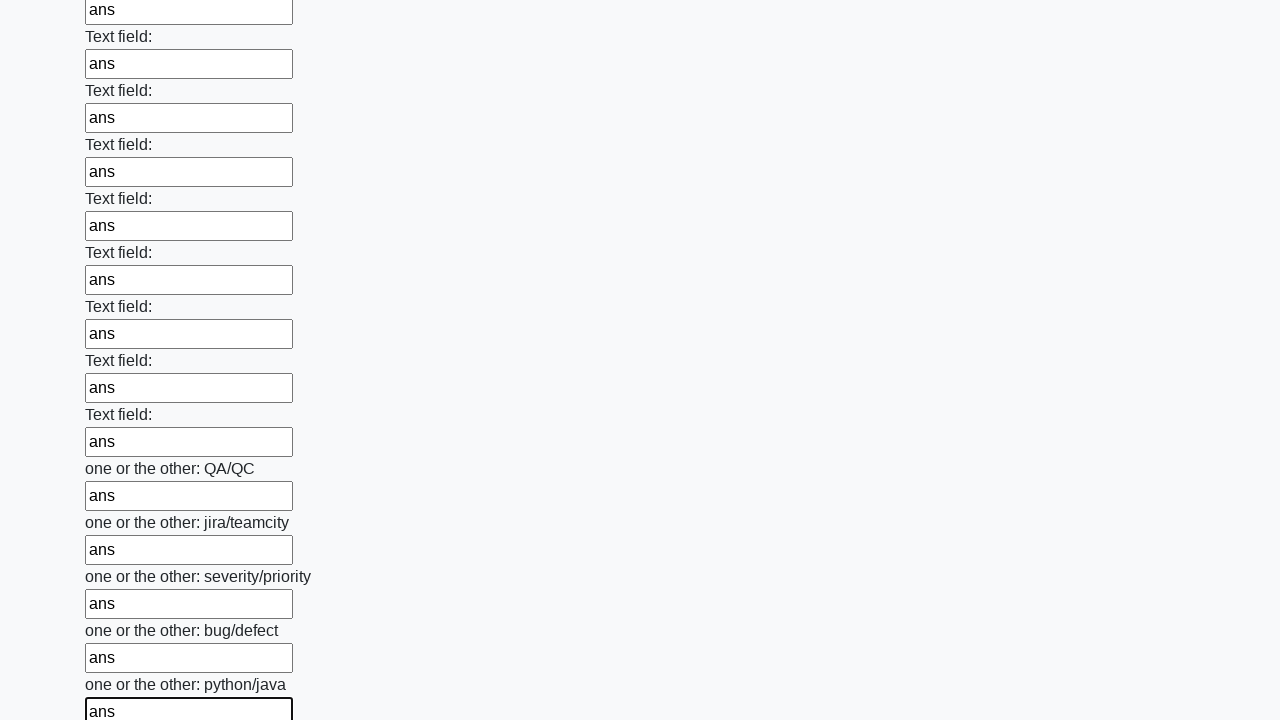

Filled an input field with 'ans' on input >> nth=92
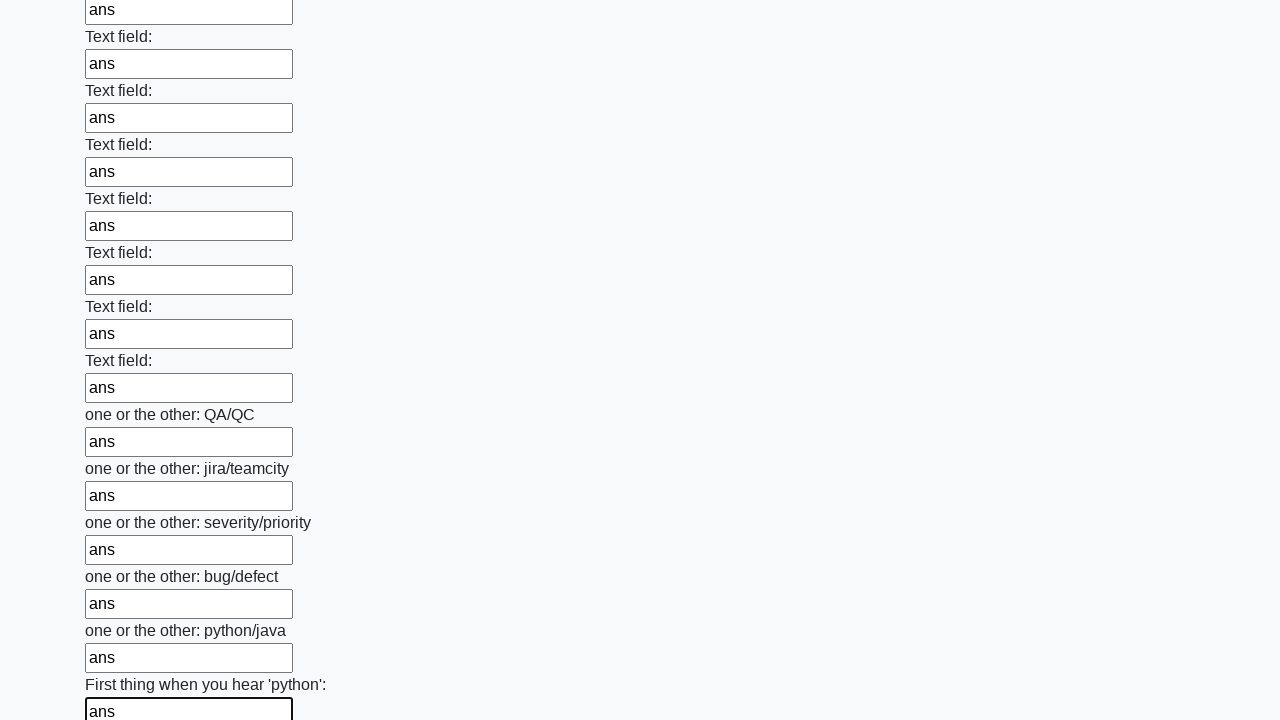

Filled an input field with 'ans' on input >> nth=93
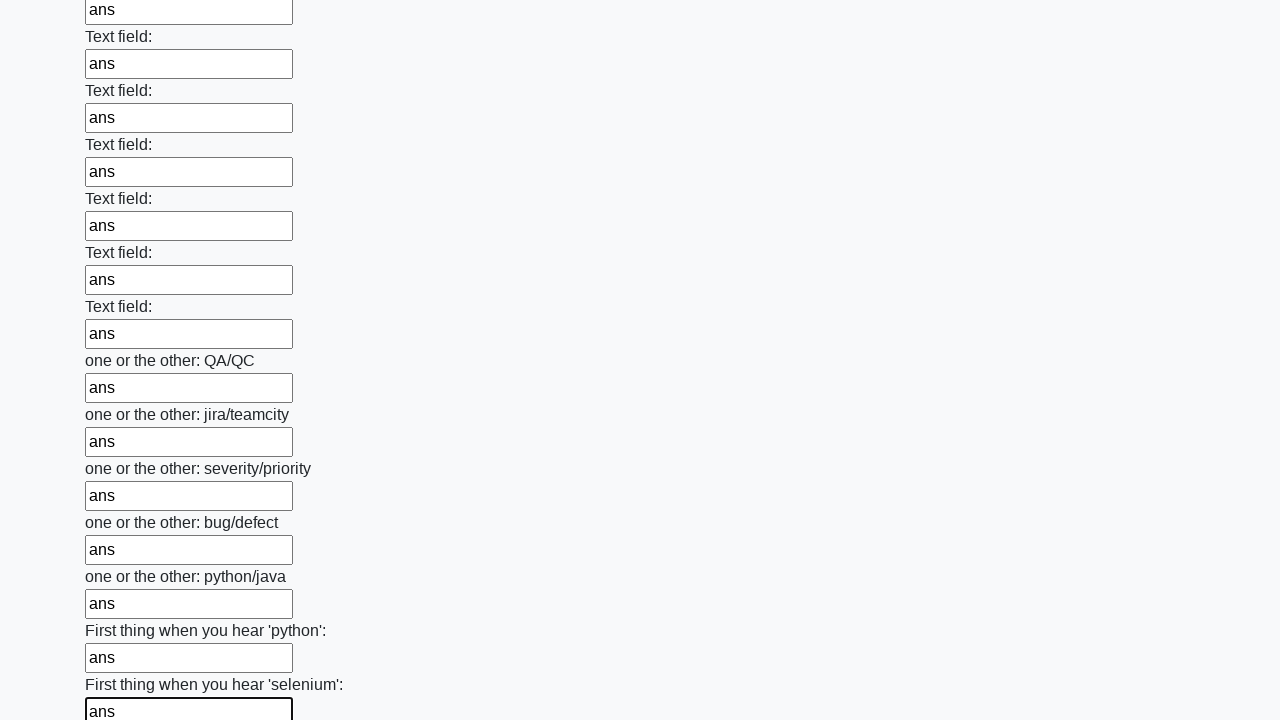

Filled an input field with 'ans' on input >> nth=94
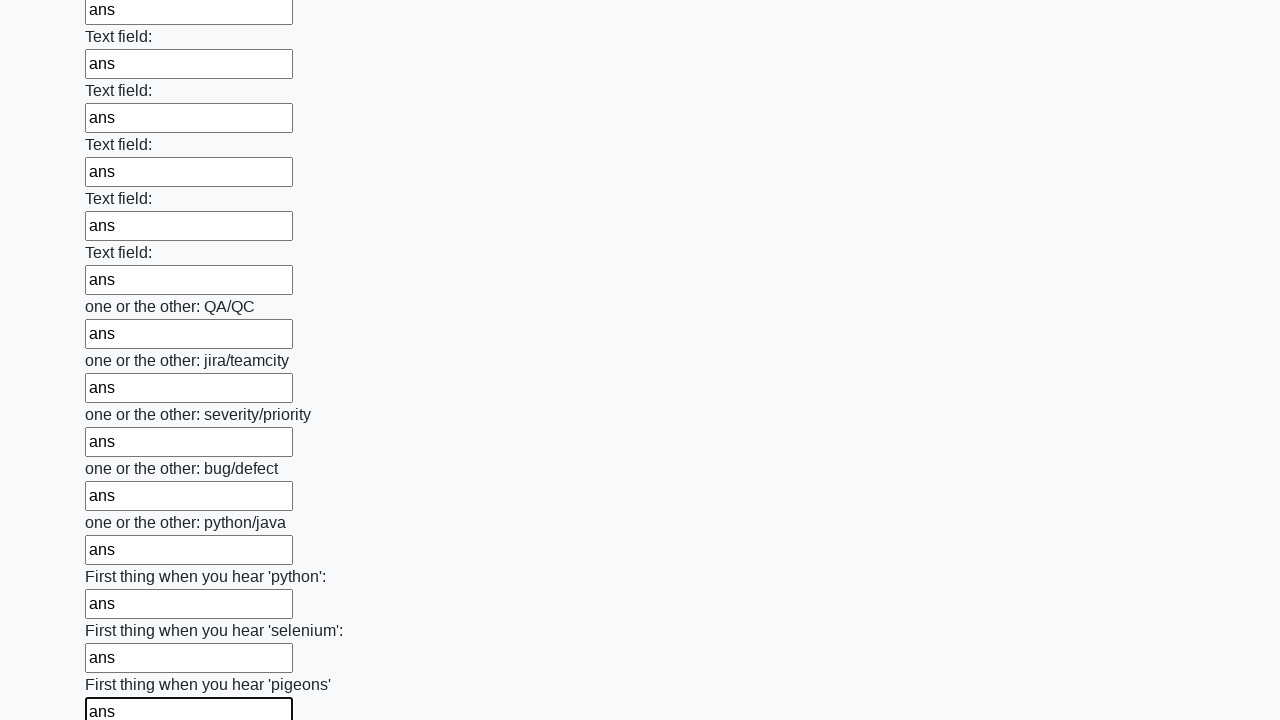

Filled an input field with 'ans' on input >> nth=95
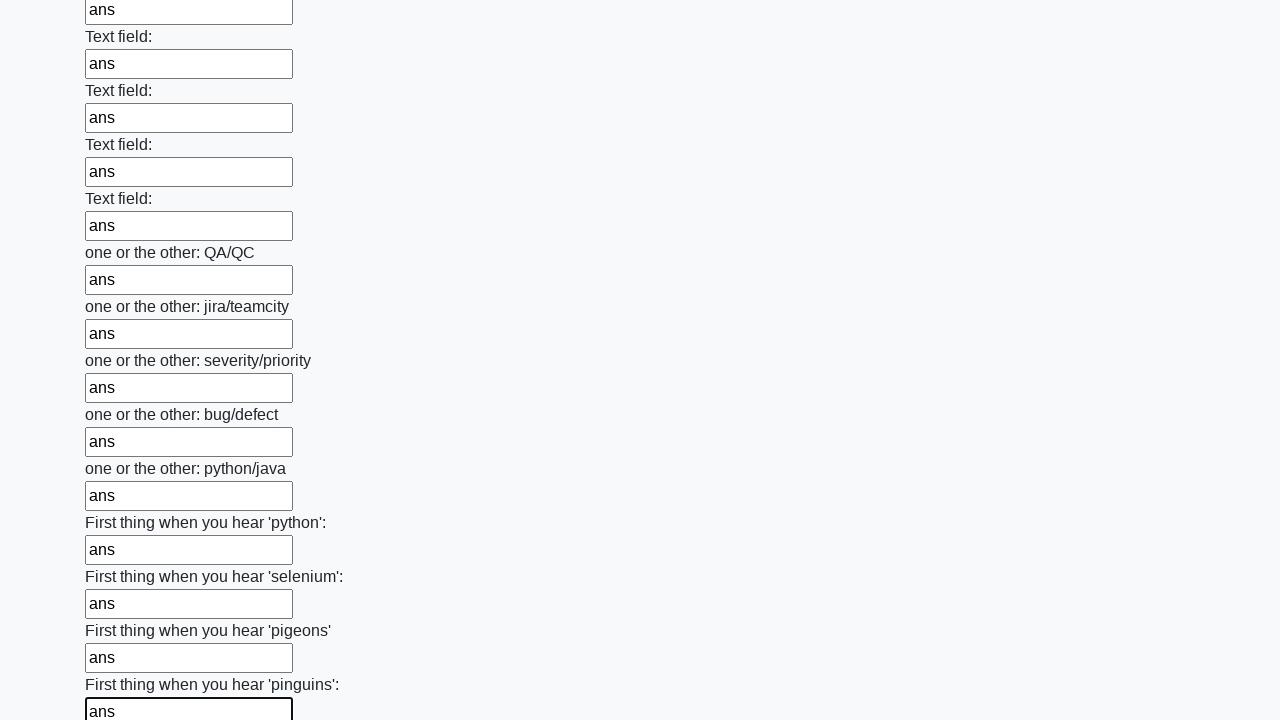

Filled an input field with 'ans' on input >> nth=96
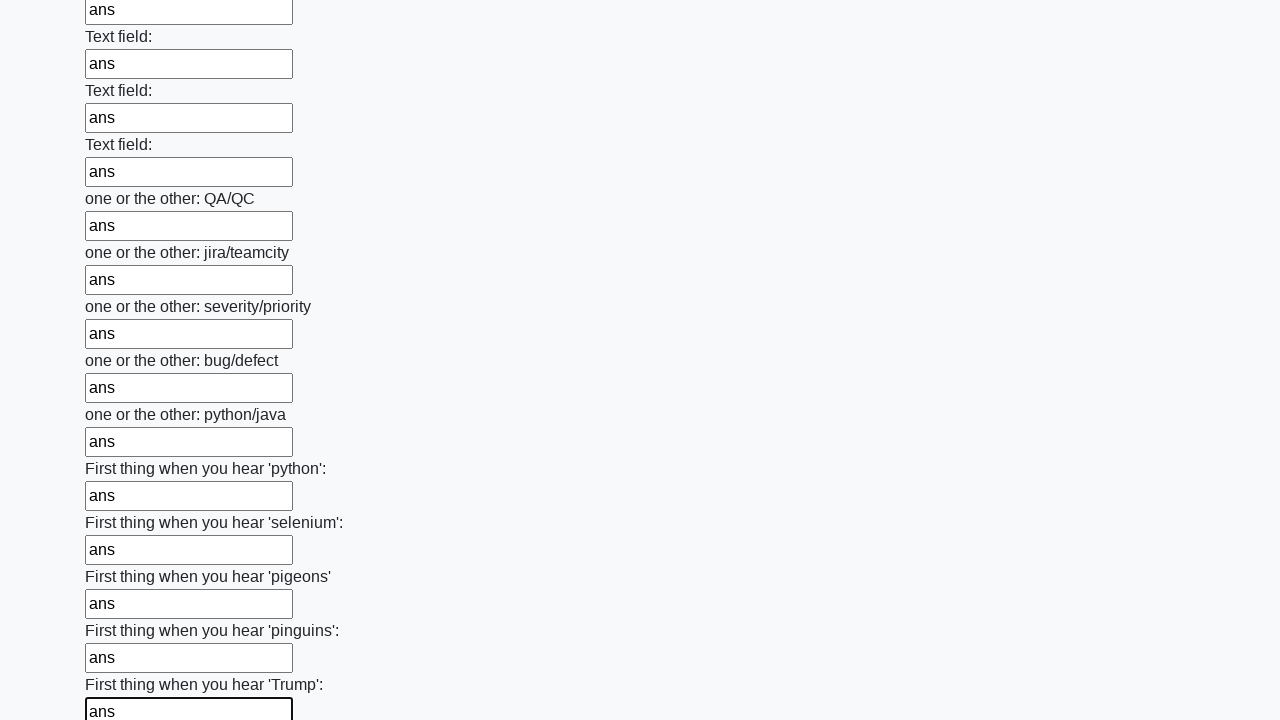

Filled an input field with 'ans' on input >> nth=97
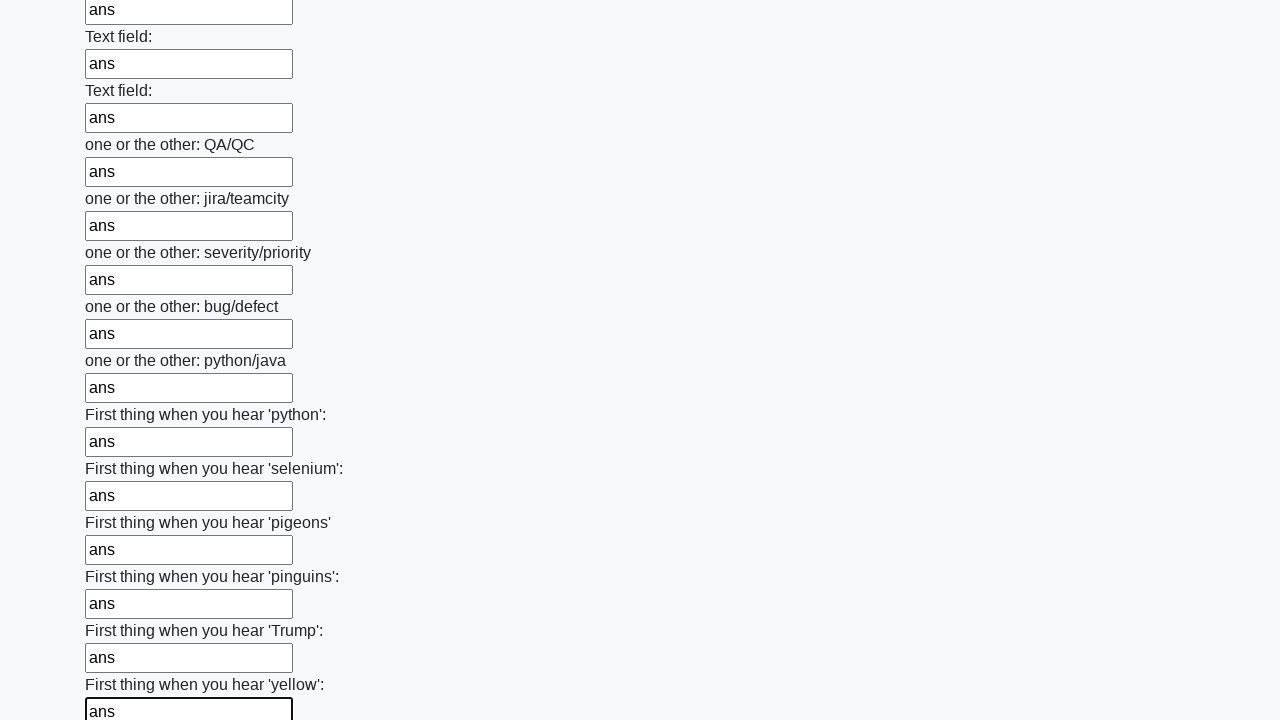

Filled an input field with 'ans' on input >> nth=98
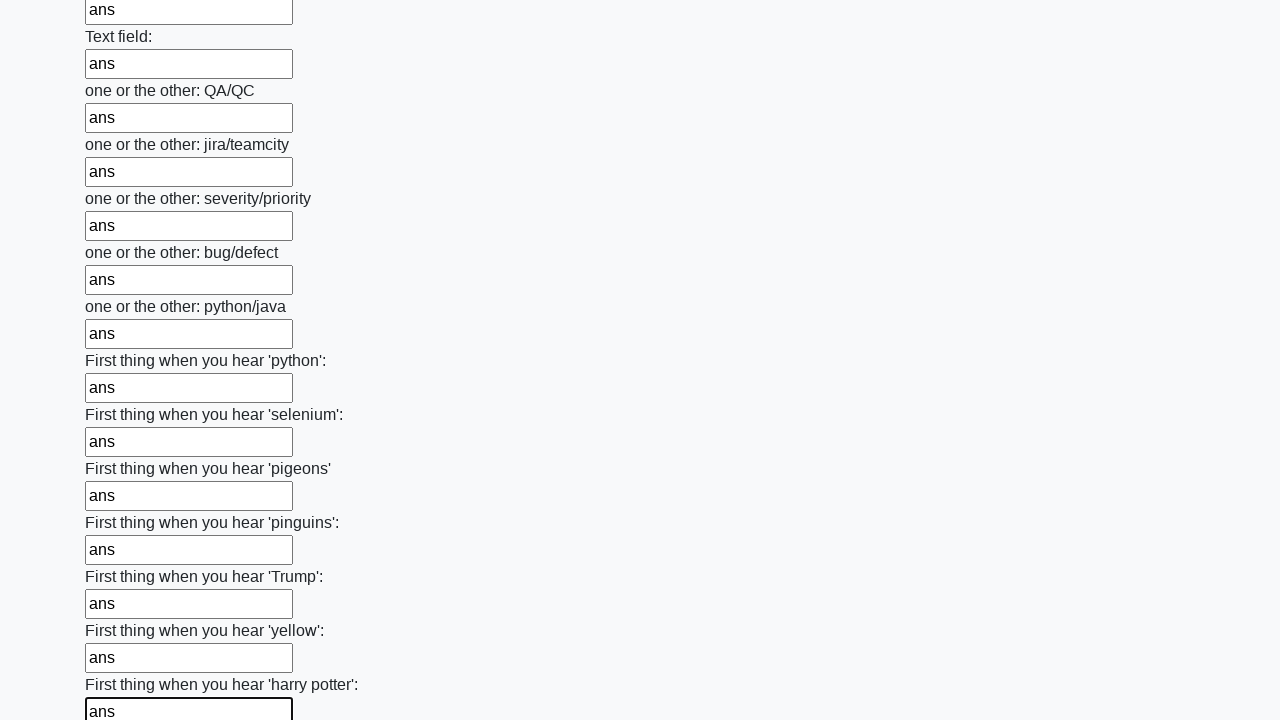

Filled an input field with 'ans' on input >> nth=99
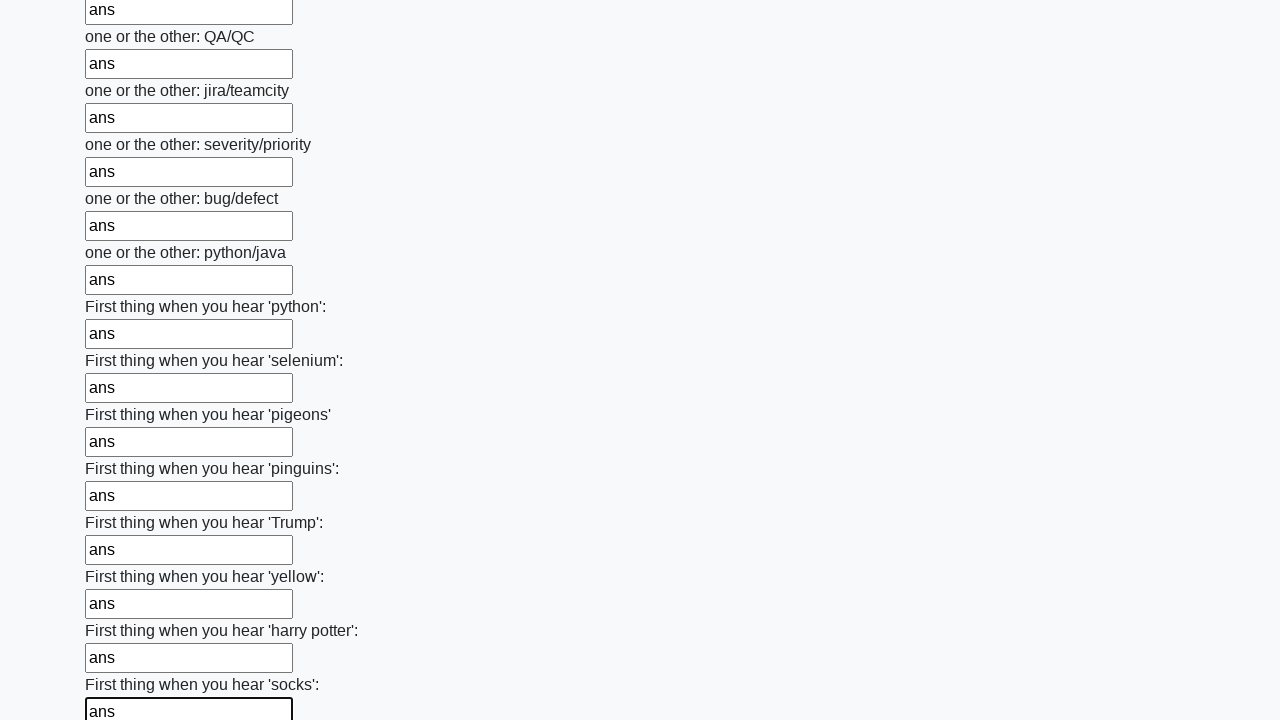

Clicked the submit button to submit the form at (123, 611) on button.btn
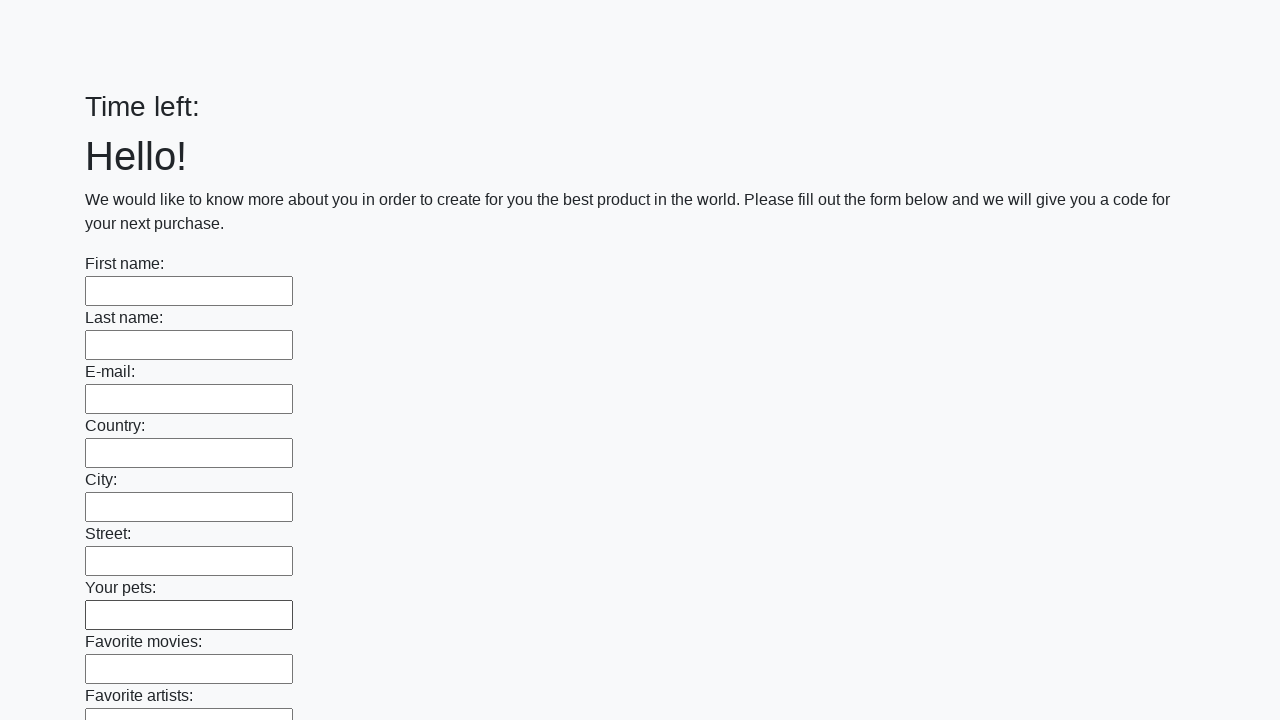

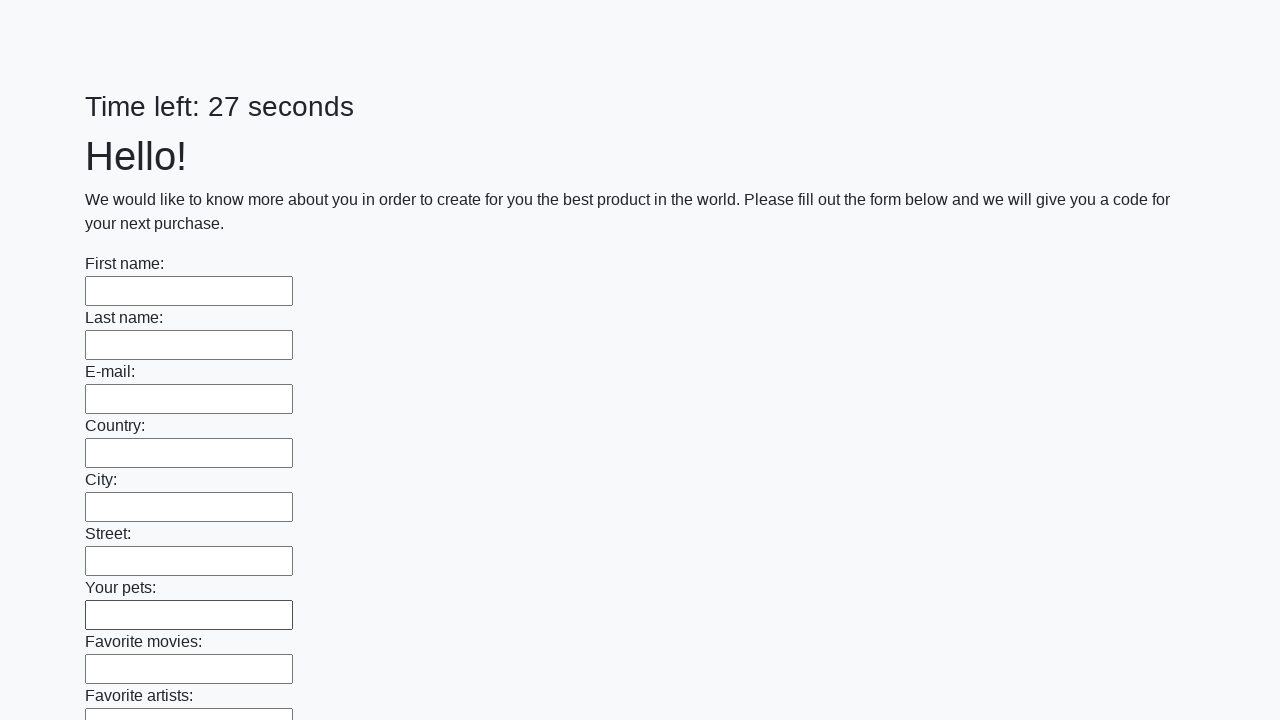